Tests filling a large form by entering the same text into all input fields and then clicking the submit button

Starting URL: http://suninjuly.github.io/huge_form.html

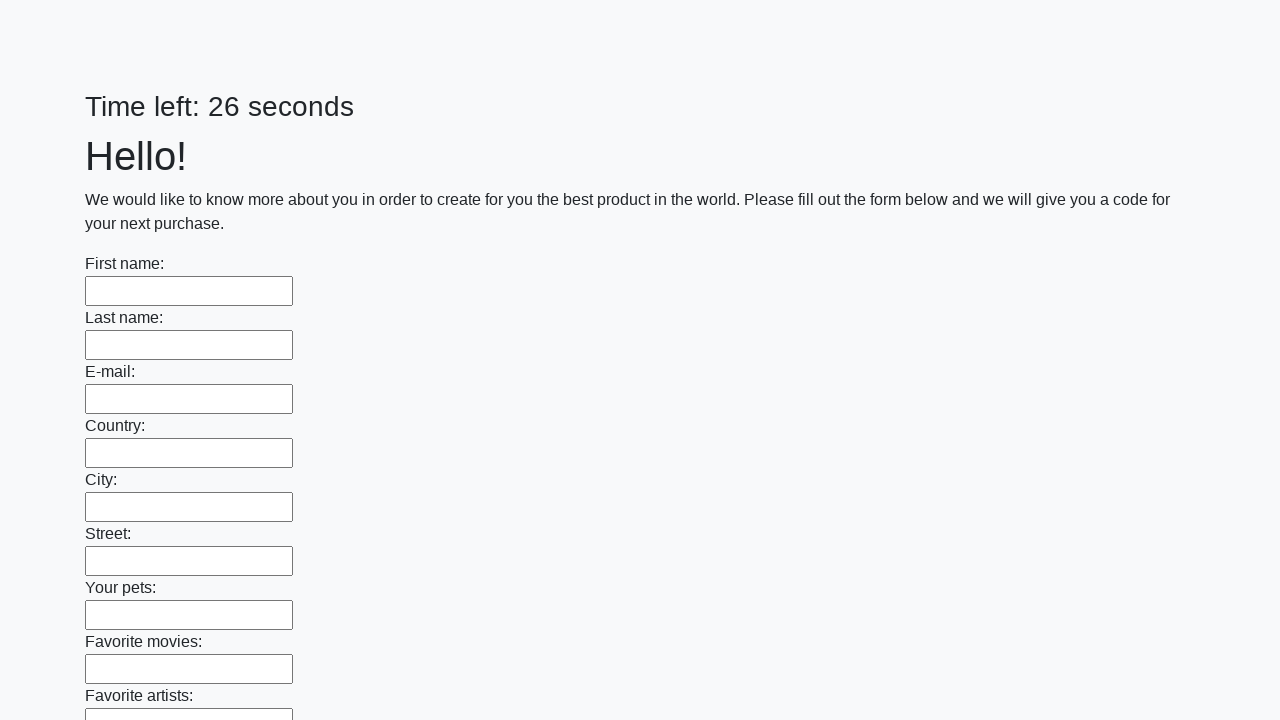

Located all input elements on the form
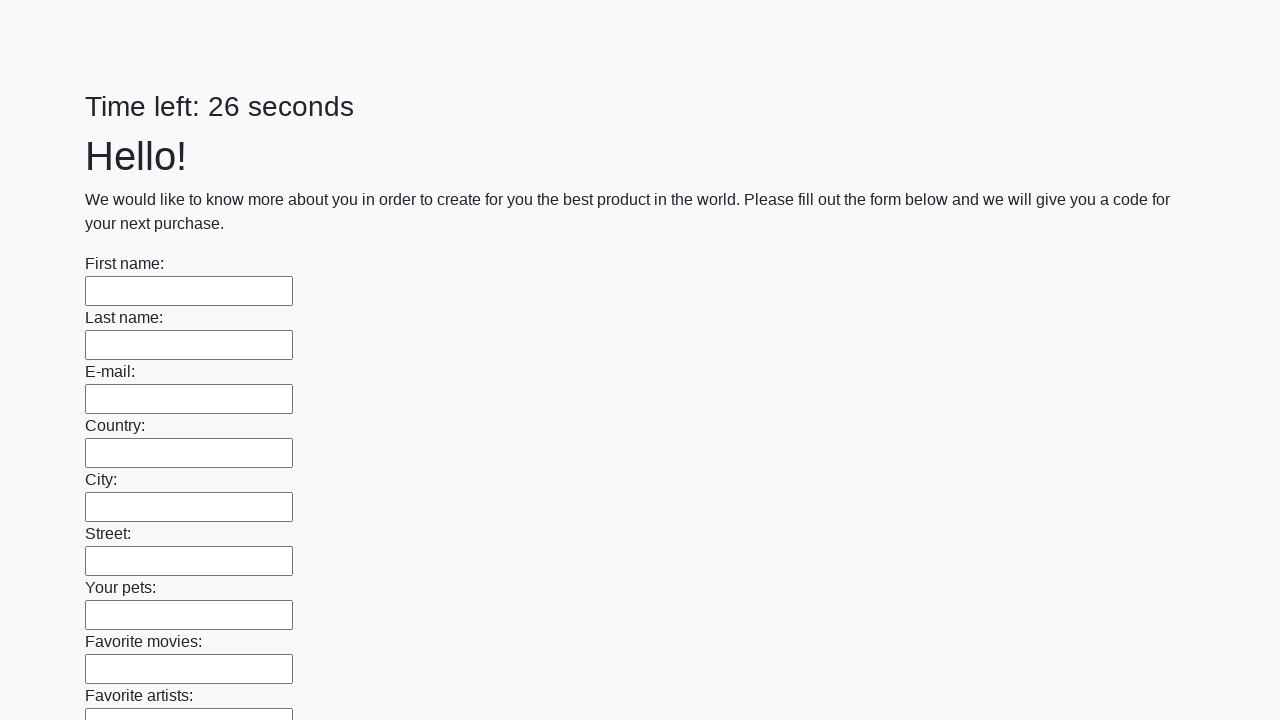

Filled an input field with 'Мой ответ' on input >> nth=0
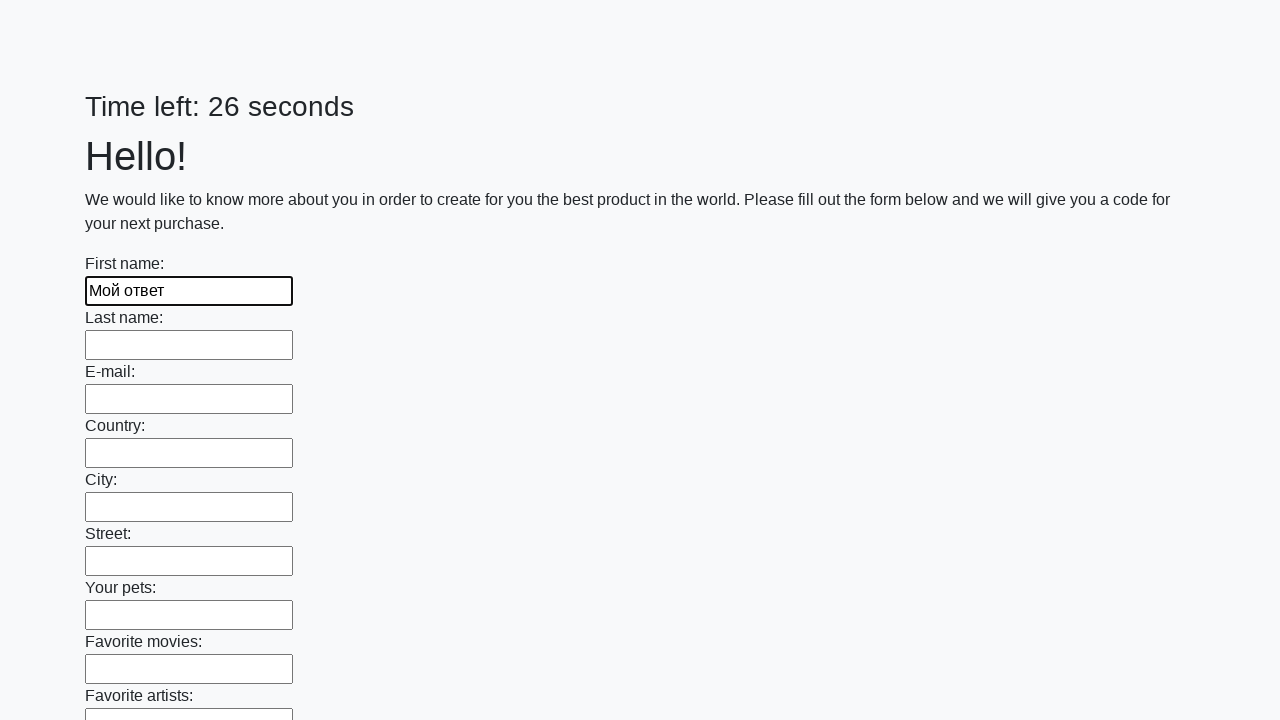

Filled an input field with 'Мой ответ' on input >> nth=1
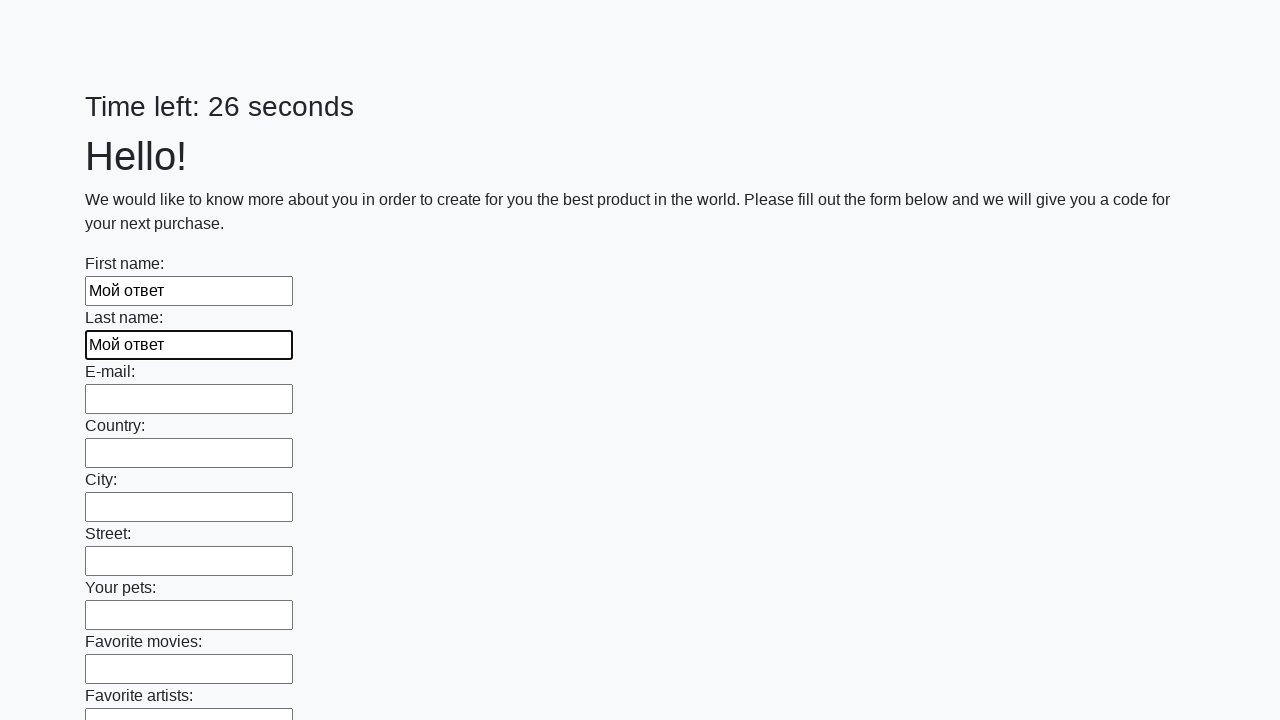

Filled an input field with 'Мой ответ' on input >> nth=2
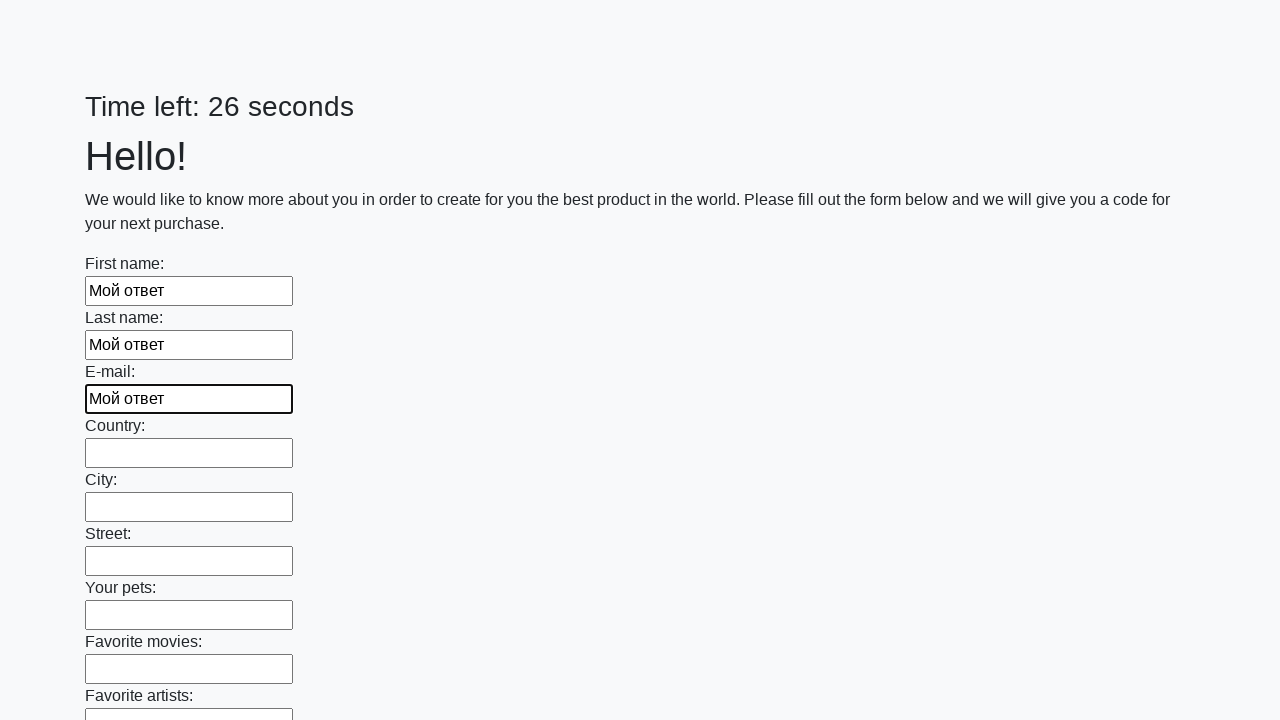

Filled an input field with 'Мой ответ' on input >> nth=3
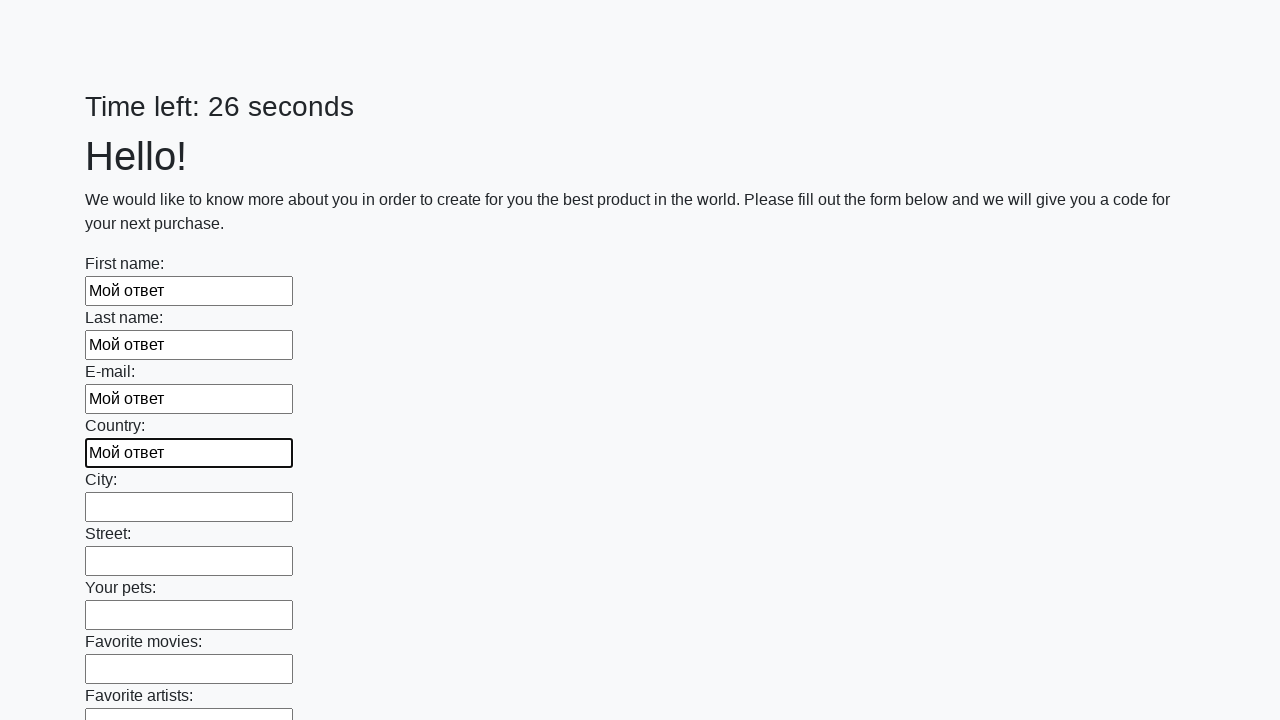

Filled an input field with 'Мой ответ' on input >> nth=4
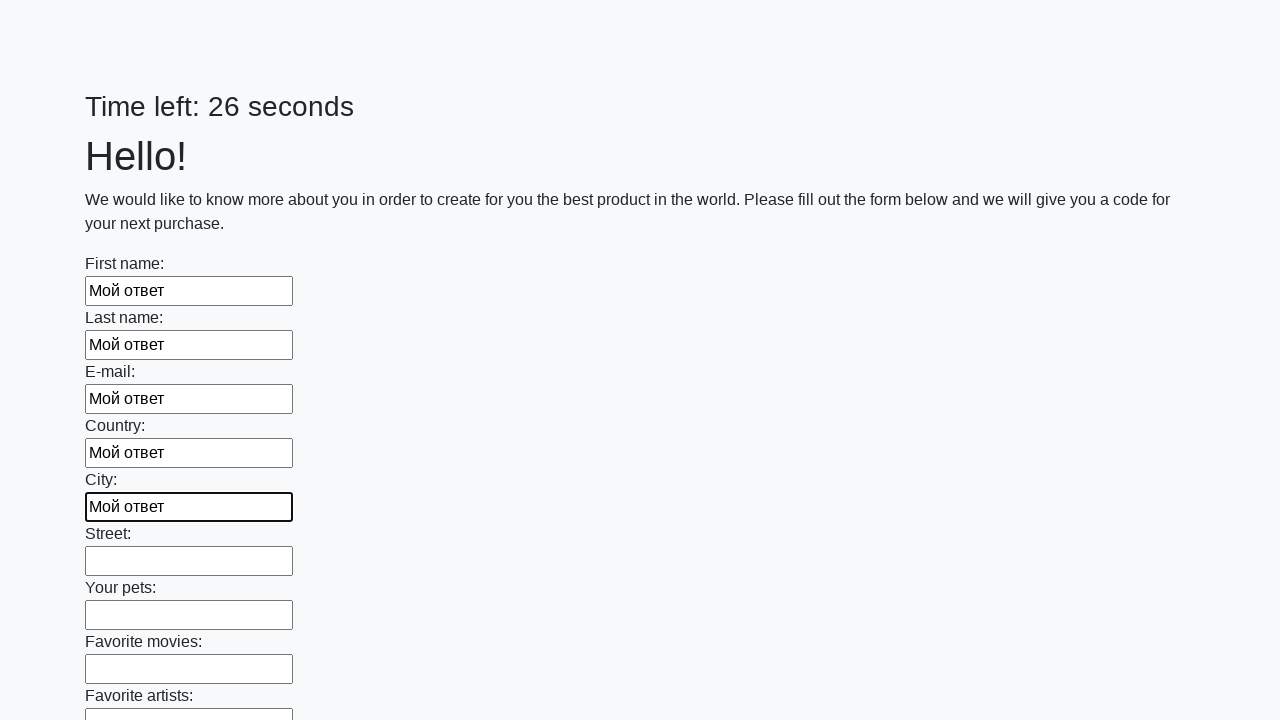

Filled an input field with 'Мой ответ' on input >> nth=5
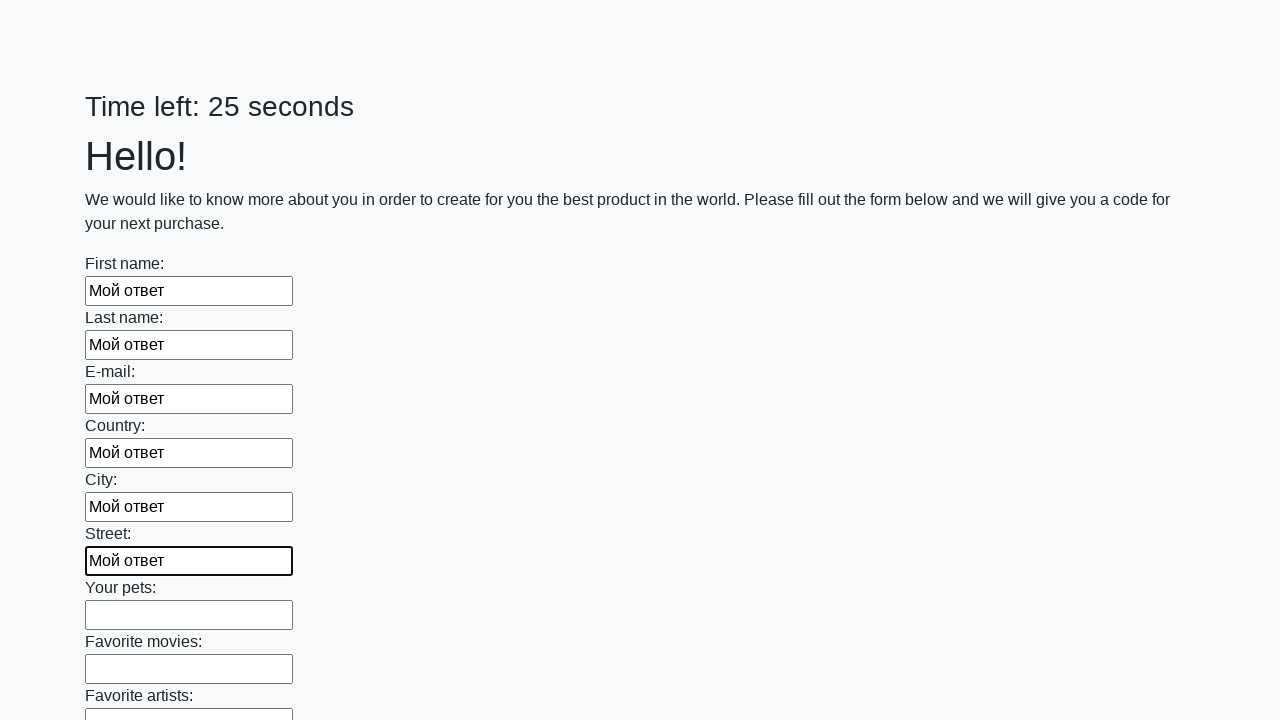

Filled an input field with 'Мой ответ' on input >> nth=6
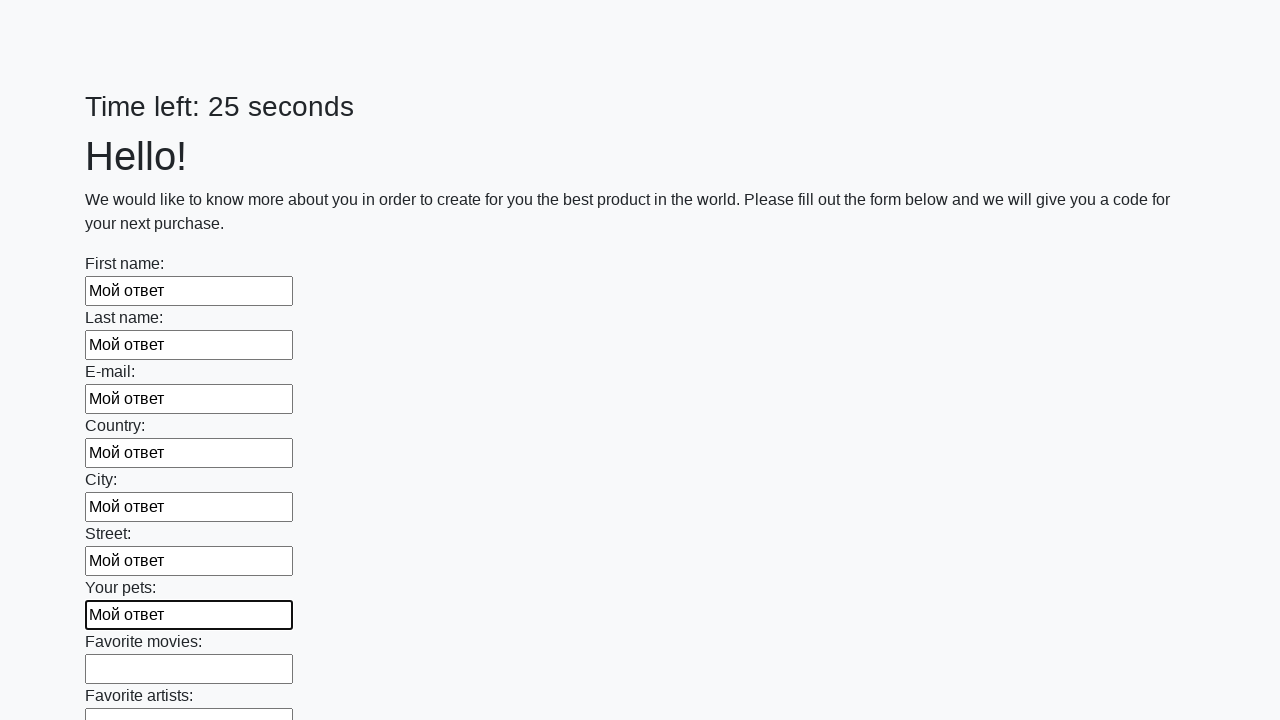

Filled an input field with 'Мой ответ' on input >> nth=7
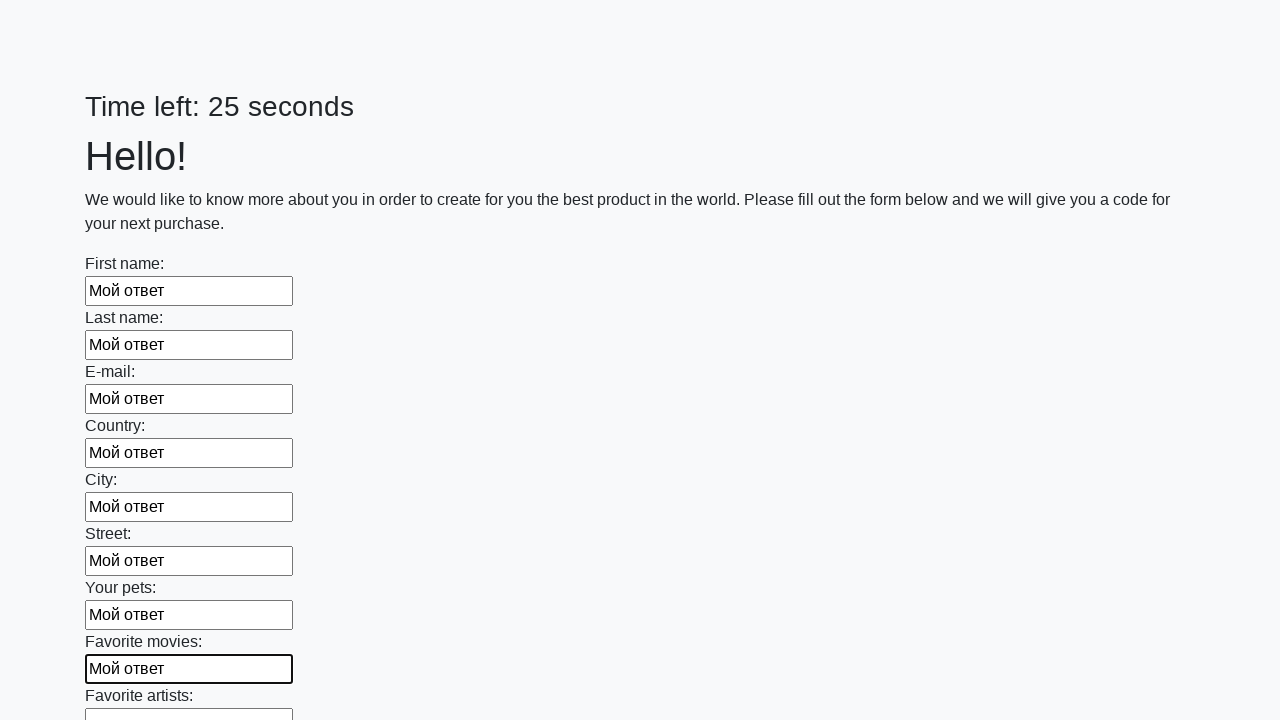

Filled an input field with 'Мой ответ' on input >> nth=8
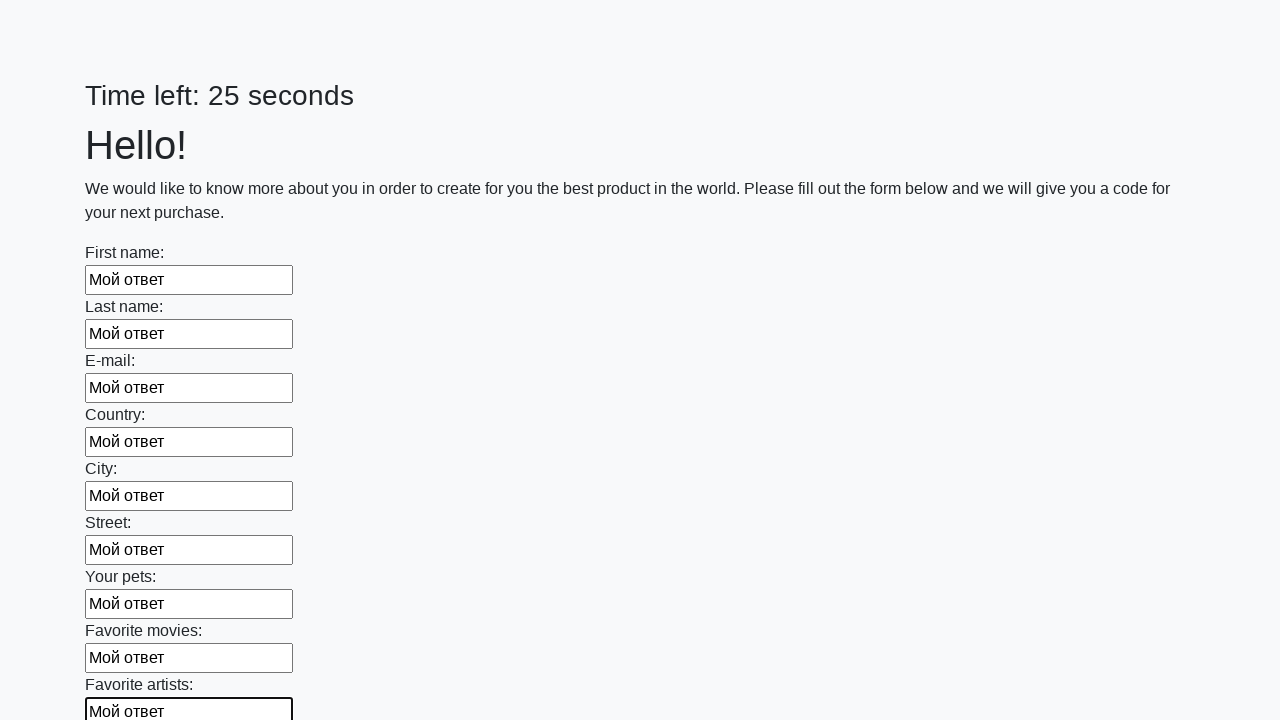

Filled an input field with 'Мой ответ' on input >> nth=9
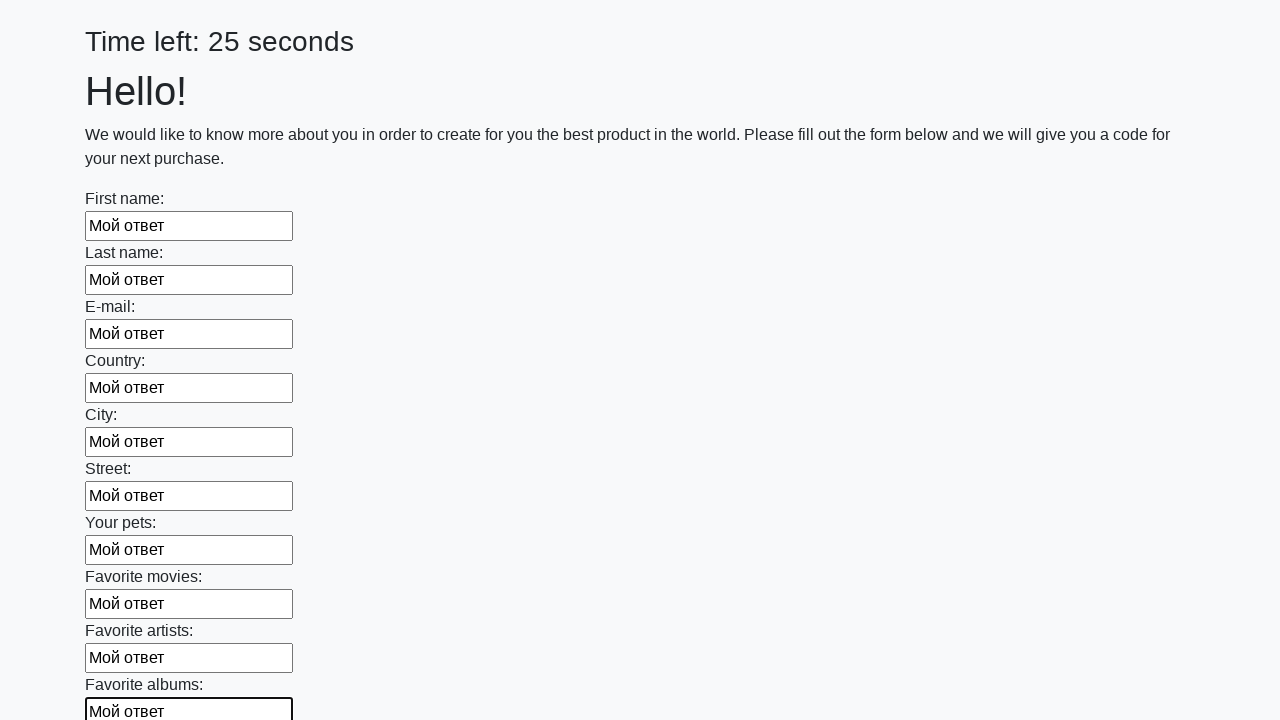

Filled an input field with 'Мой ответ' on input >> nth=10
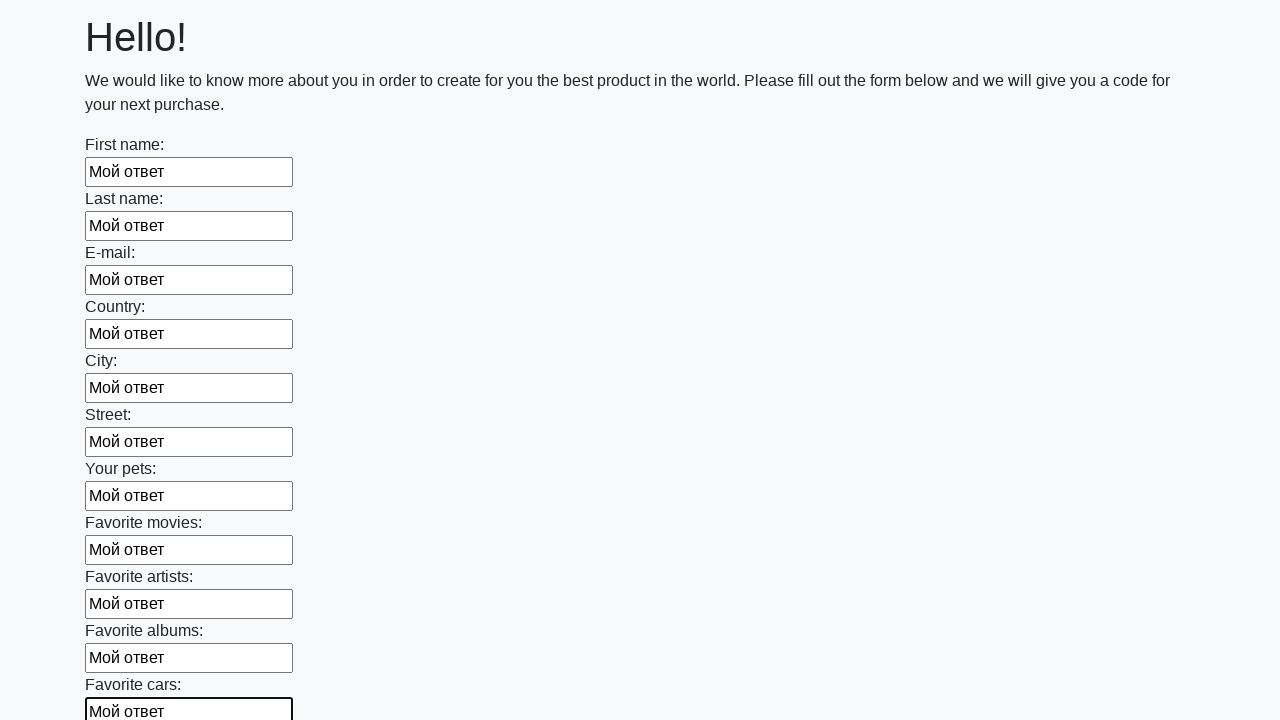

Filled an input field with 'Мой ответ' on input >> nth=11
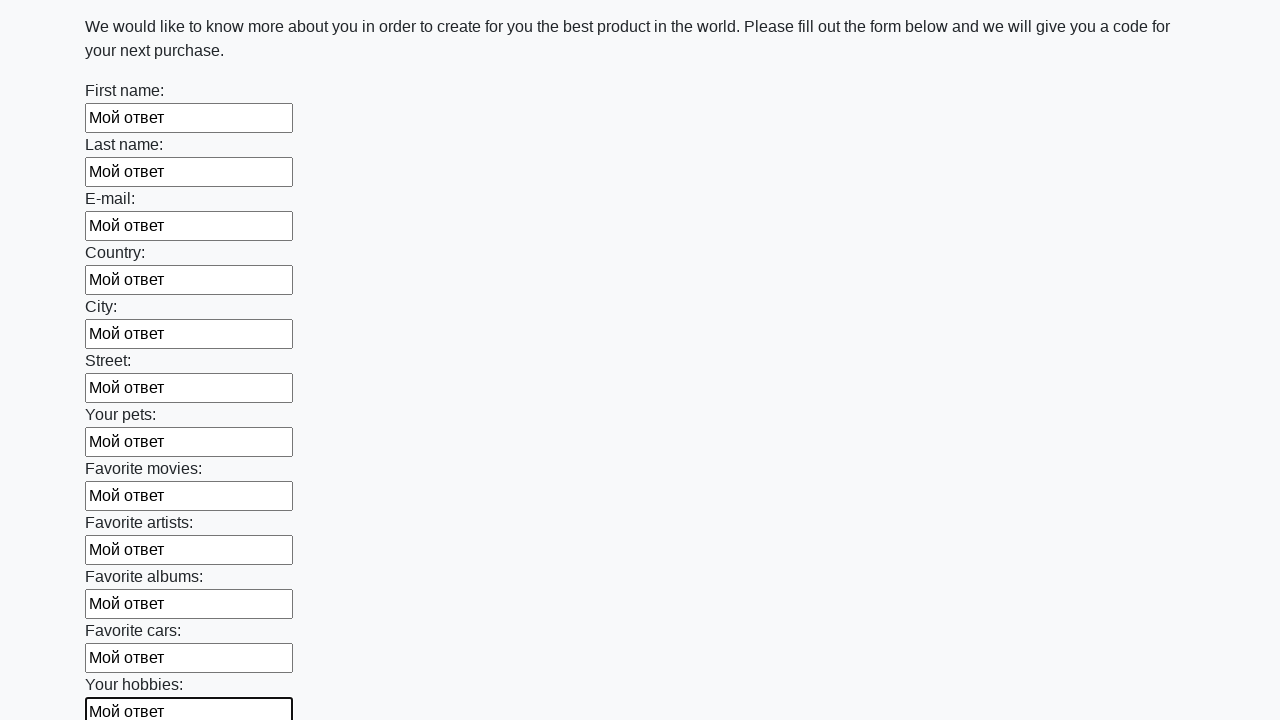

Filled an input field with 'Мой ответ' on input >> nth=12
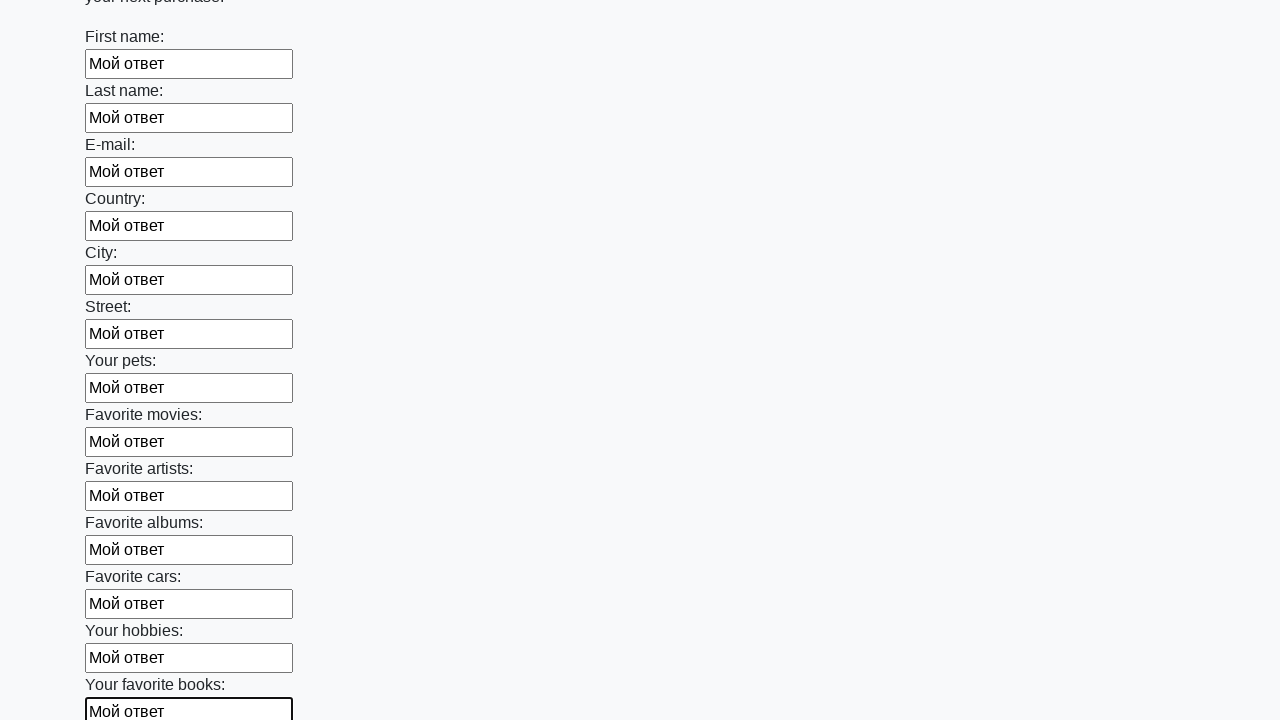

Filled an input field with 'Мой ответ' on input >> nth=13
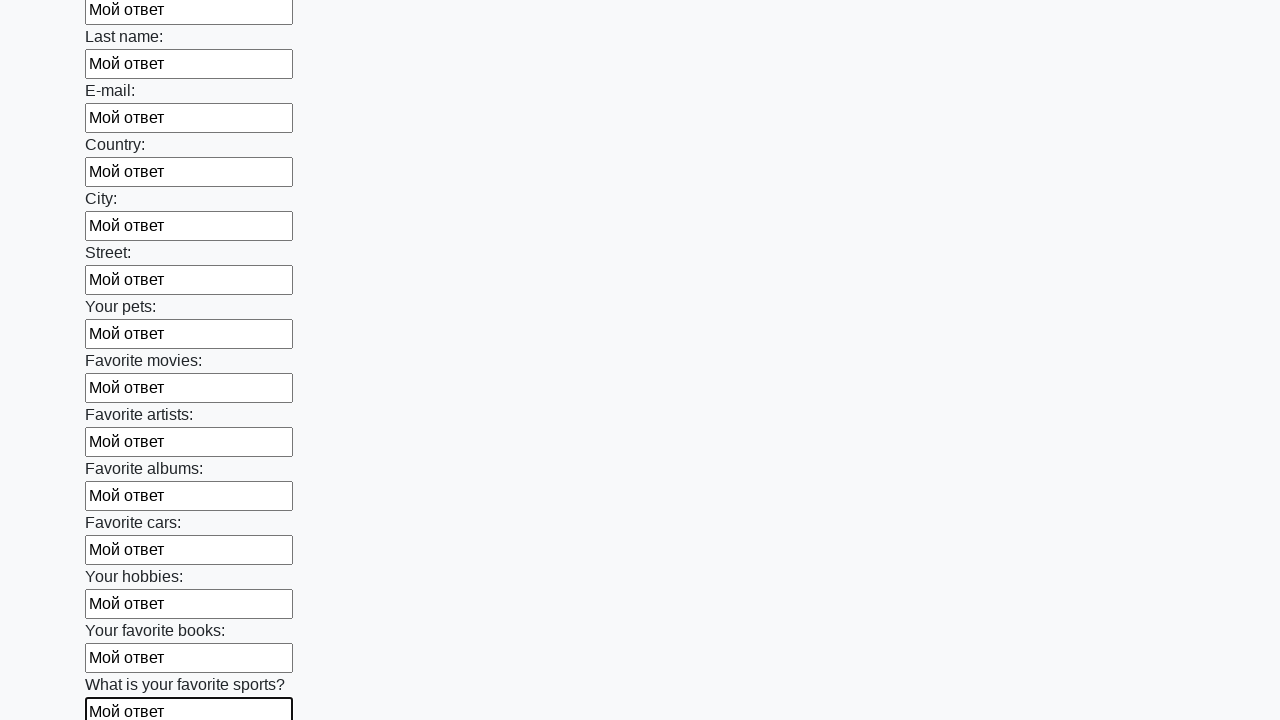

Filled an input field with 'Мой ответ' on input >> nth=14
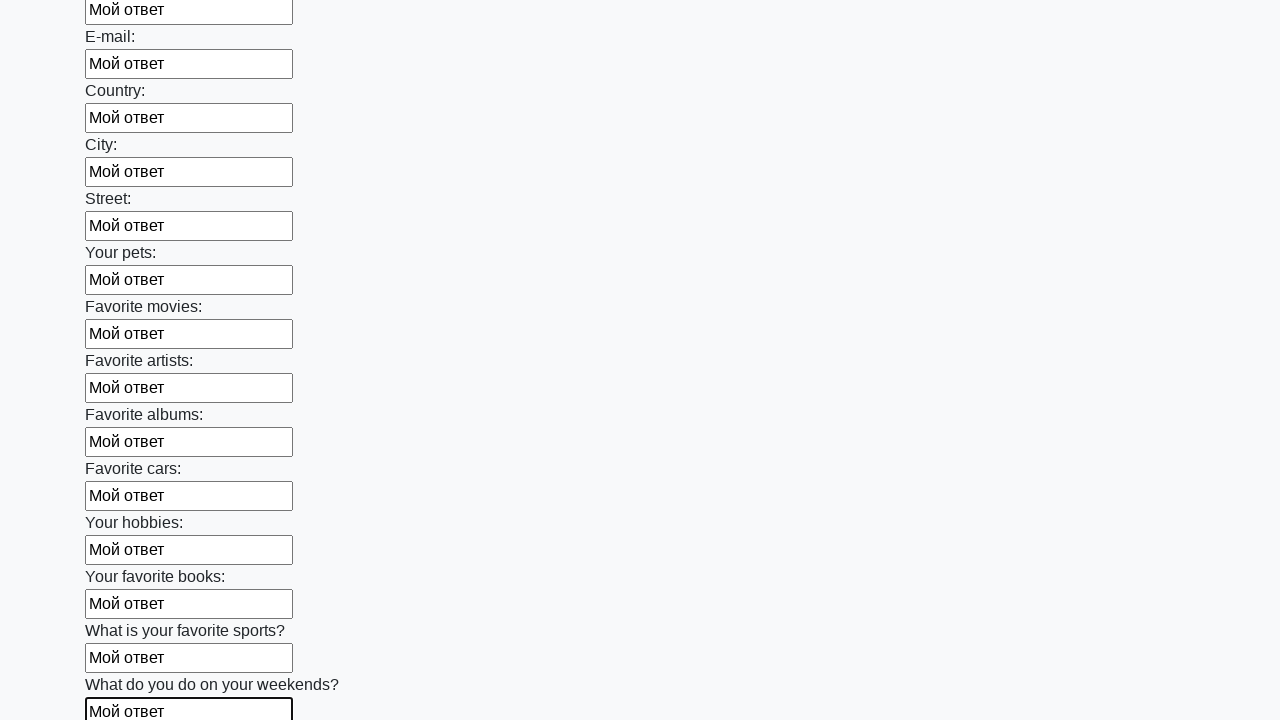

Filled an input field with 'Мой ответ' on input >> nth=15
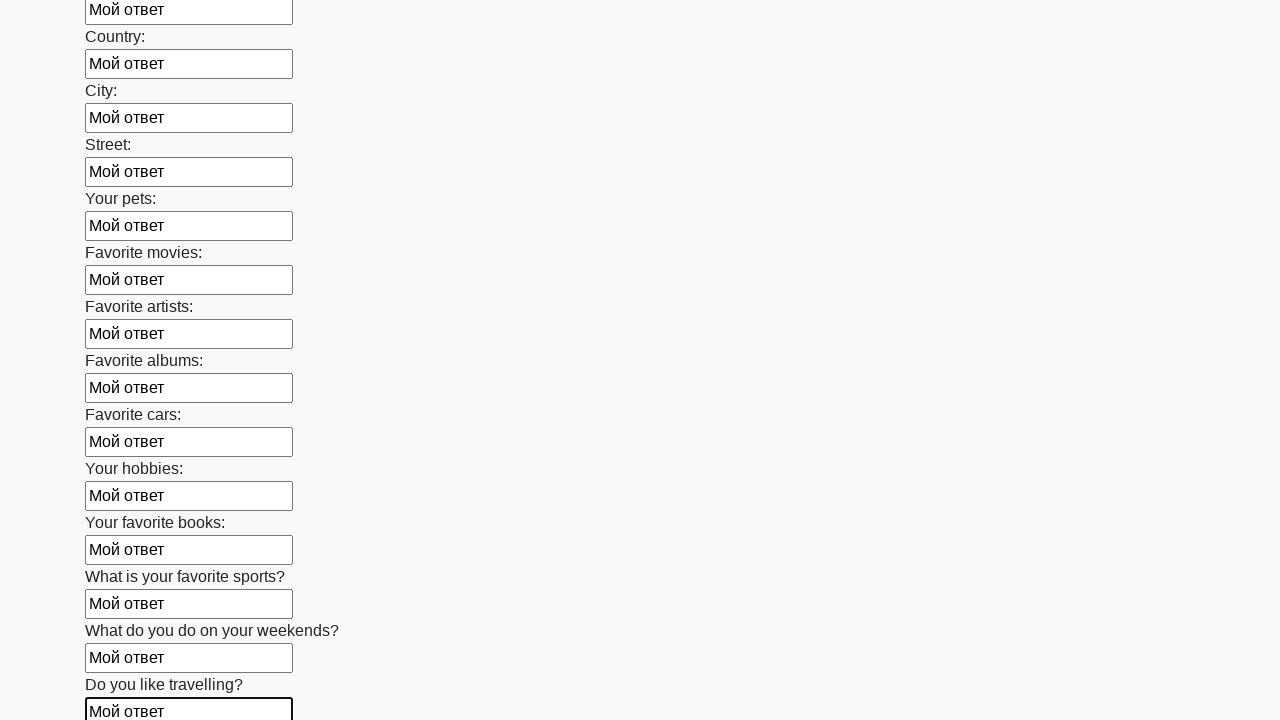

Filled an input field with 'Мой ответ' on input >> nth=16
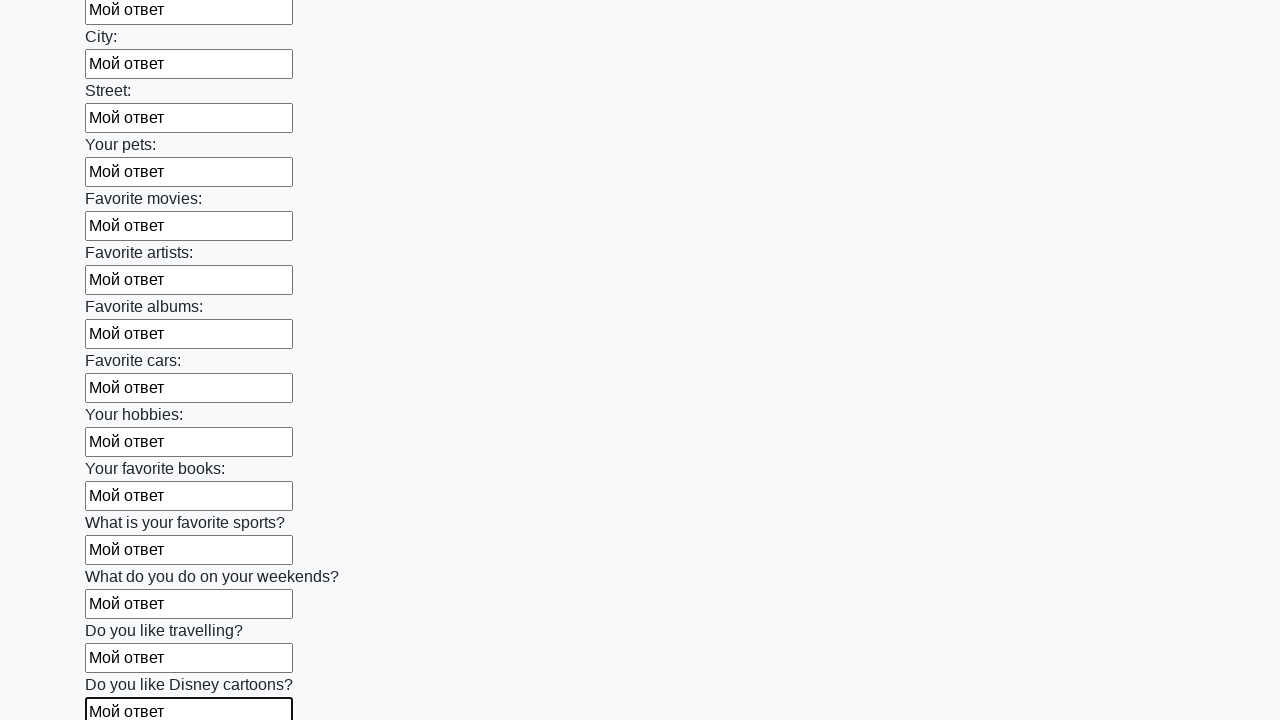

Filled an input field with 'Мой ответ' on input >> nth=17
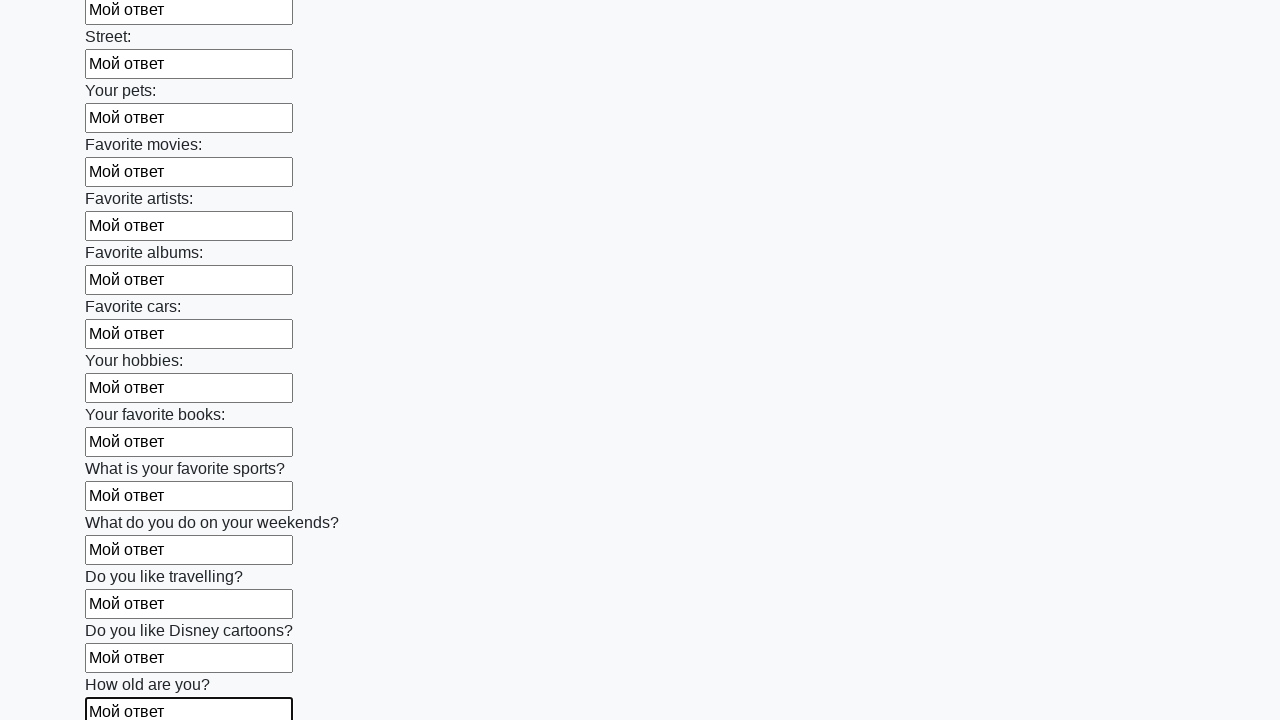

Filled an input field with 'Мой ответ' on input >> nth=18
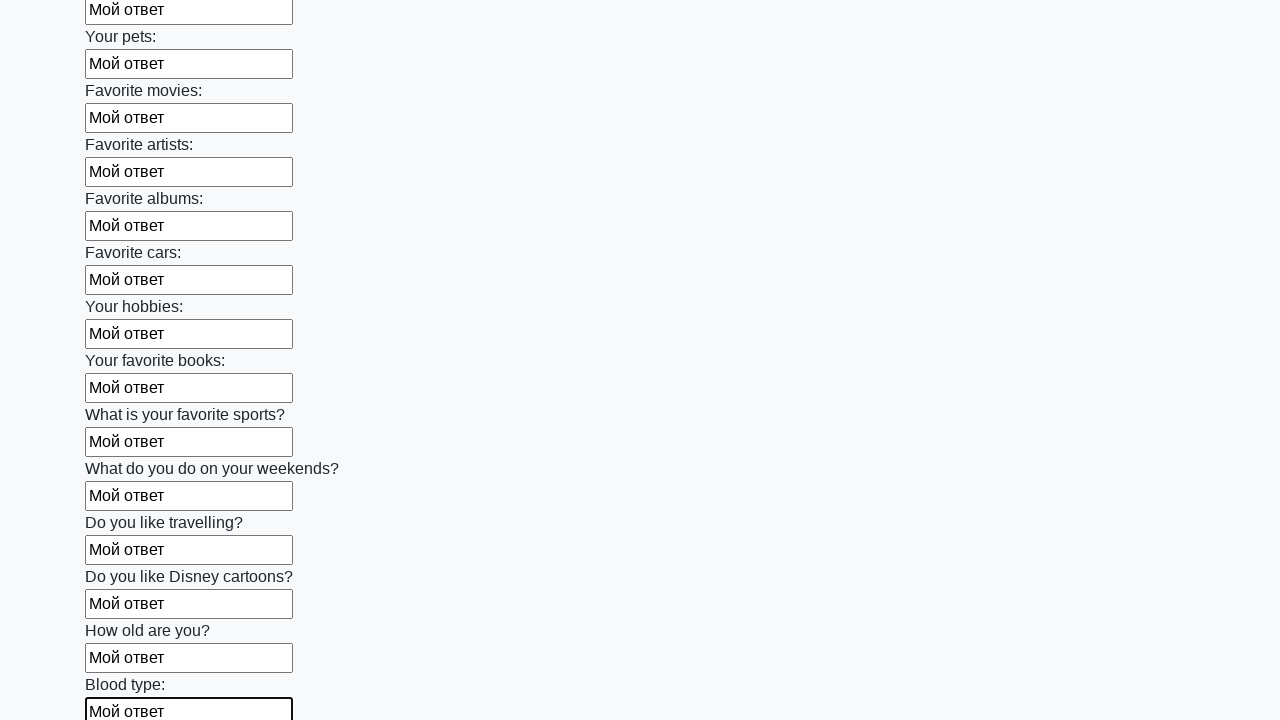

Filled an input field with 'Мой ответ' on input >> nth=19
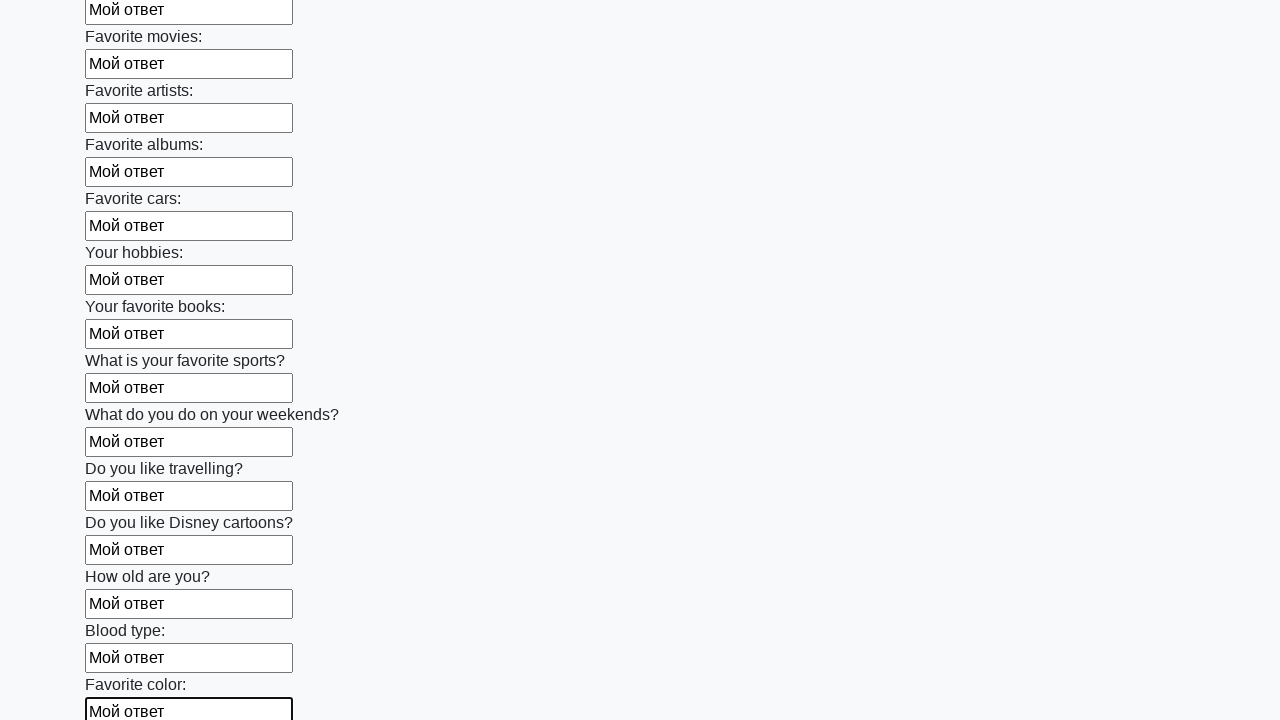

Filled an input field with 'Мой ответ' on input >> nth=20
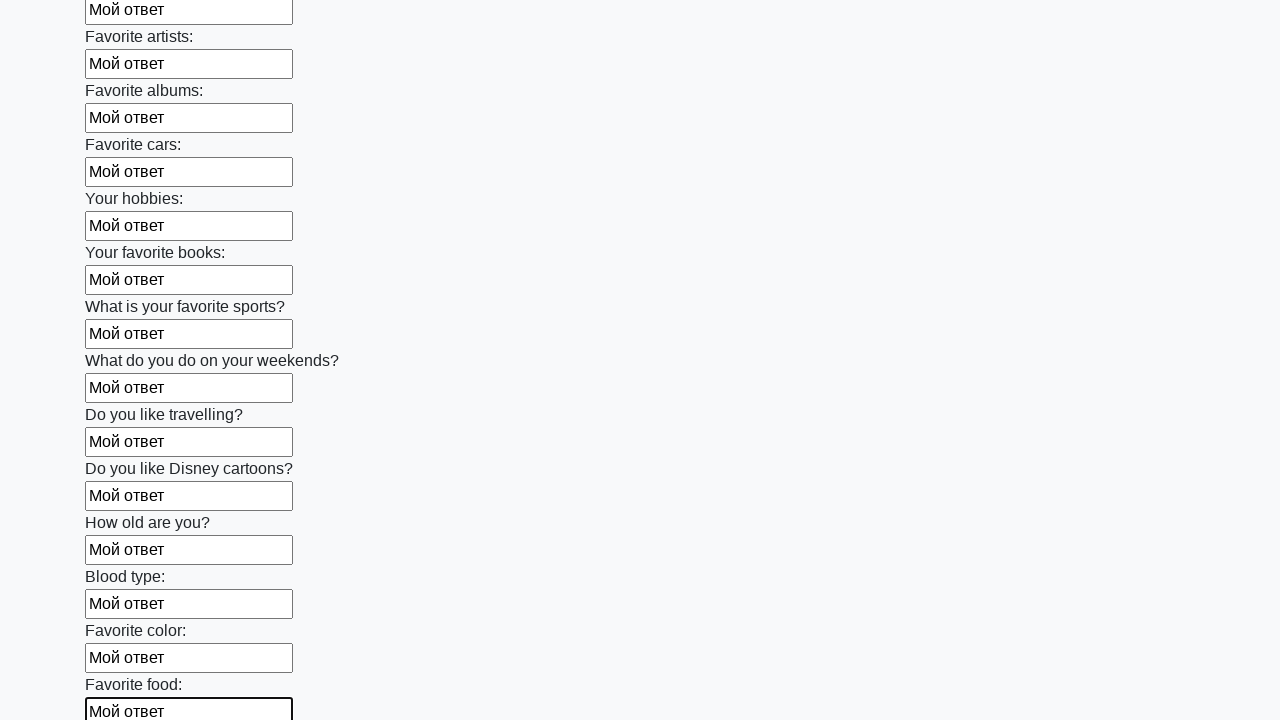

Filled an input field with 'Мой ответ' on input >> nth=21
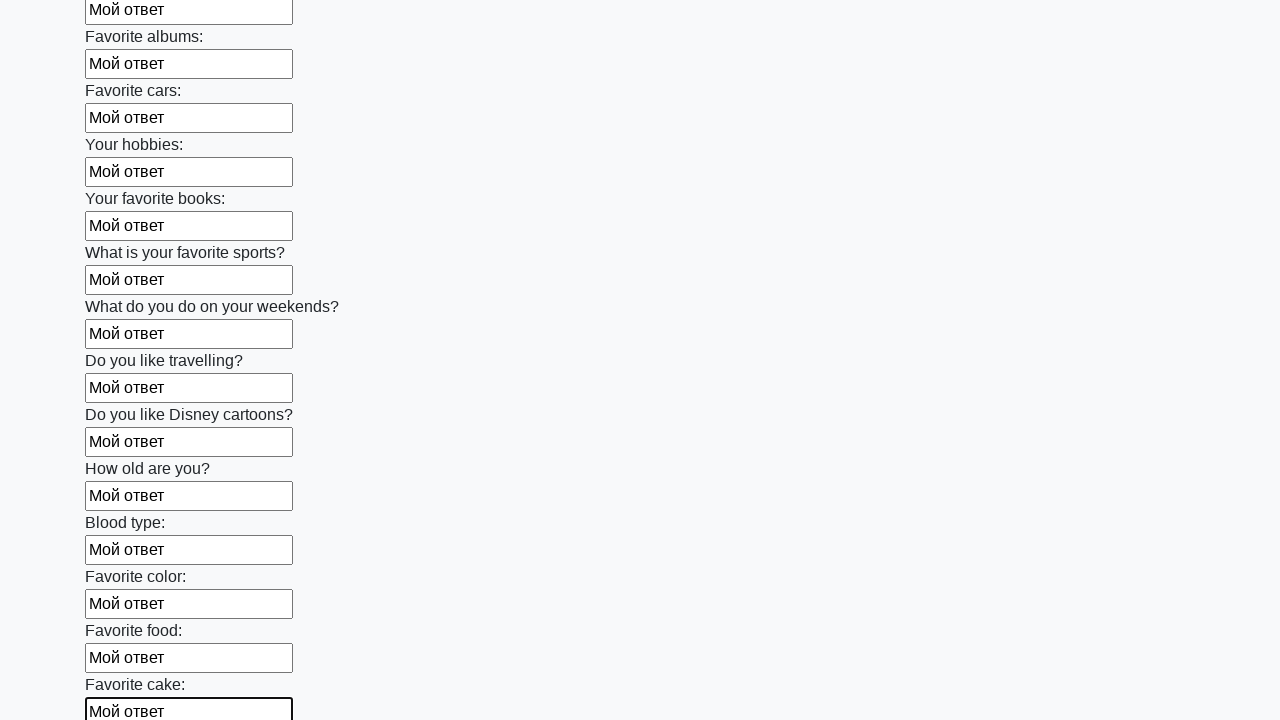

Filled an input field with 'Мой ответ' on input >> nth=22
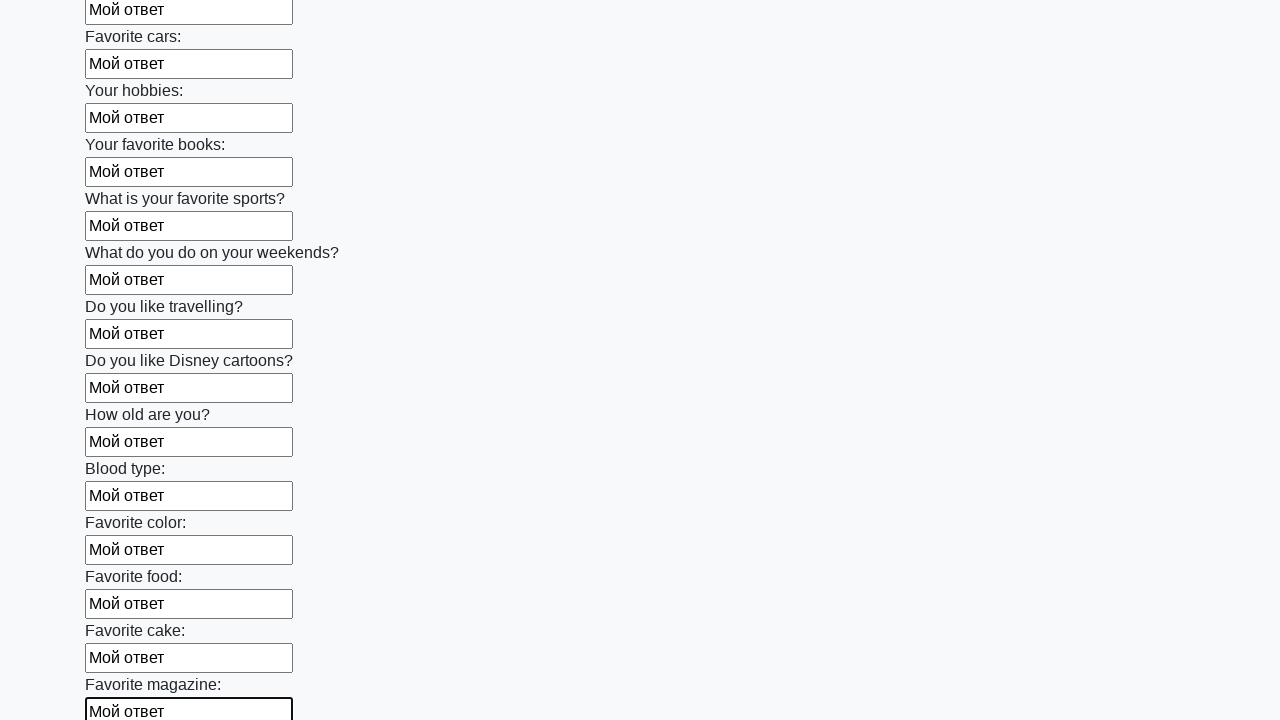

Filled an input field with 'Мой ответ' on input >> nth=23
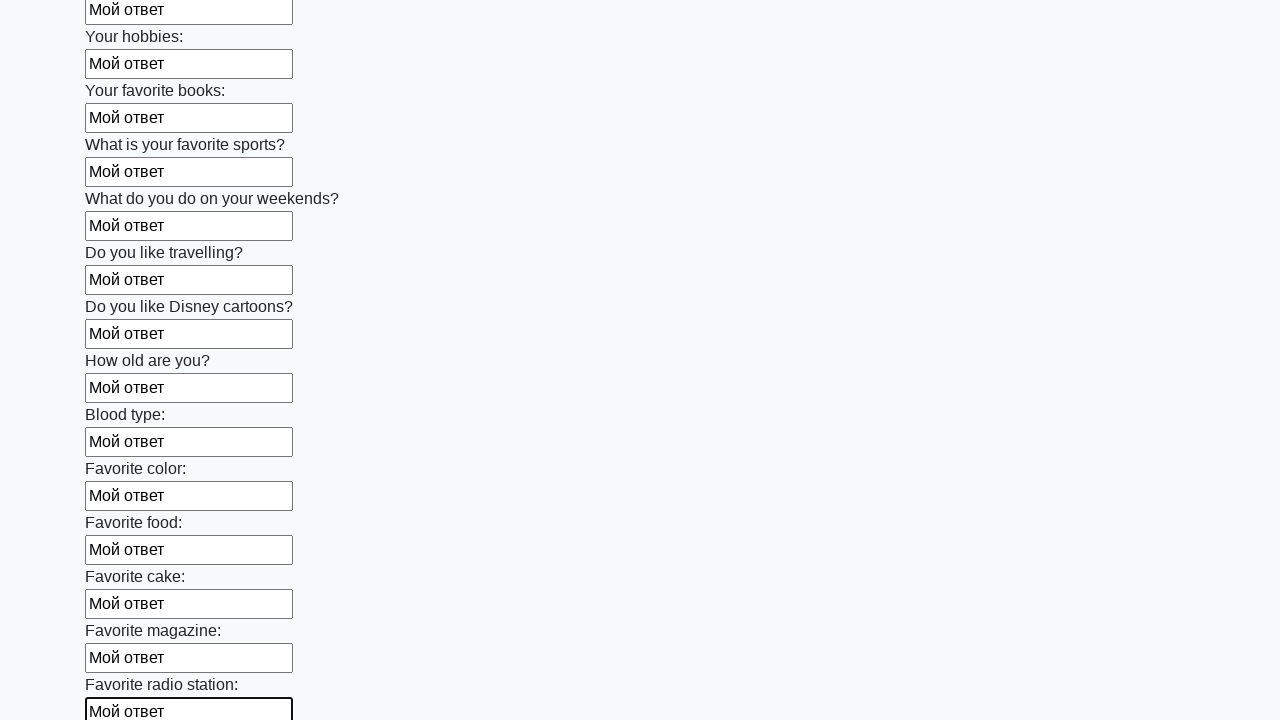

Filled an input field with 'Мой ответ' on input >> nth=24
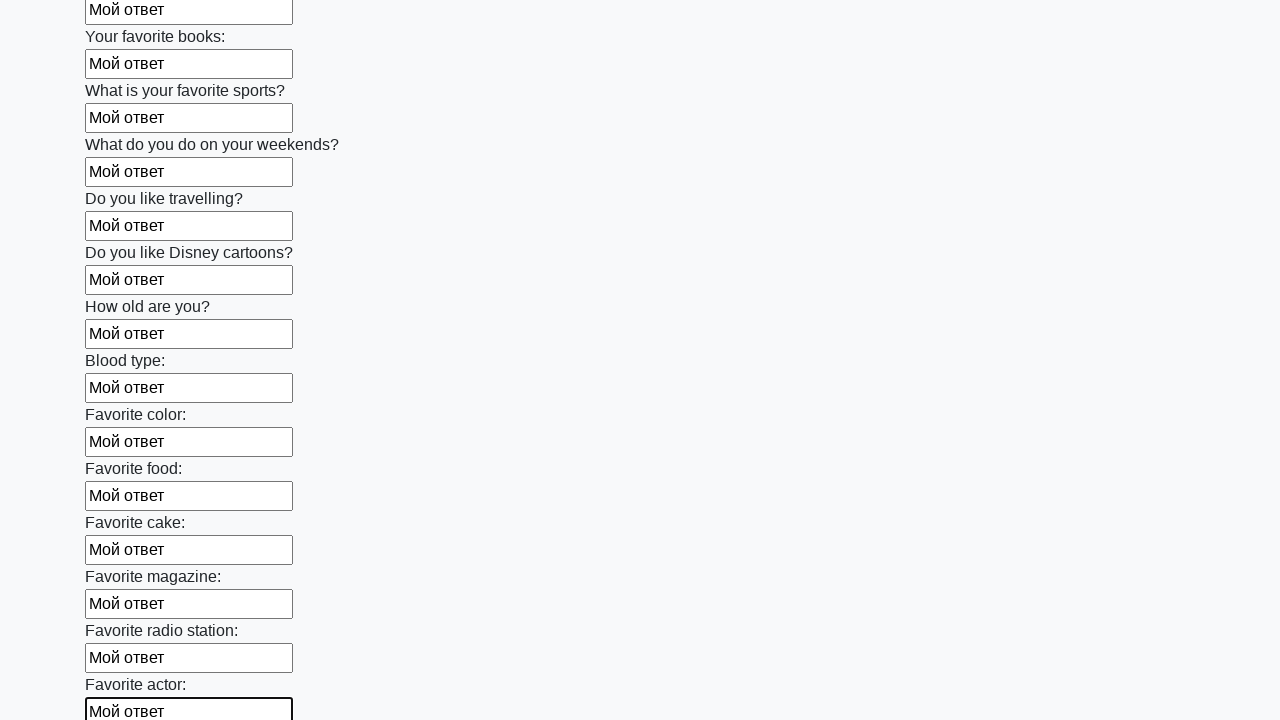

Filled an input field with 'Мой ответ' on input >> nth=25
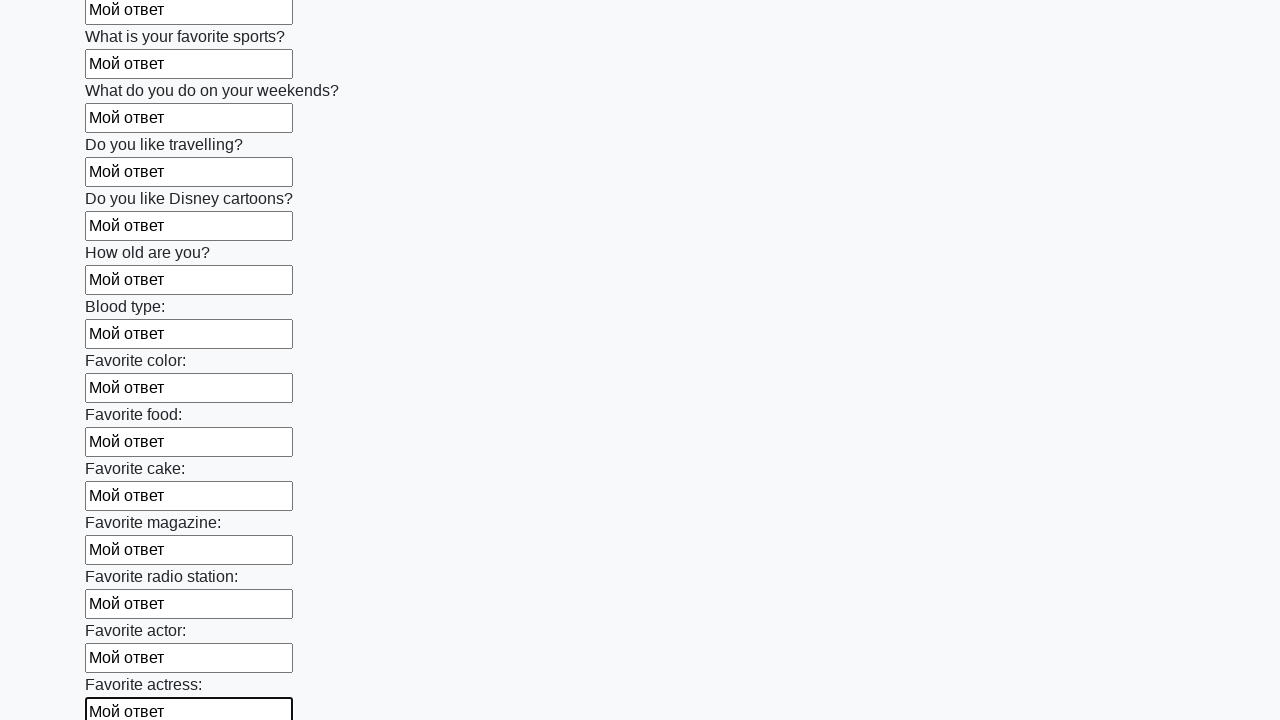

Filled an input field with 'Мой ответ' on input >> nth=26
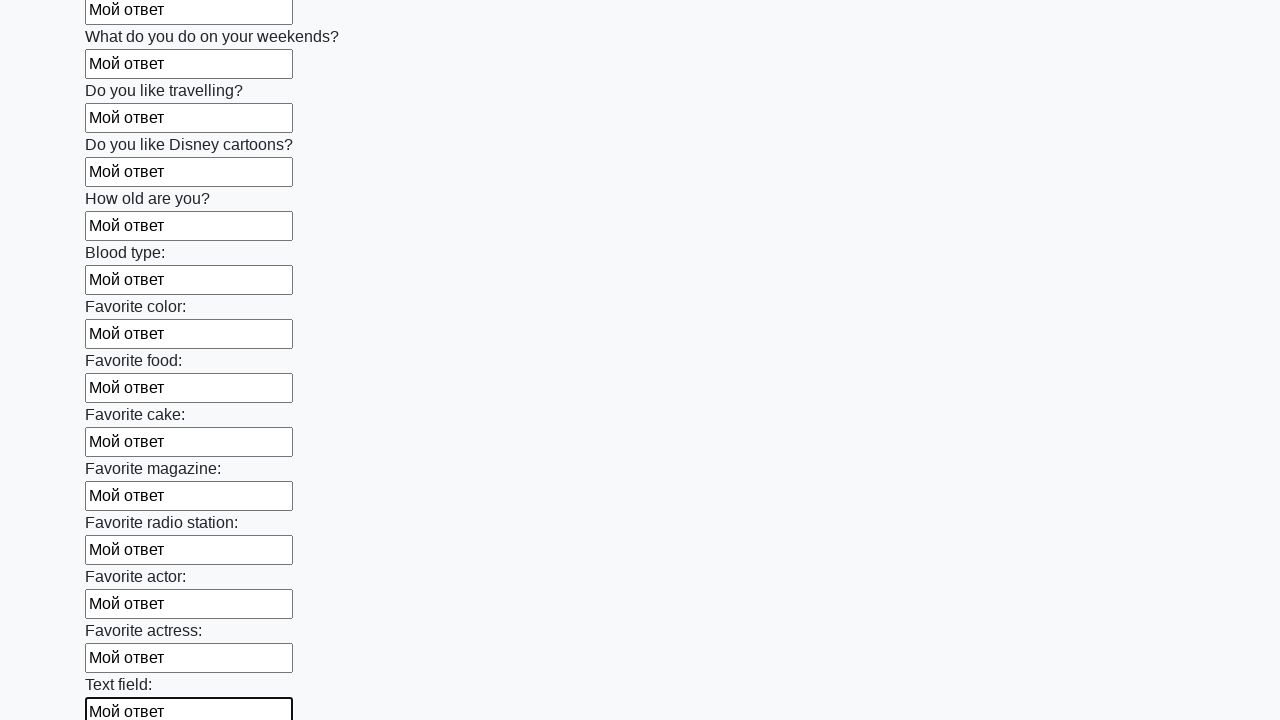

Filled an input field with 'Мой ответ' on input >> nth=27
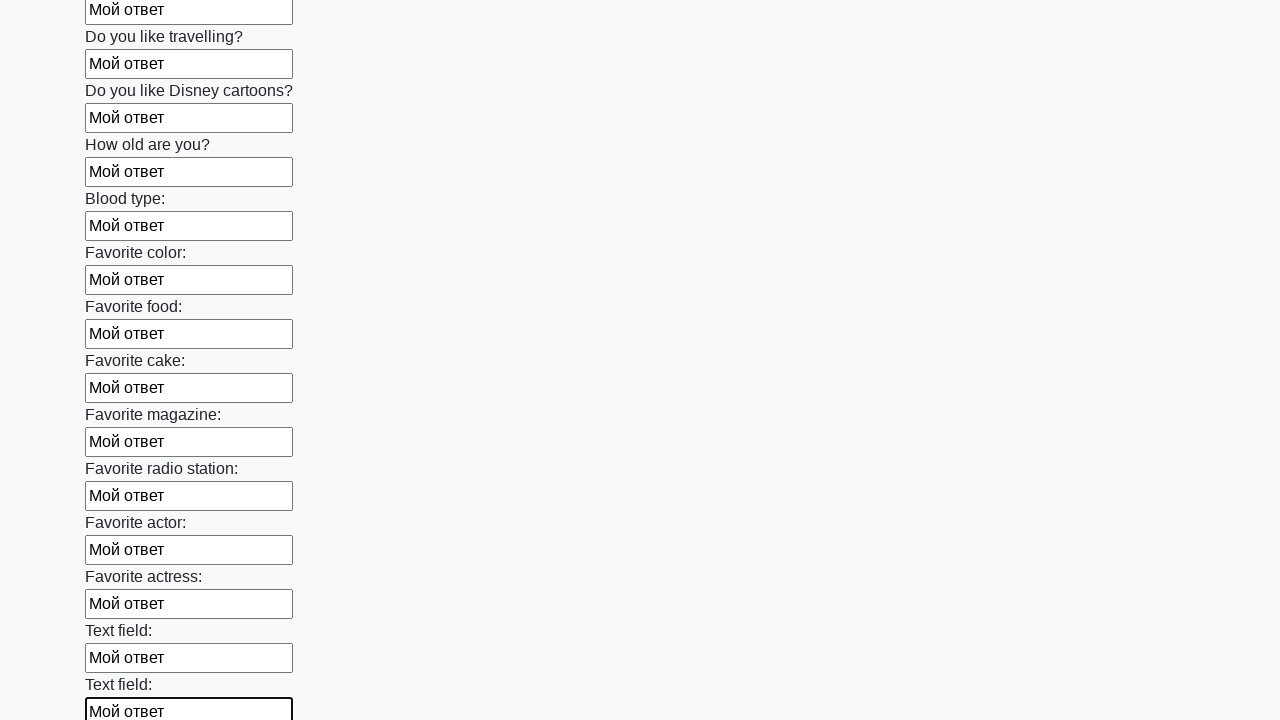

Filled an input field with 'Мой ответ' on input >> nth=28
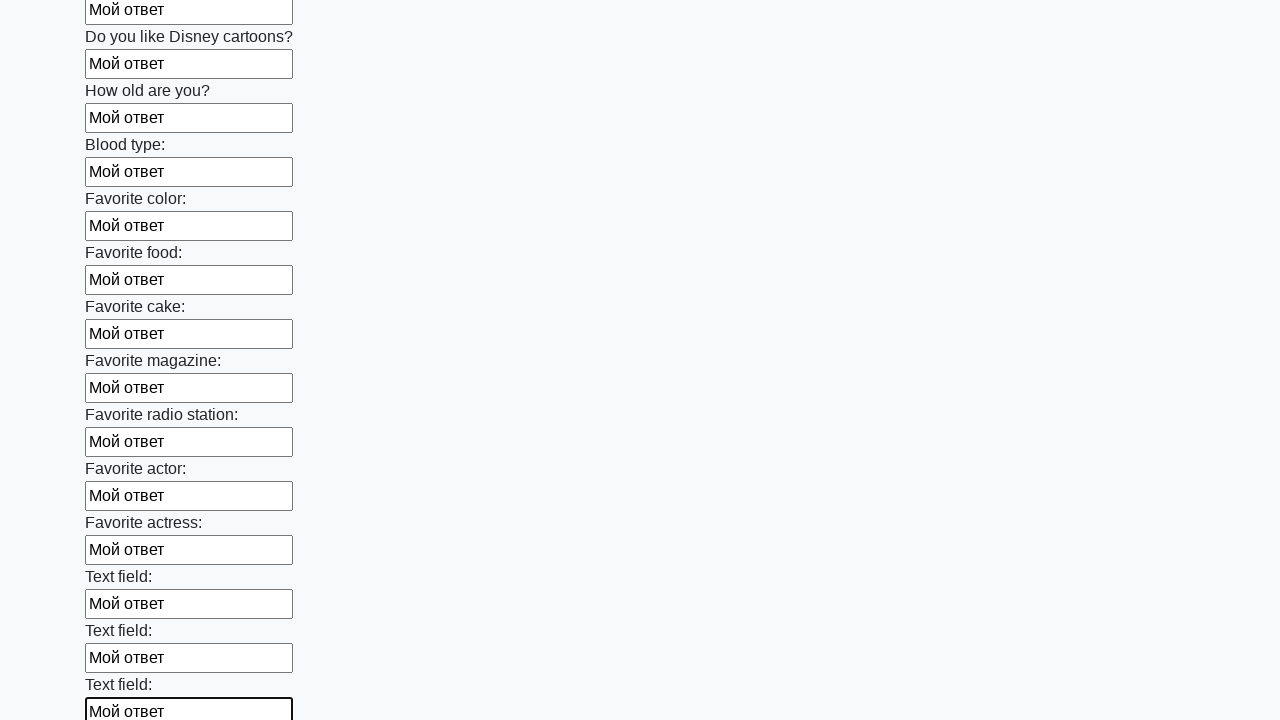

Filled an input field with 'Мой ответ' on input >> nth=29
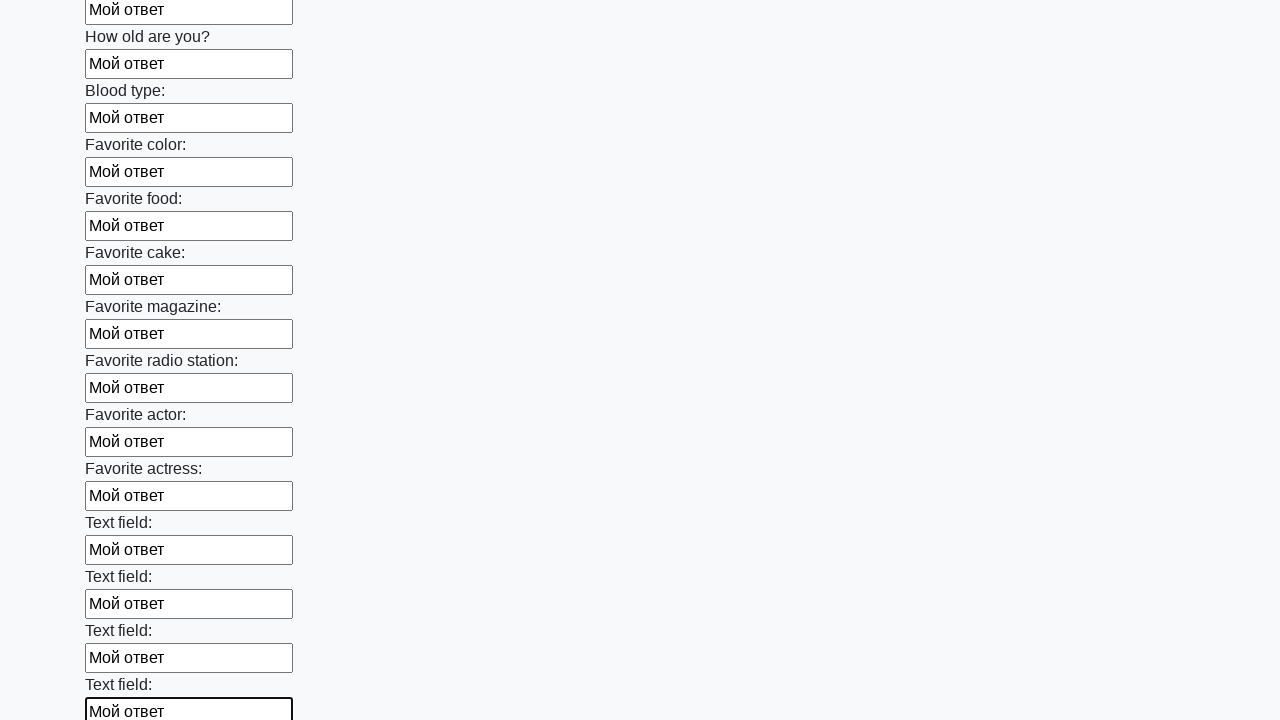

Filled an input field with 'Мой ответ' on input >> nth=30
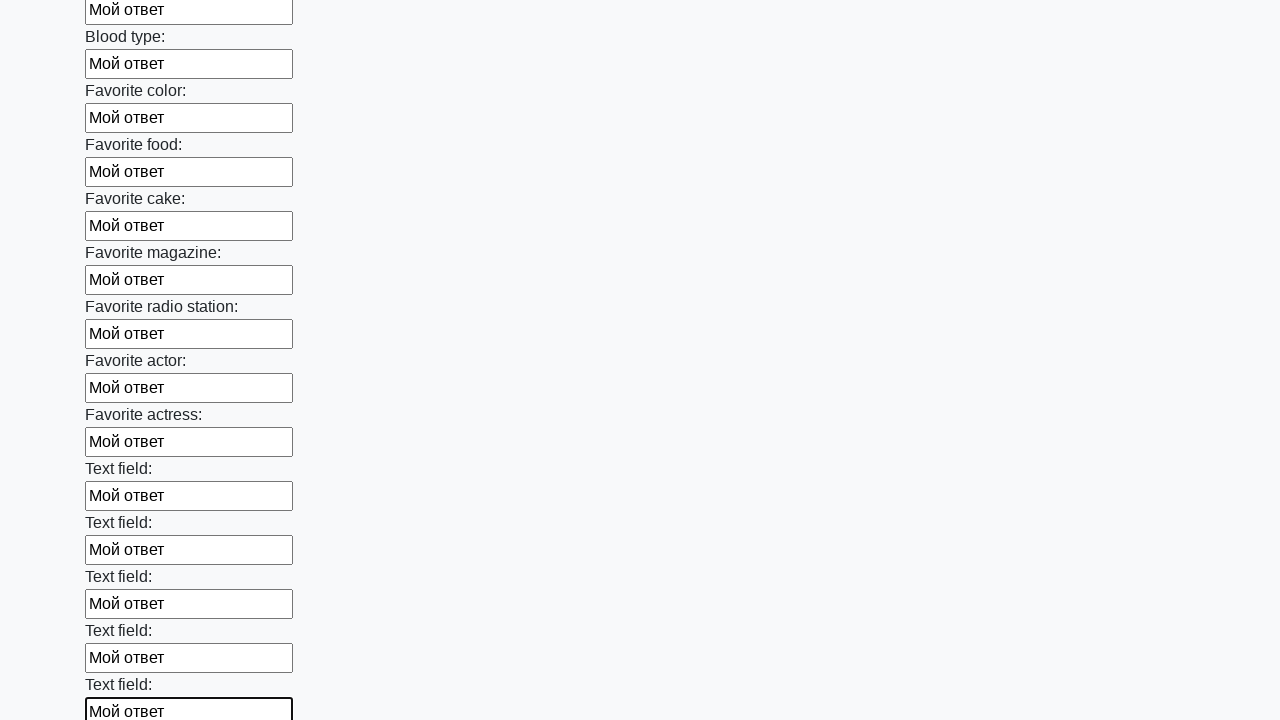

Filled an input field with 'Мой ответ' on input >> nth=31
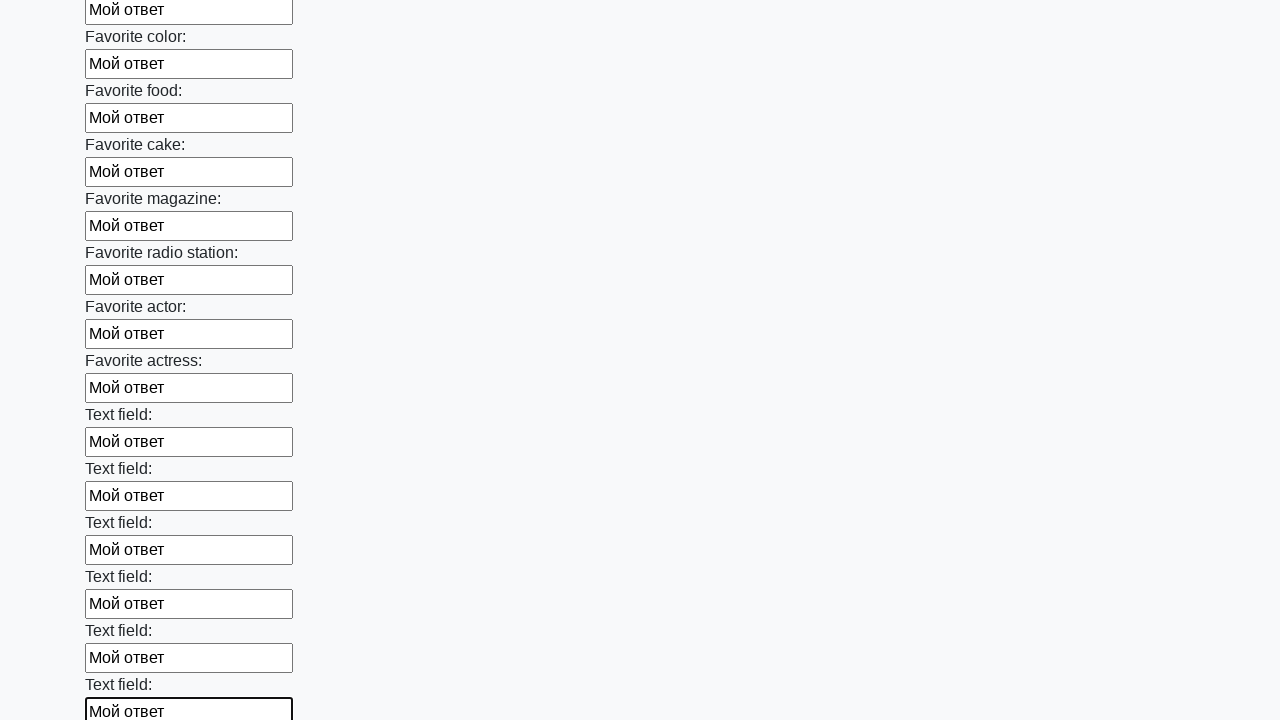

Filled an input field with 'Мой ответ' on input >> nth=32
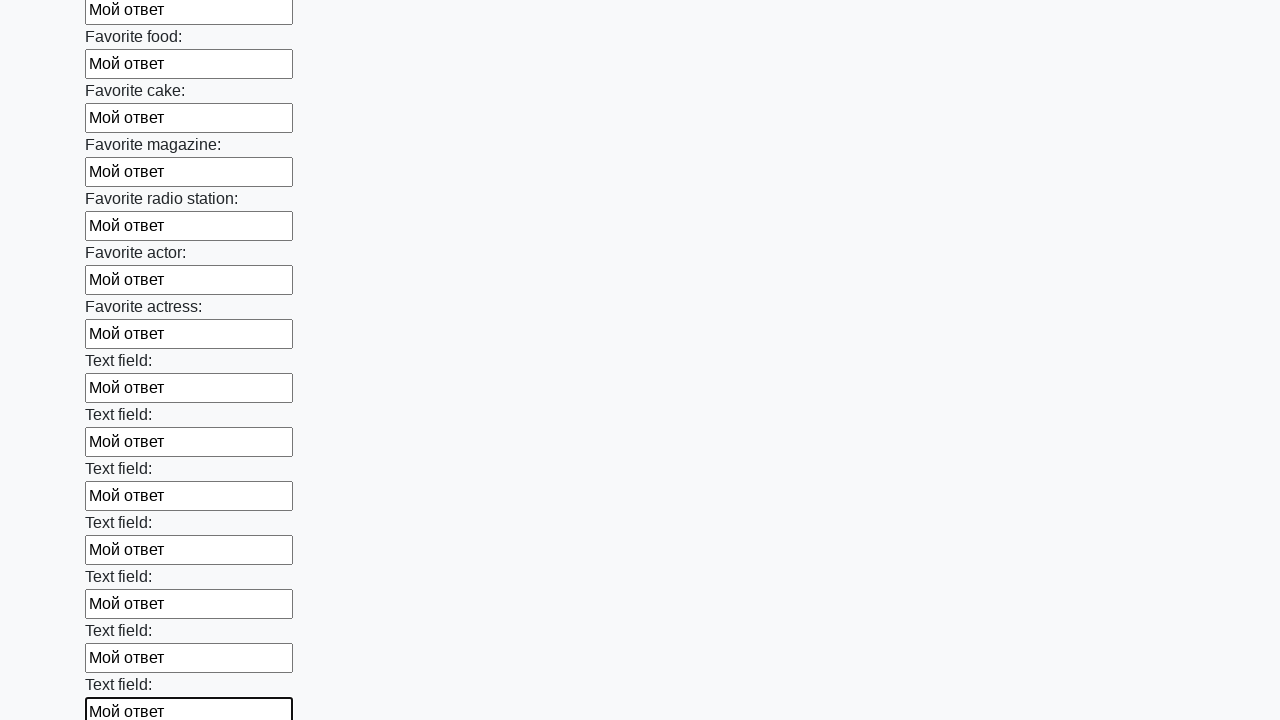

Filled an input field with 'Мой ответ' on input >> nth=33
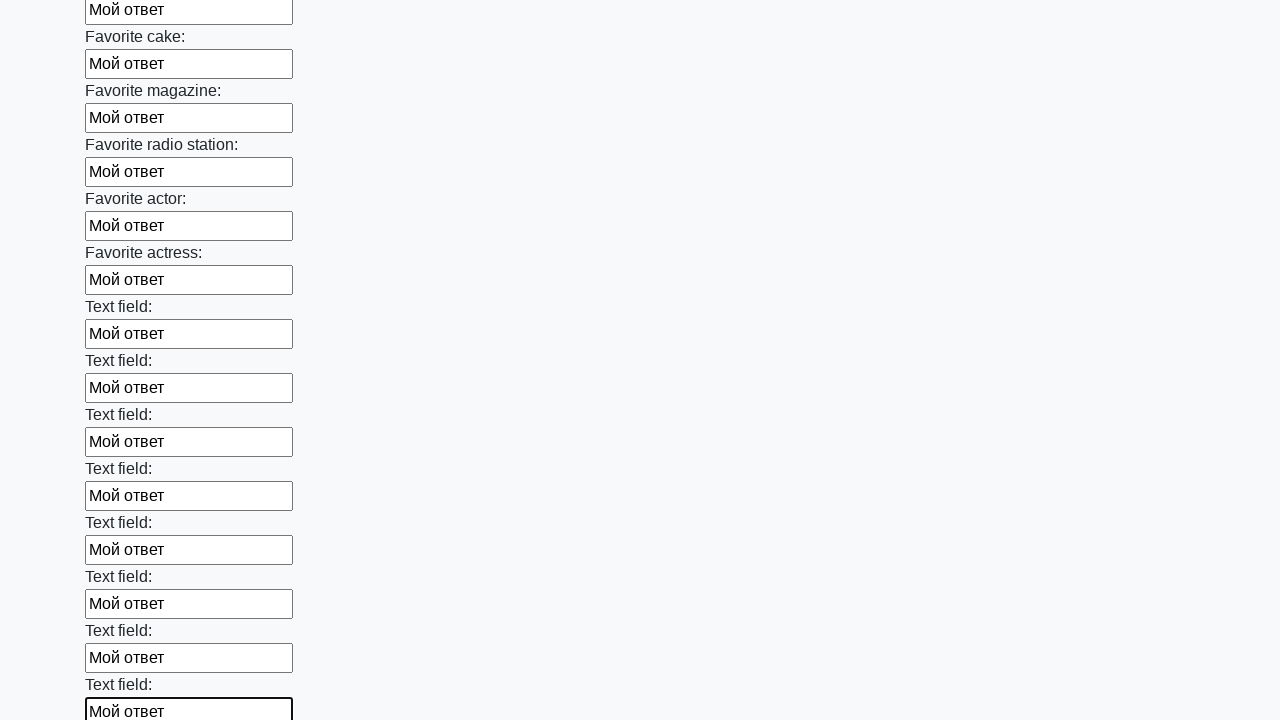

Filled an input field with 'Мой ответ' on input >> nth=34
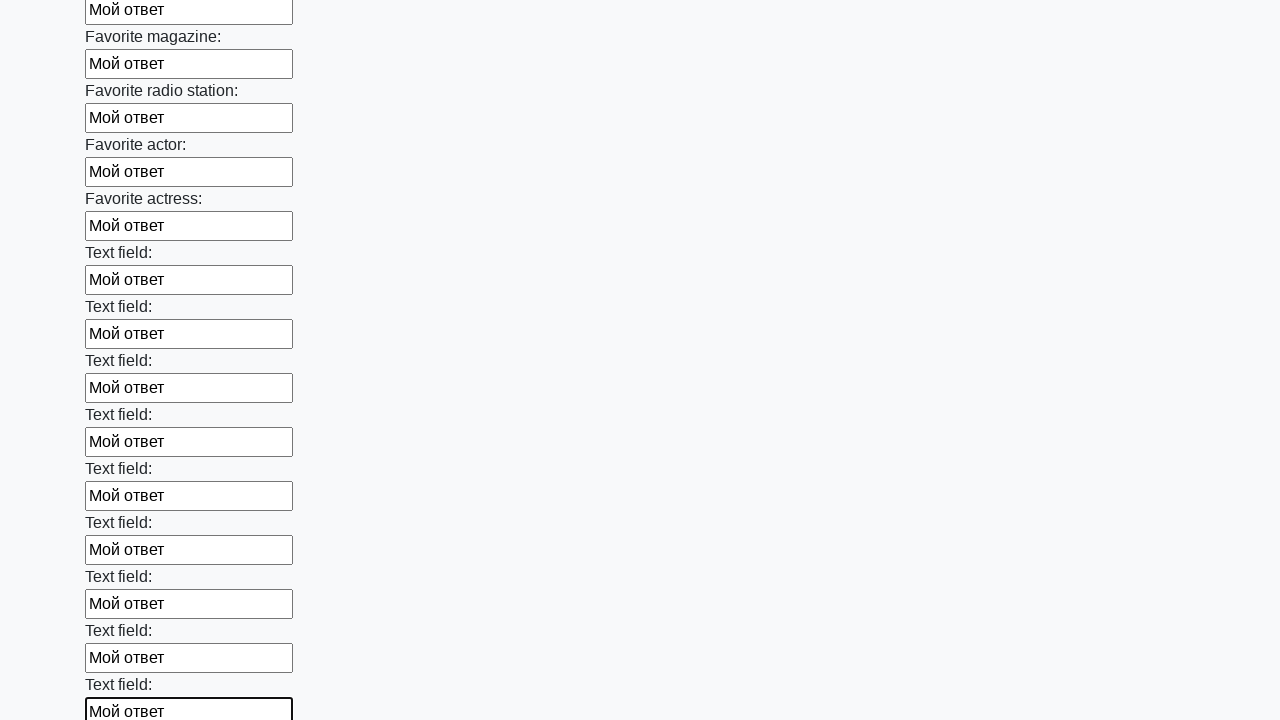

Filled an input field with 'Мой ответ' on input >> nth=35
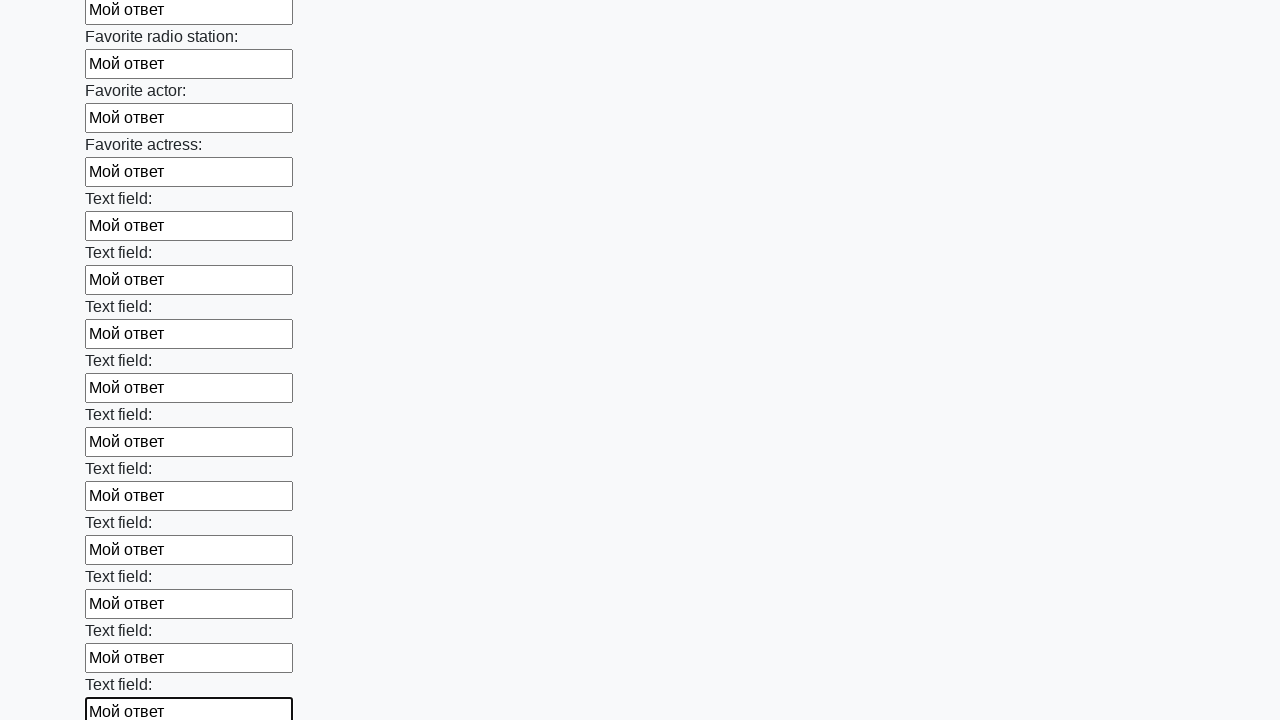

Filled an input field with 'Мой ответ' on input >> nth=36
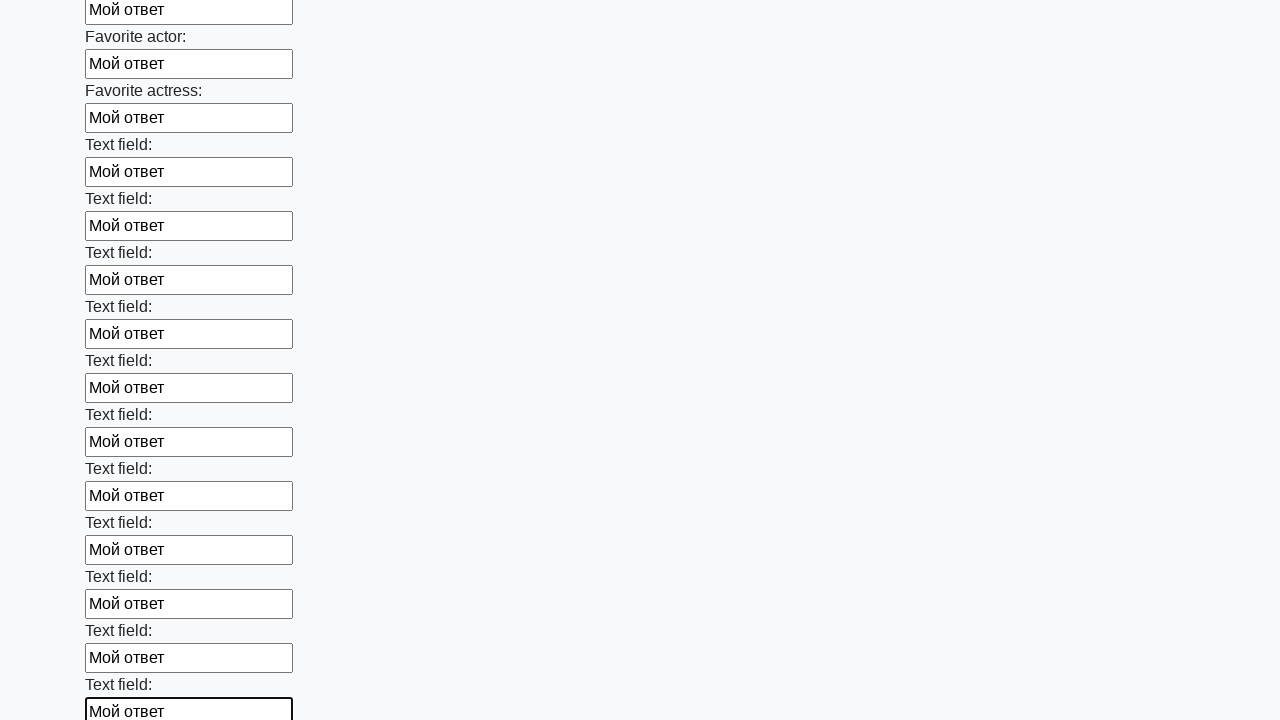

Filled an input field with 'Мой ответ' on input >> nth=37
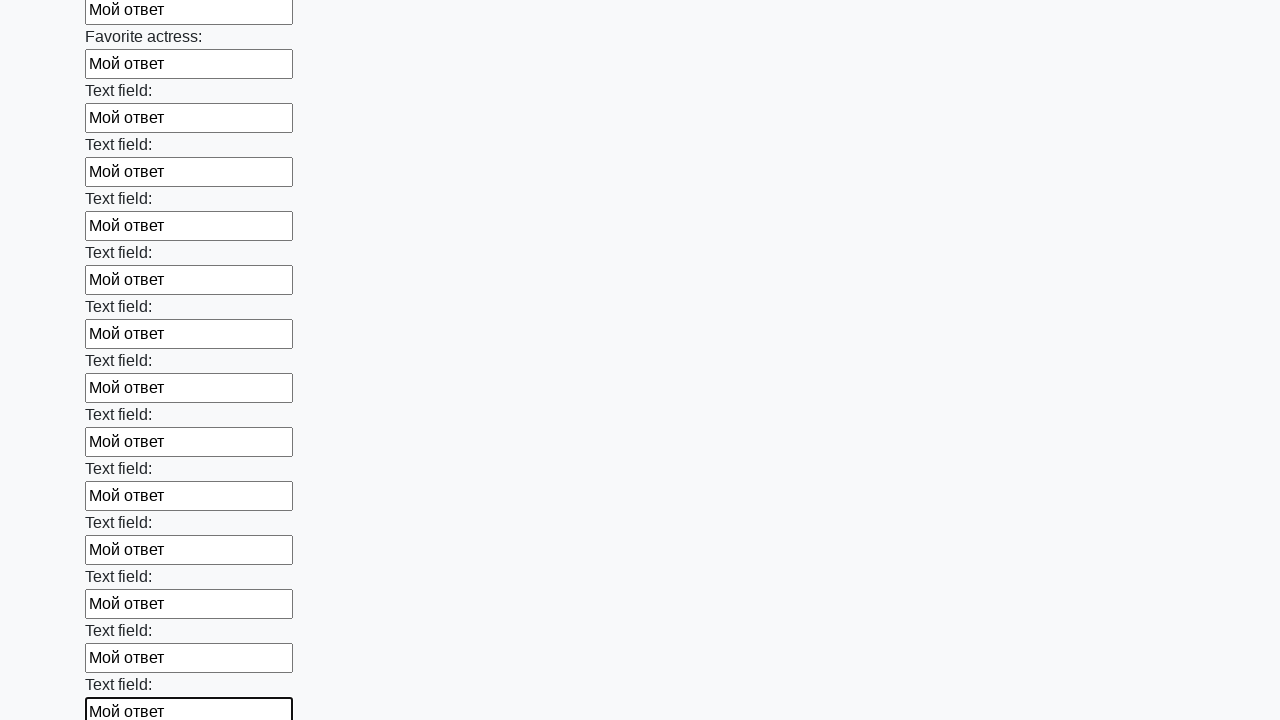

Filled an input field with 'Мой ответ' on input >> nth=38
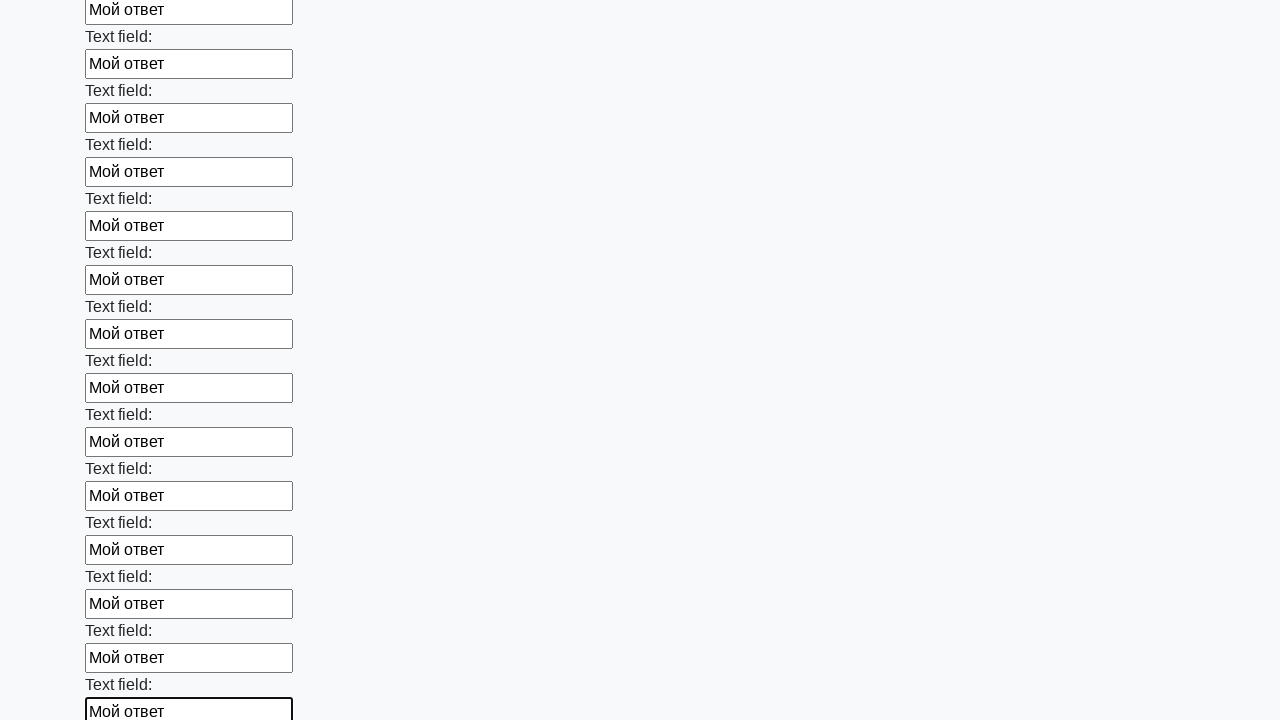

Filled an input field with 'Мой ответ' on input >> nth=39
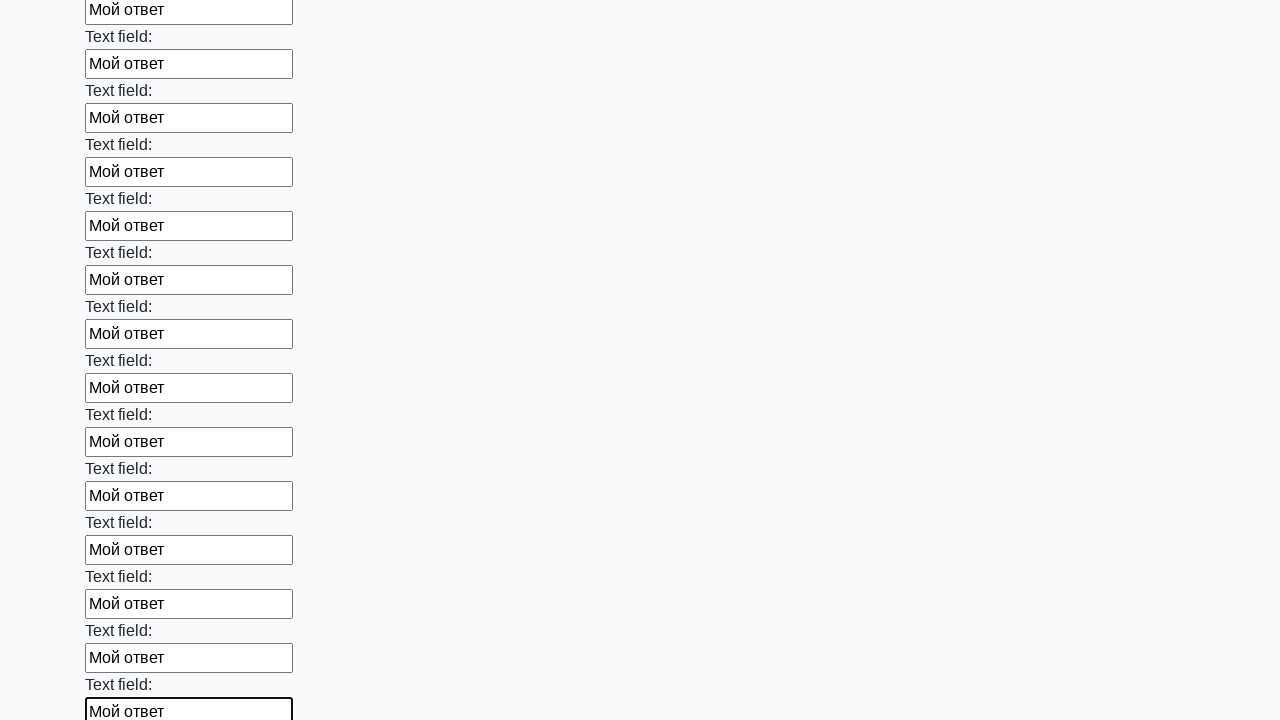

Filled an input field with 'Мой ответ' on input >> nth=40
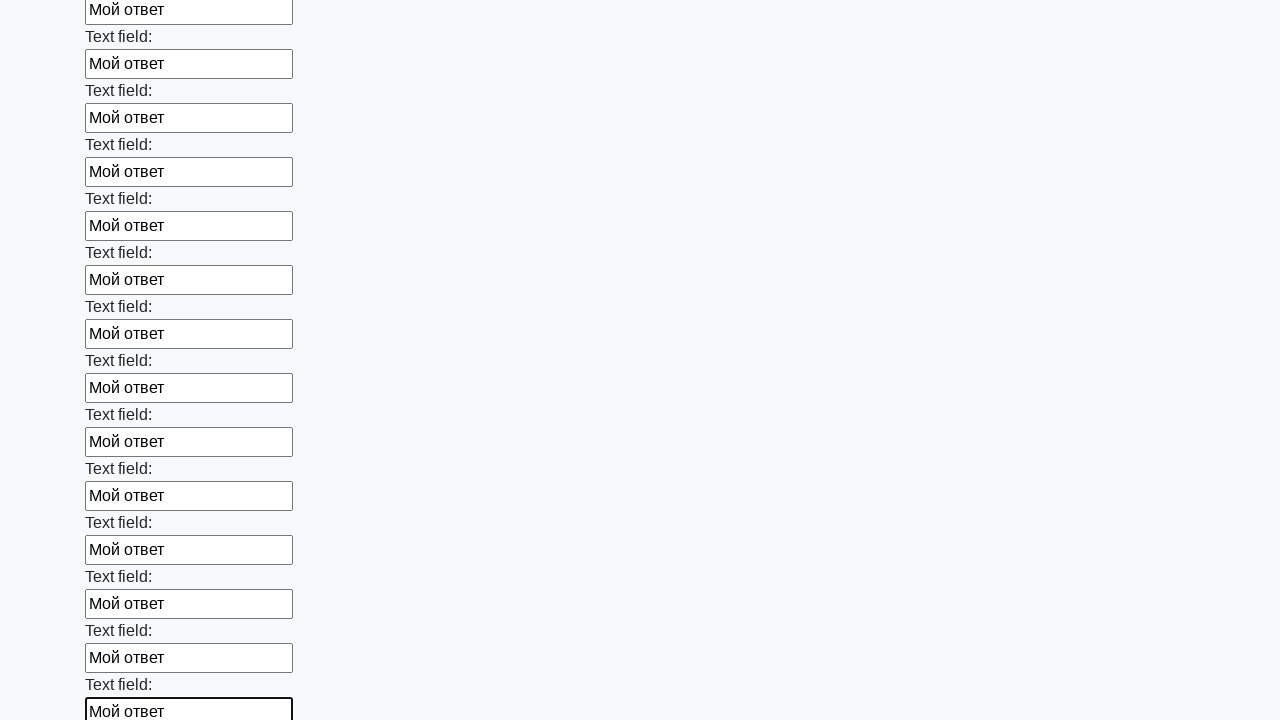

Filled an input field with 'Мой ответ' on input >> nth=41
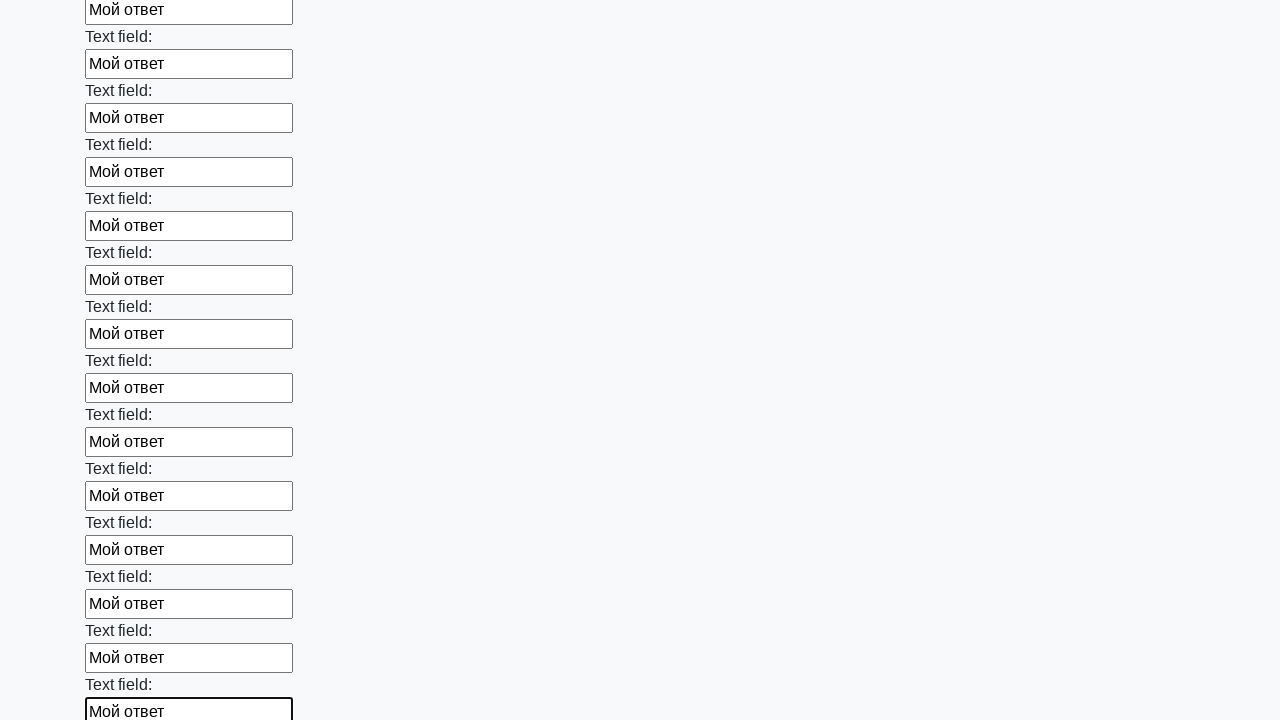

Filled an input field with 'Мой ответ' on input >> nth=42
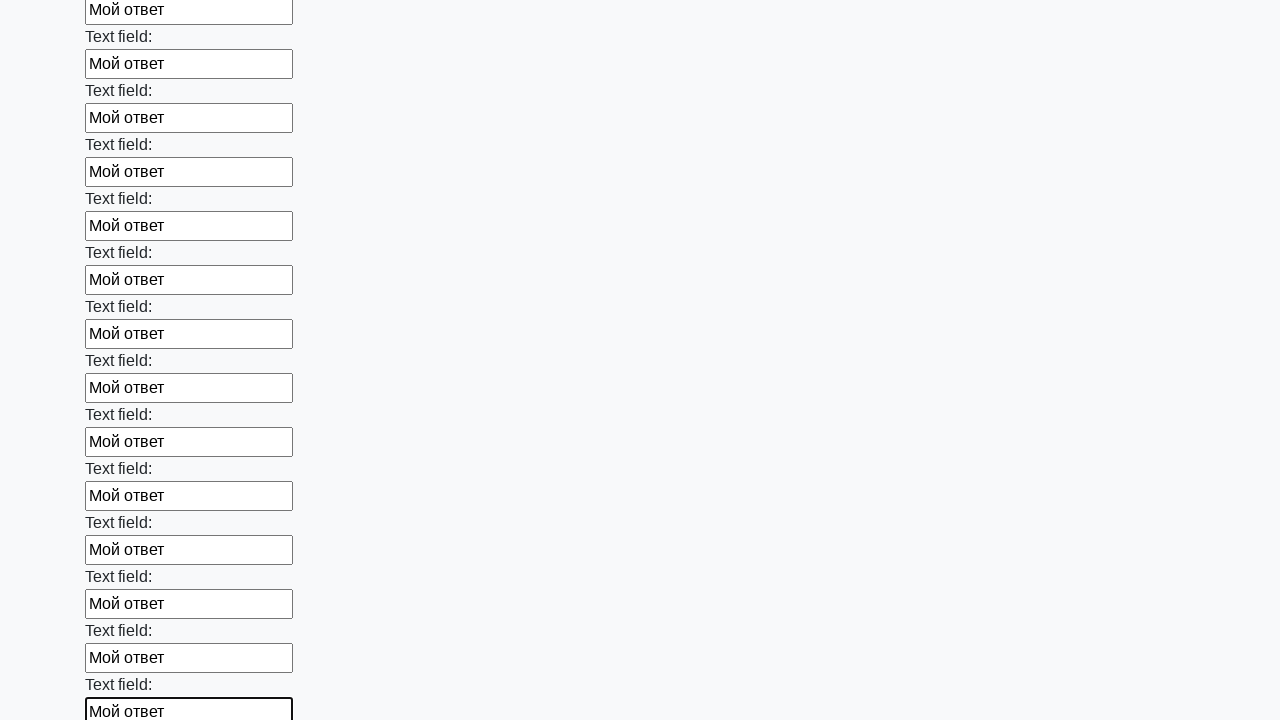

Filled an input field with 'Мой ответ' on input >> nth=43
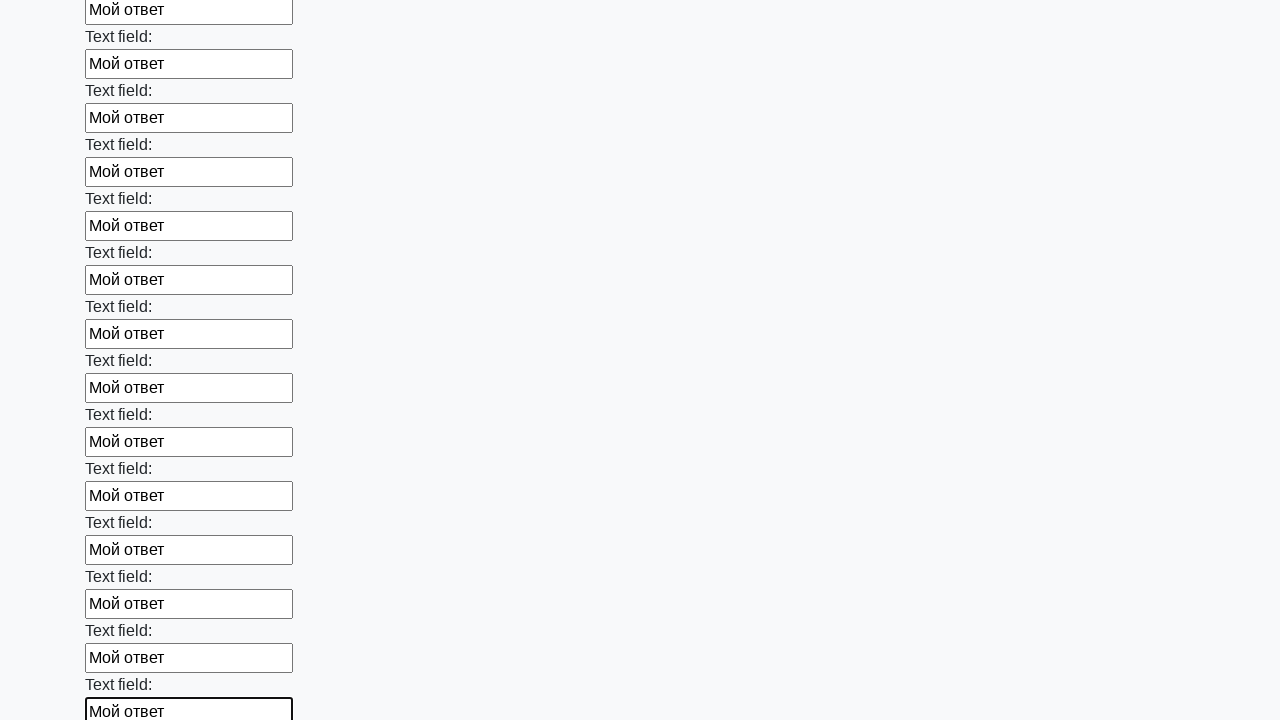

Filled an input field with 'Мой ответ' on input >> nth=44
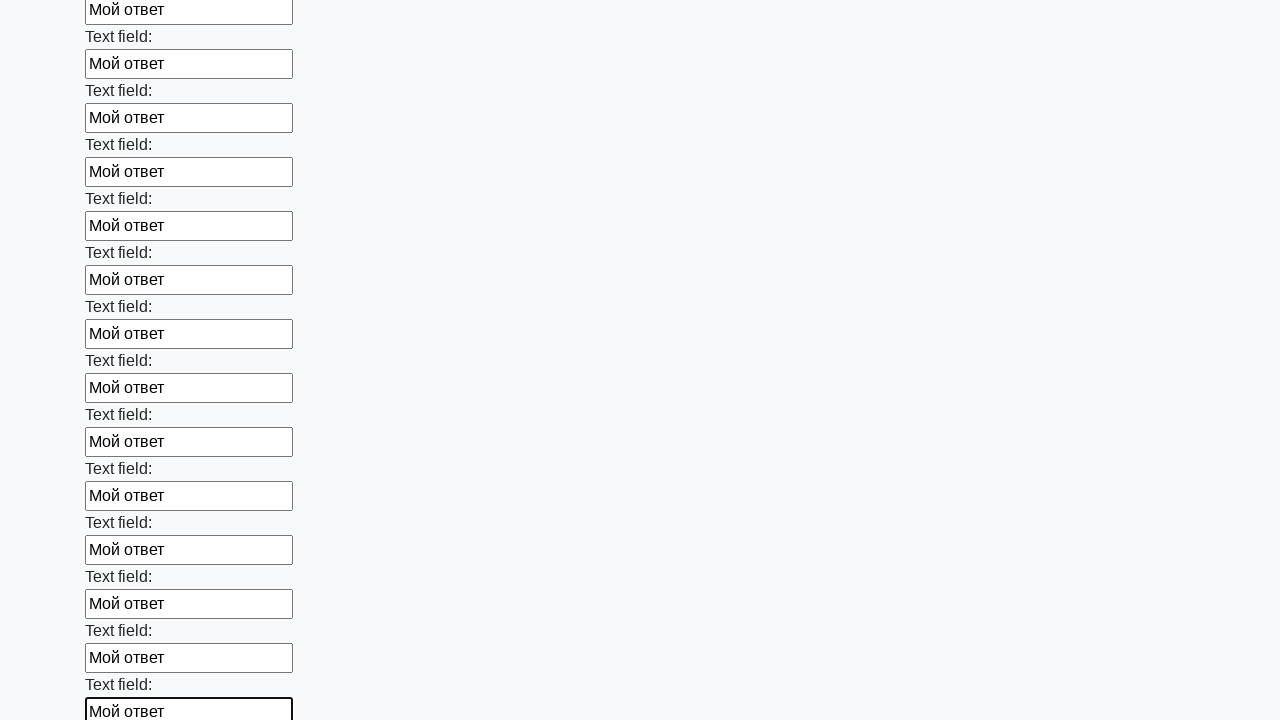

Filled an input field with 'Мой ответ' on input >> nth=45
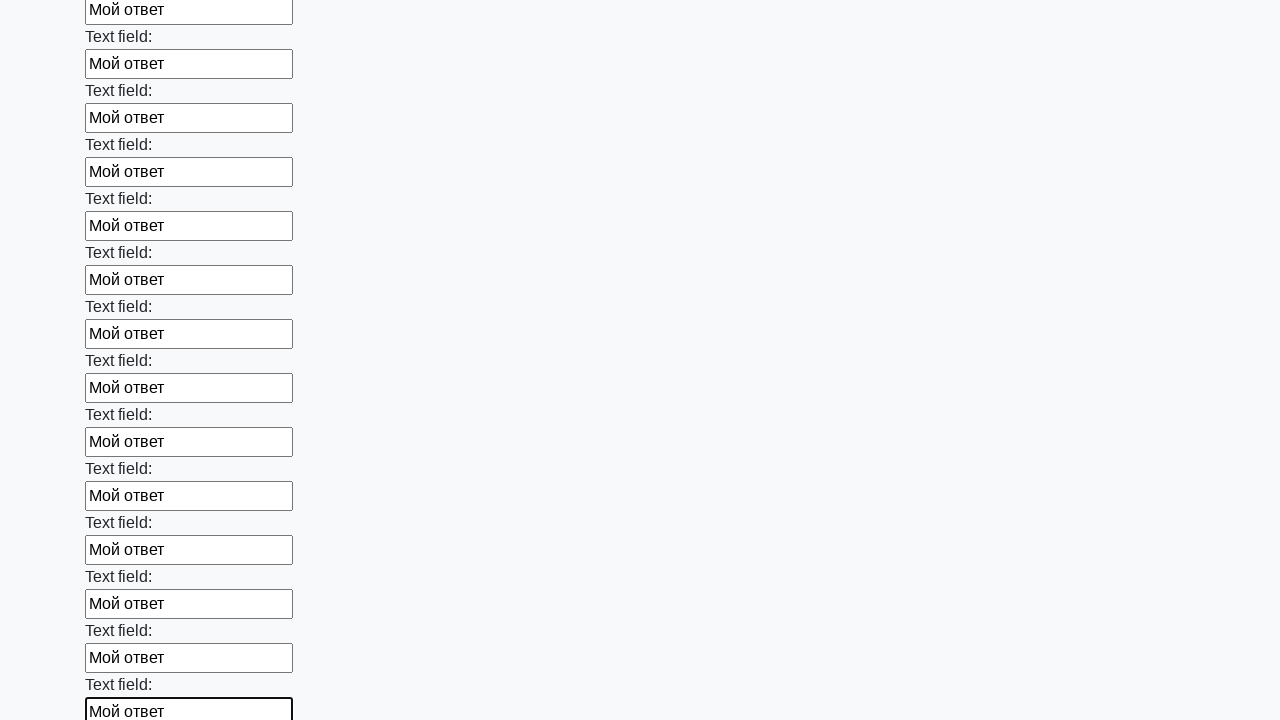

Filled an input field with 'Мой ответ' on input >> nth=46
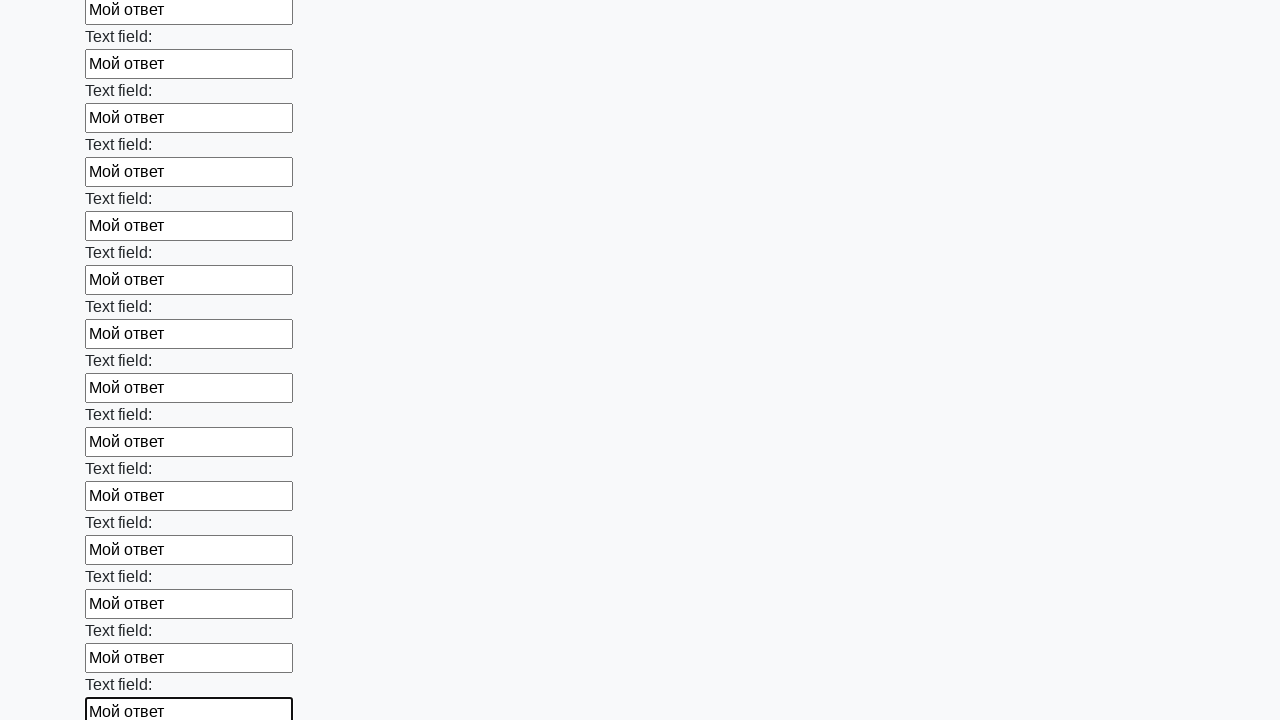

Filled an input field with 'Мой ответ' on input >> nth=47
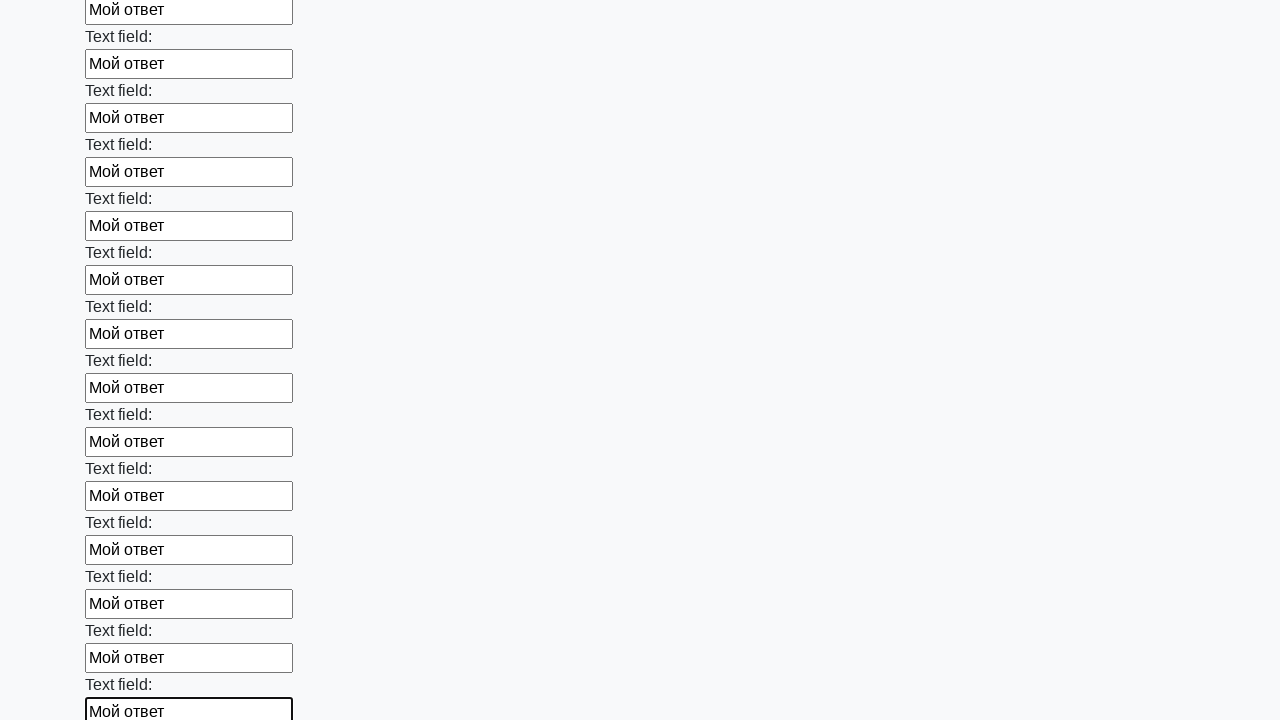

Filled an input field with 'Мой ответ' on input >> nth=48
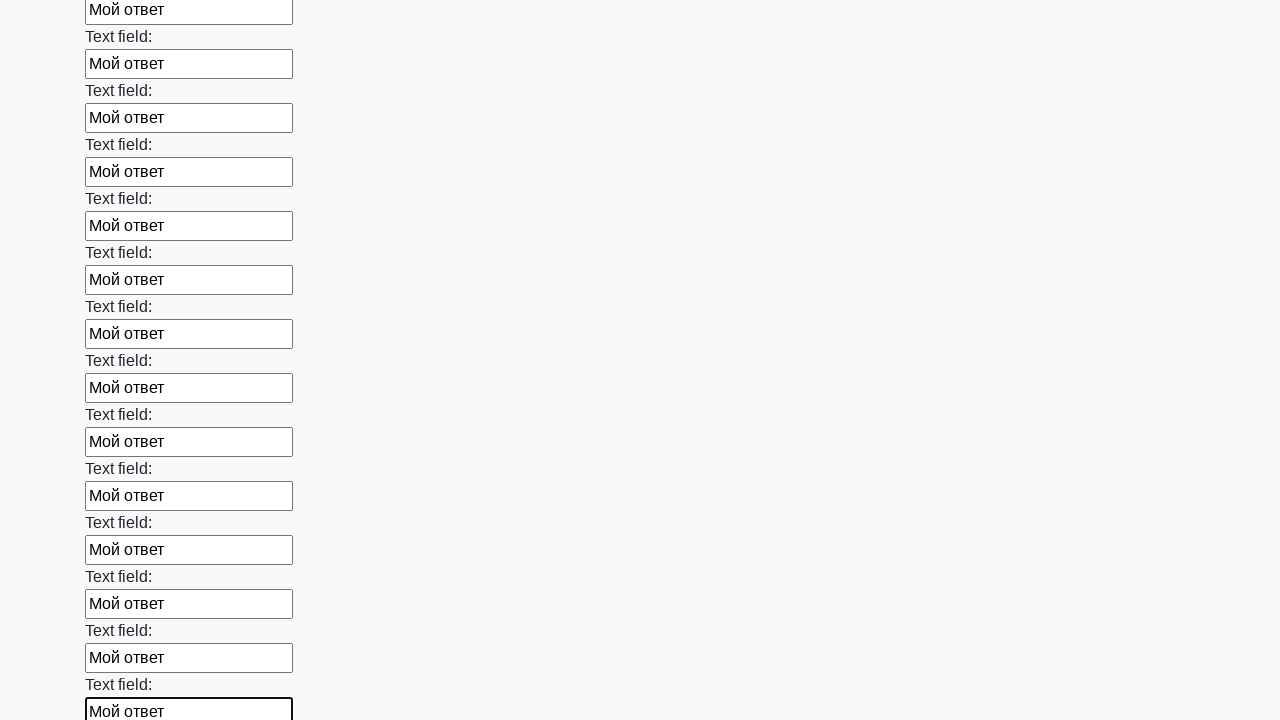

Filled an input field with 'Мой ответ' on input >> nth=49
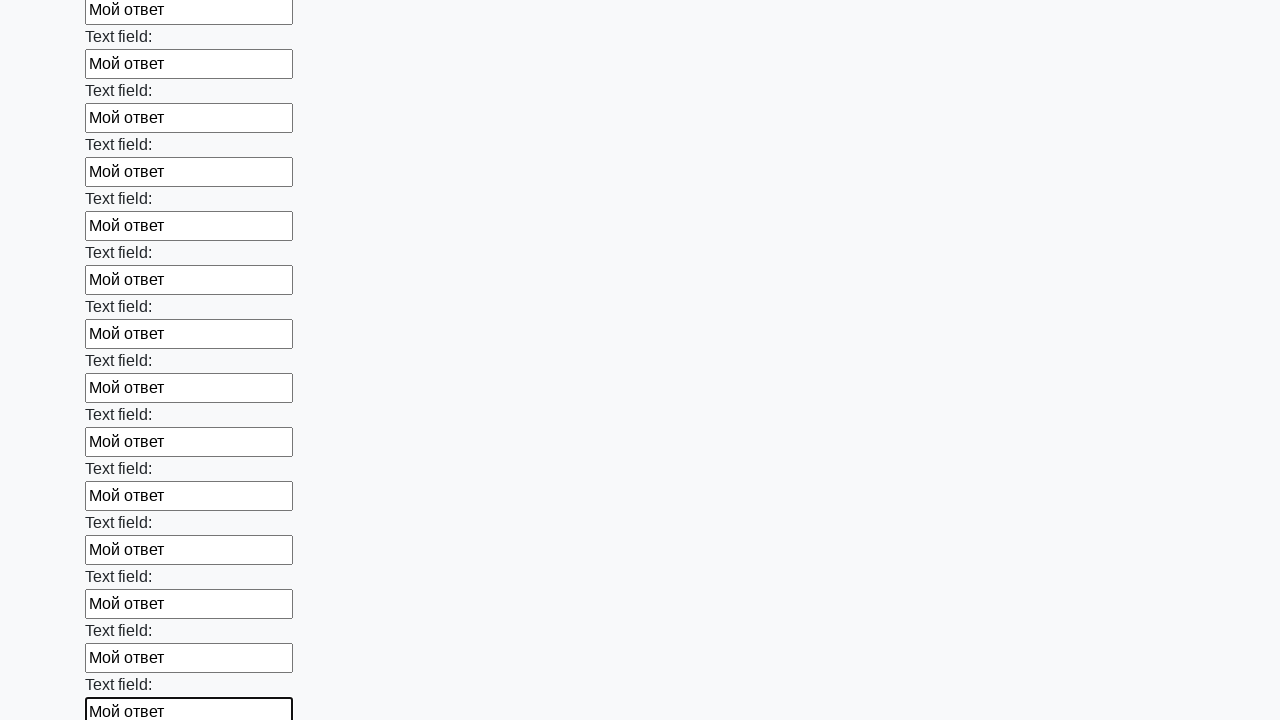

Filled an input field with 'Мой ответ' on input >> nth=50
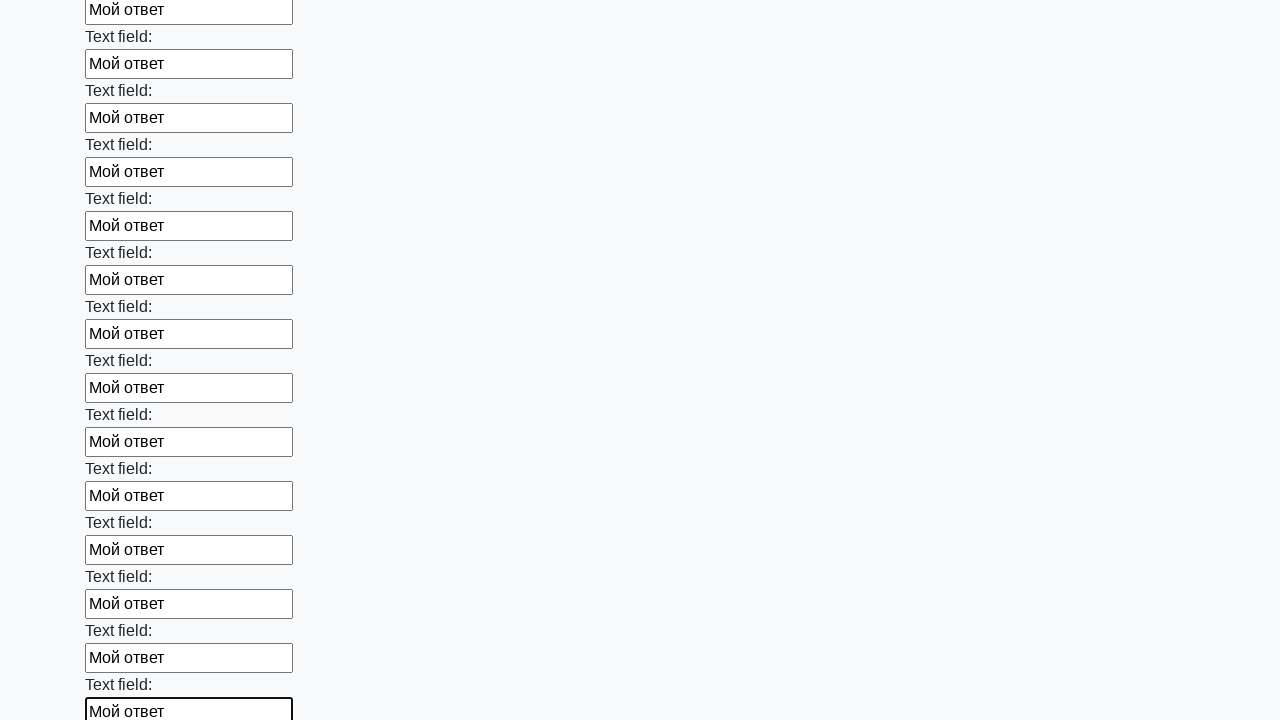

Filled an input field with 'Мой ответ' on input >> nth=51
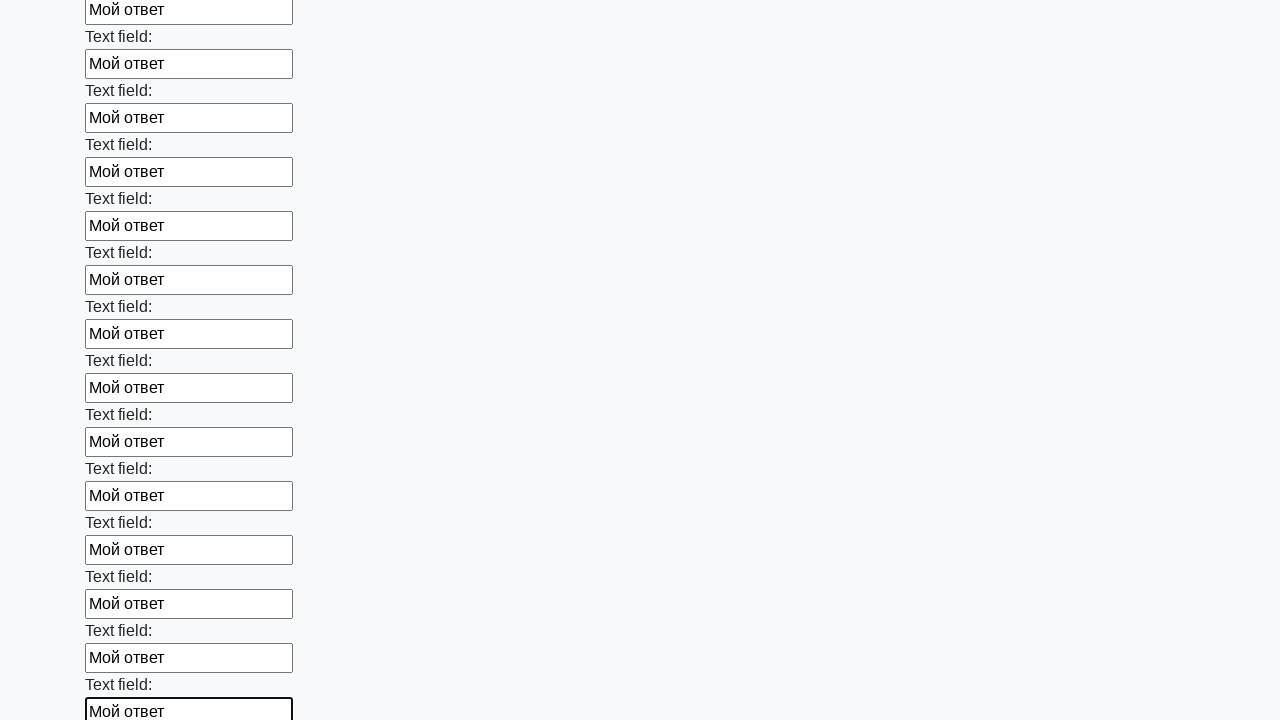

Filled an input field with 'Мой ответ' on input >> nth=52
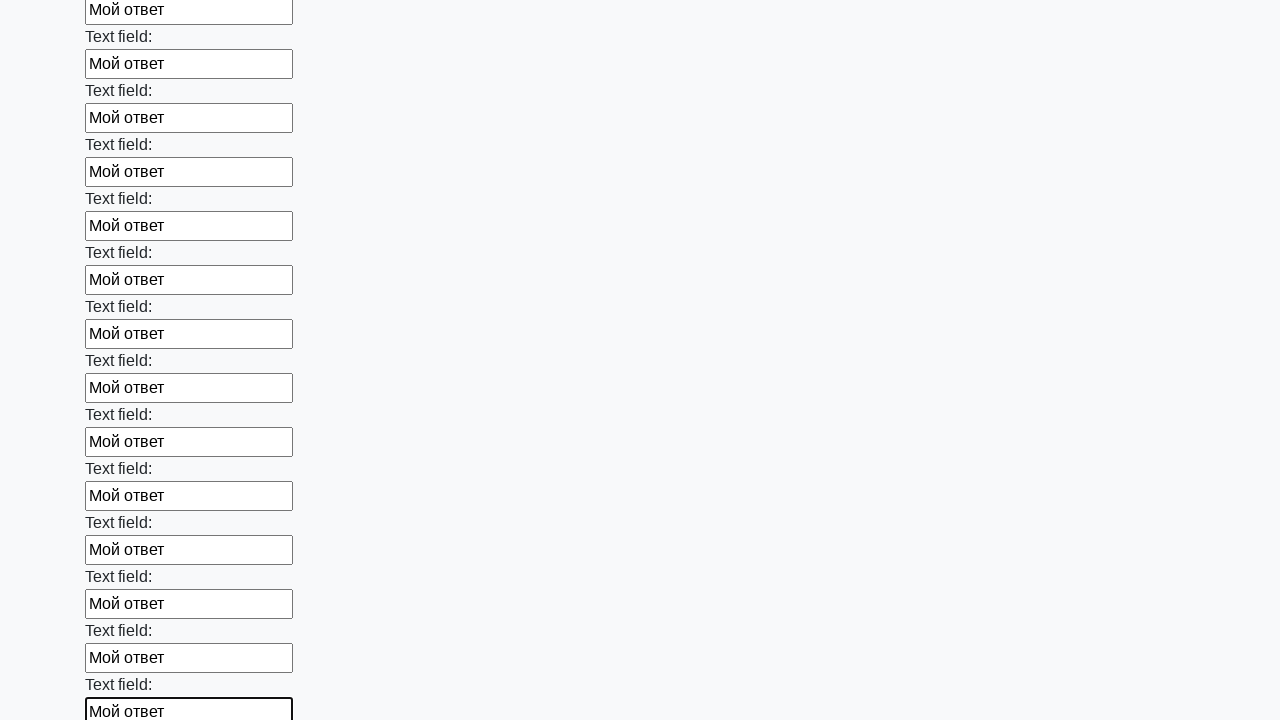

Filled an input field with 'Мой ответ' on input >> nth=53
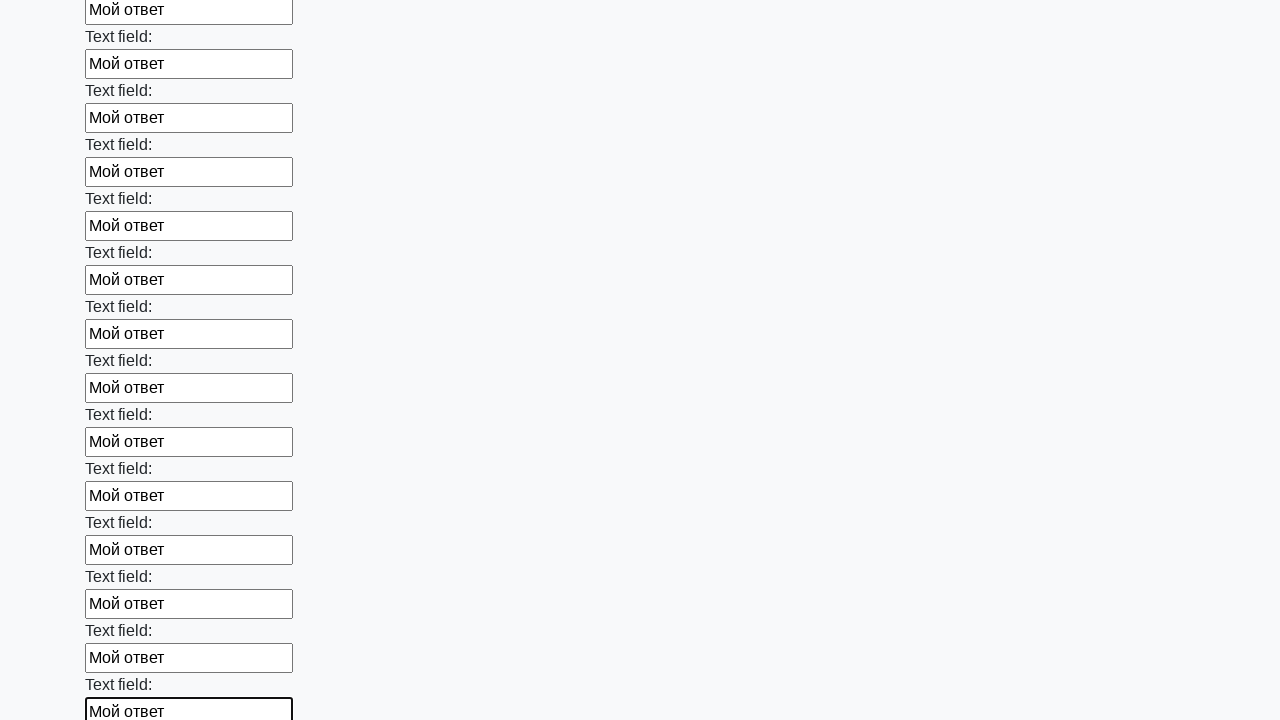

Filled an input field with 'Мой ответ' on input >> nth=54
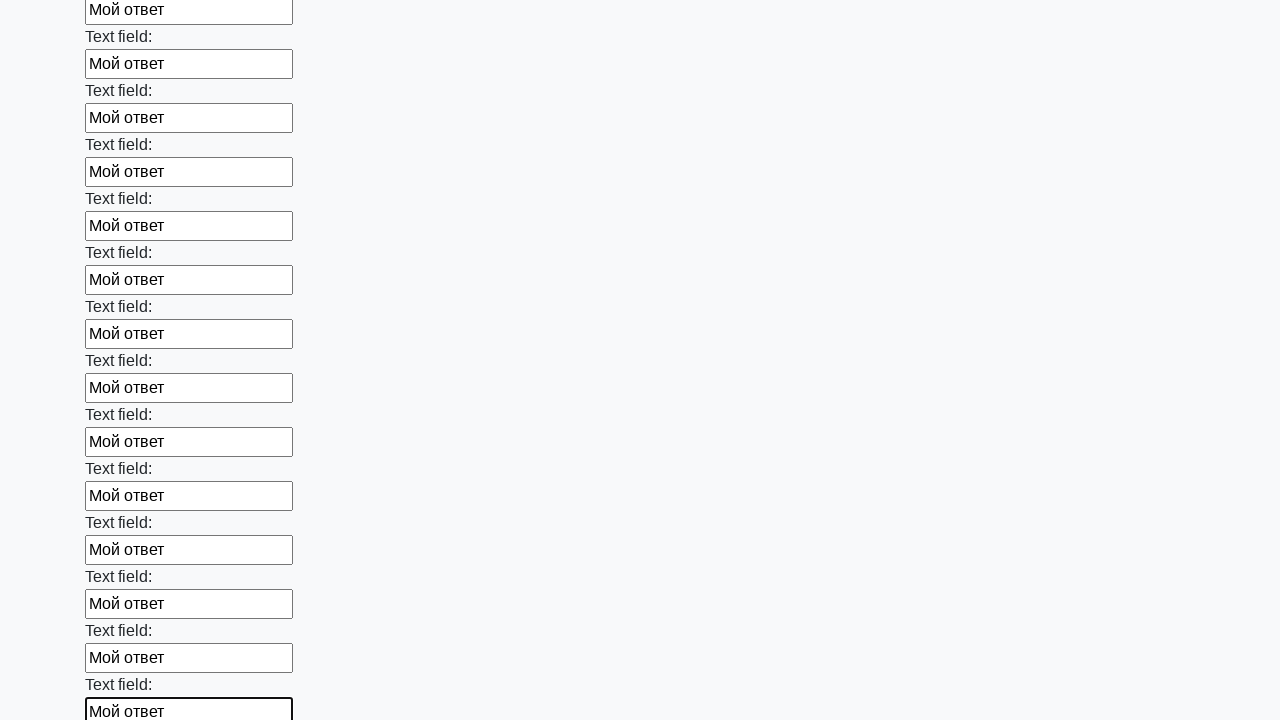

Filled an input field with 'Мой ответ' on input >> nth=55
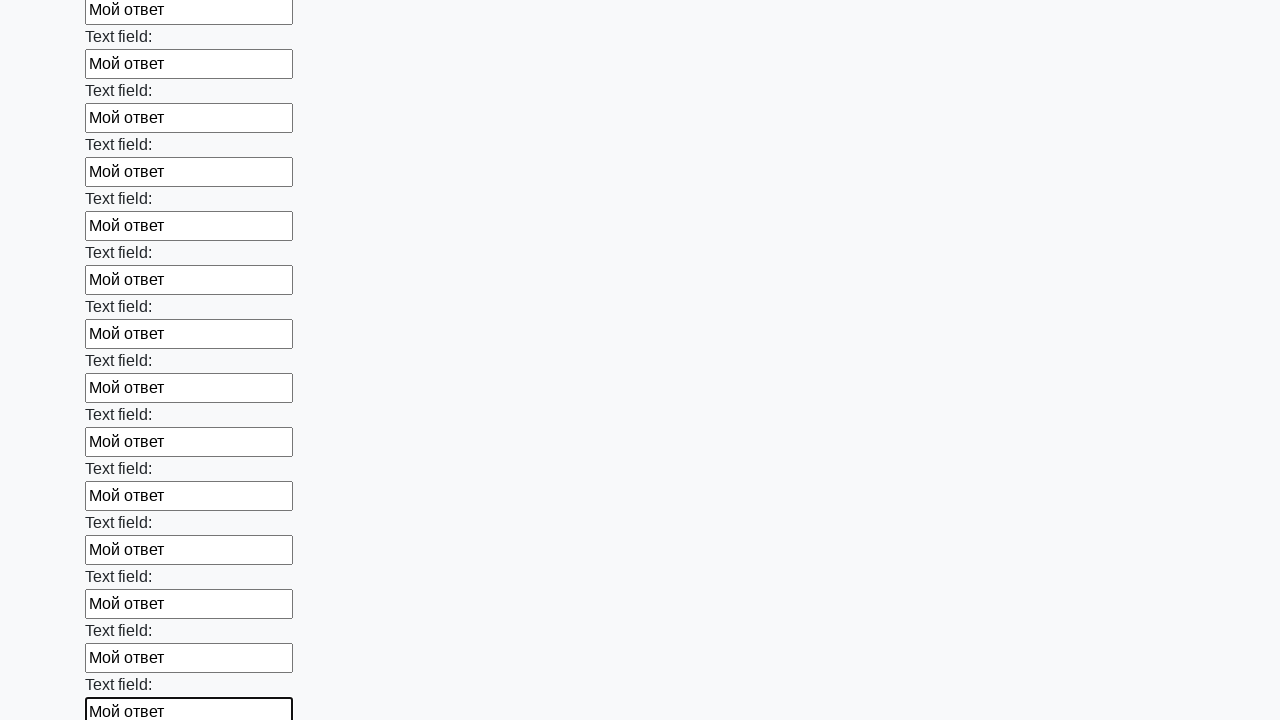

Filled an input field with 'Мой ответ' on input >> nth=56
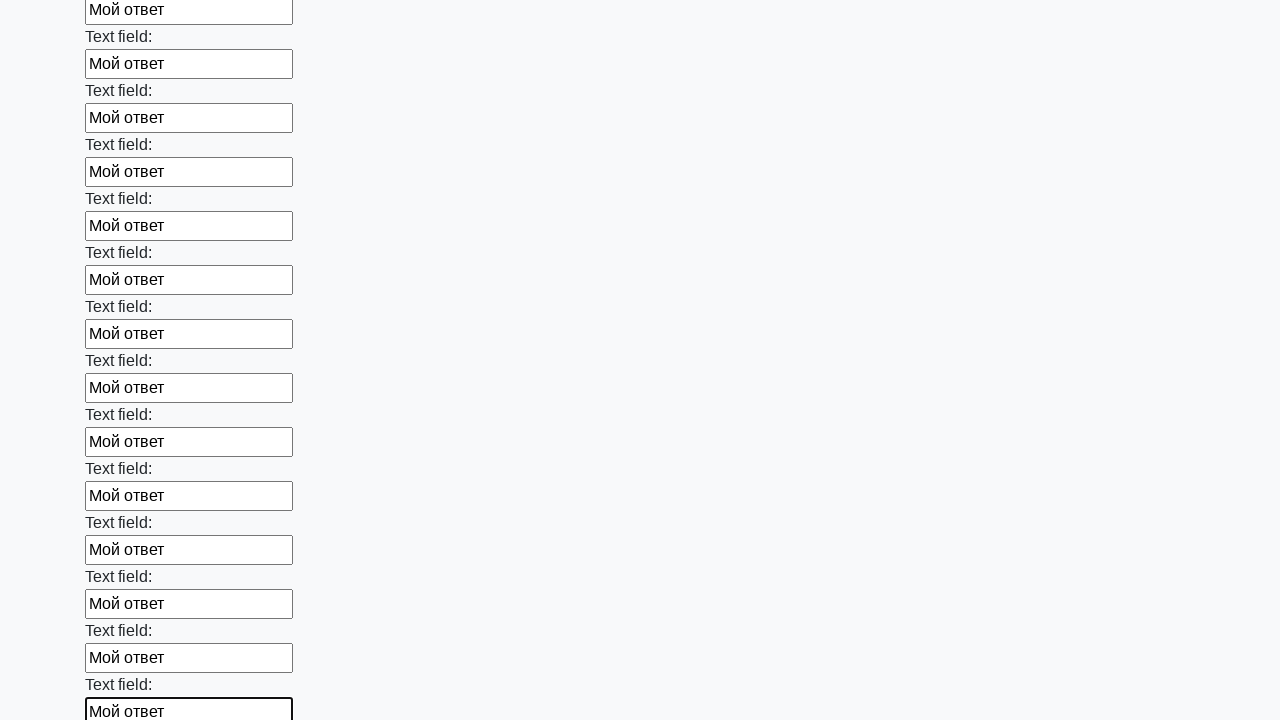

Filled an input field with 'Мой ответ' on input >> nth=57
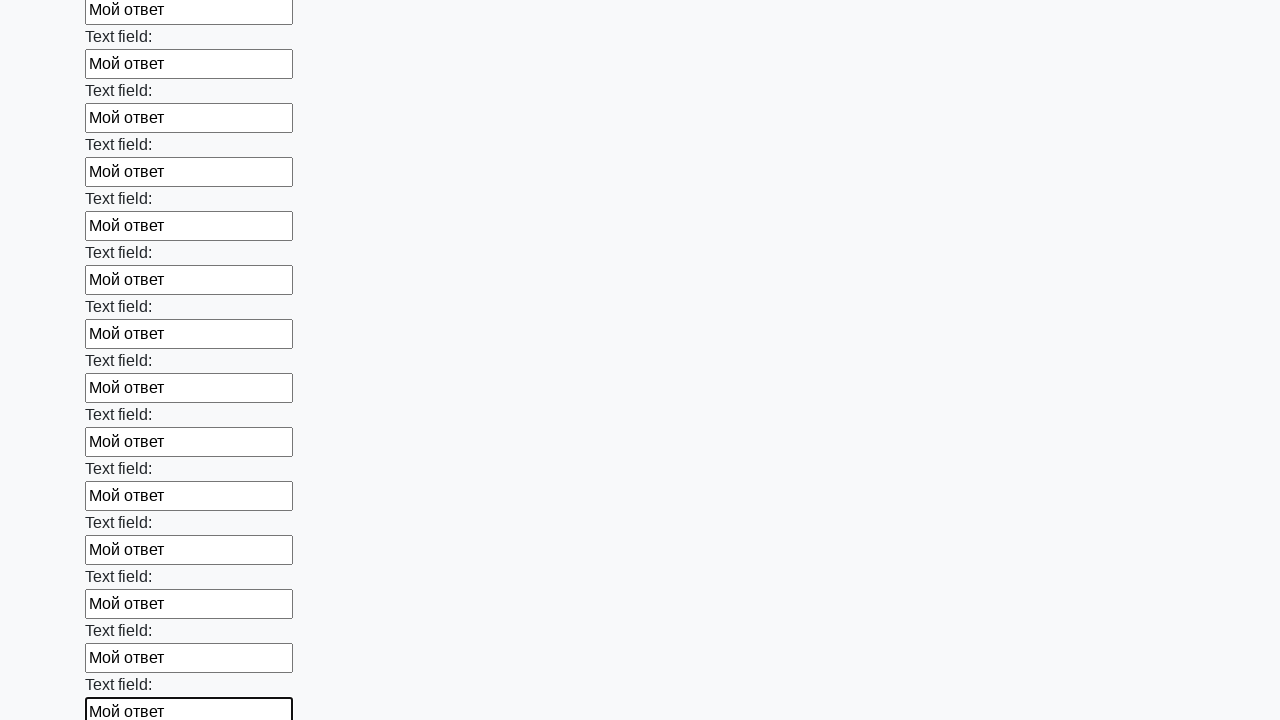

Filled an input field with 'Мой ответ' on input >> nth=58
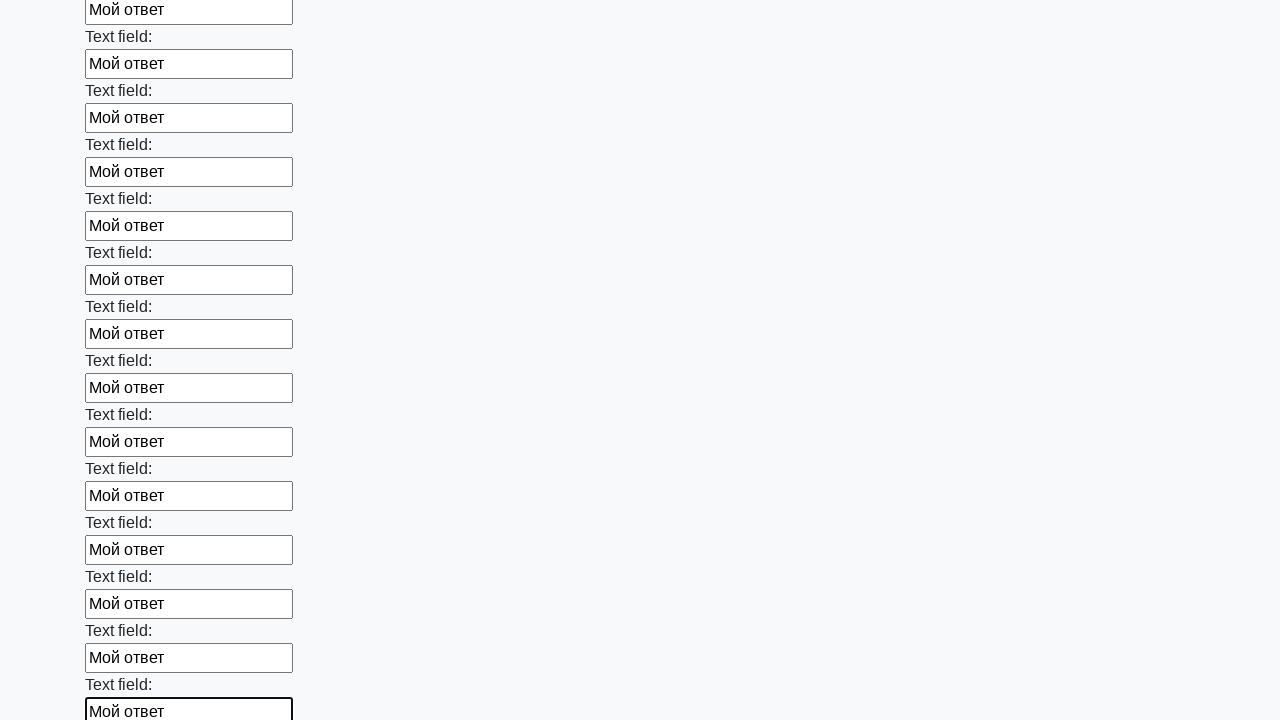

Filled an input field with 'Мой ответ' on input >> nth=59
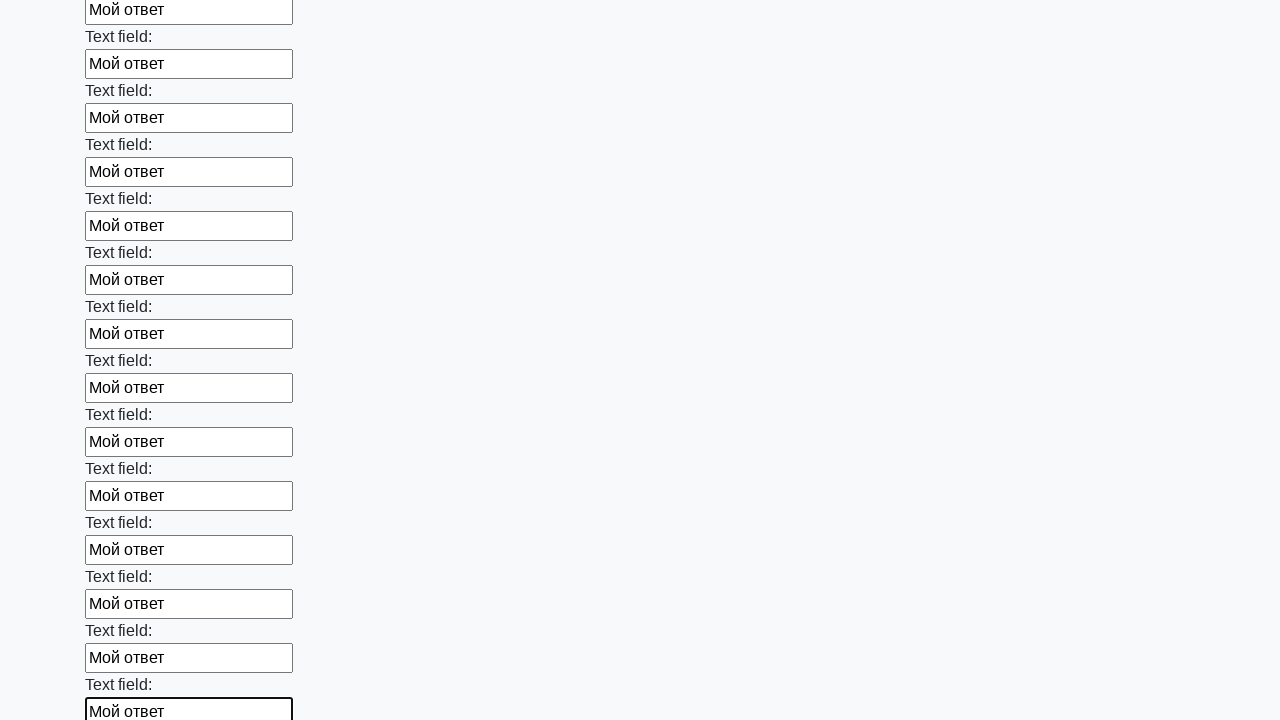

Filled an input field with 'Мой ответ' on input >> nth=60
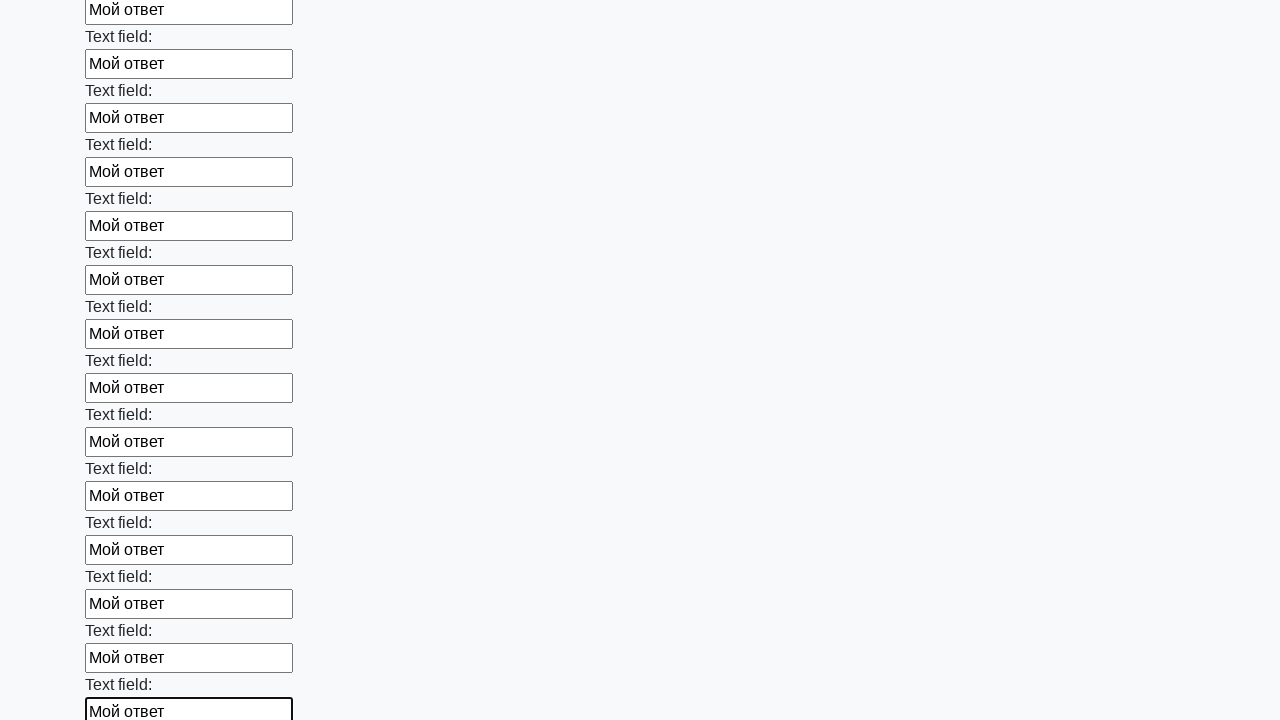

Filled an input field with 'Мой ответ' on input >> nth=61
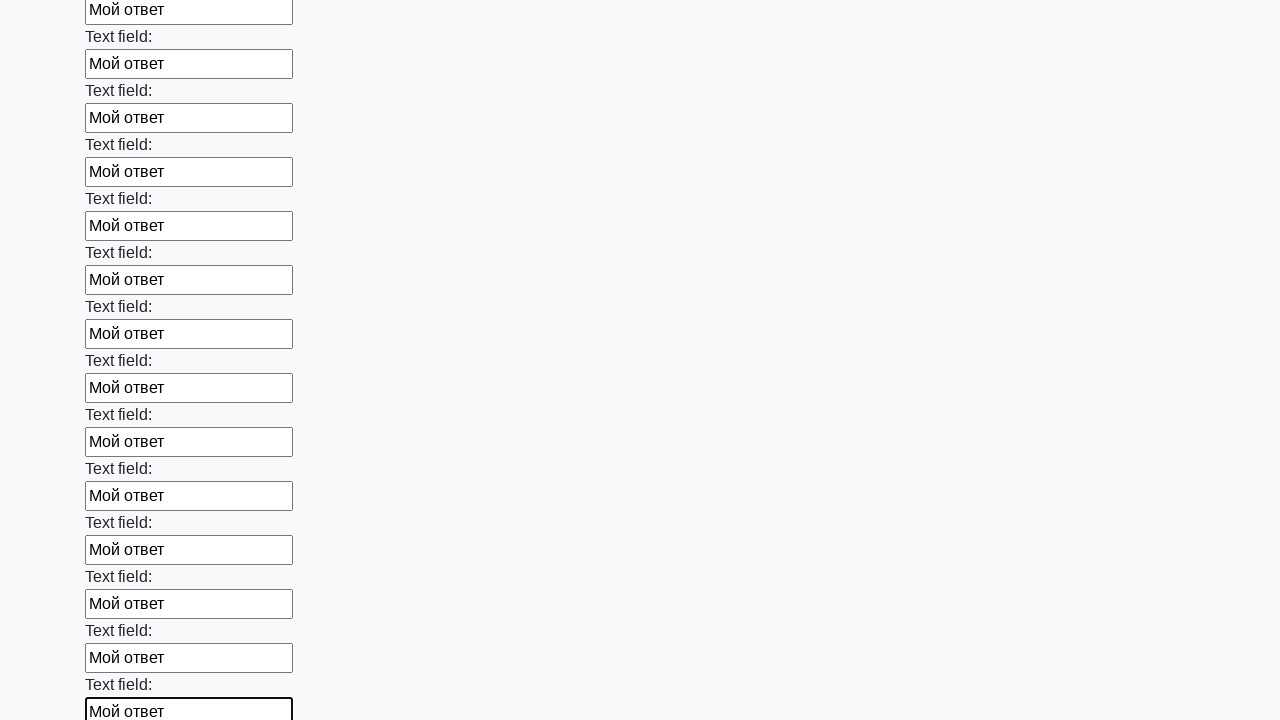

Filled an input field with 'Мой ответ' on input >> nth=62
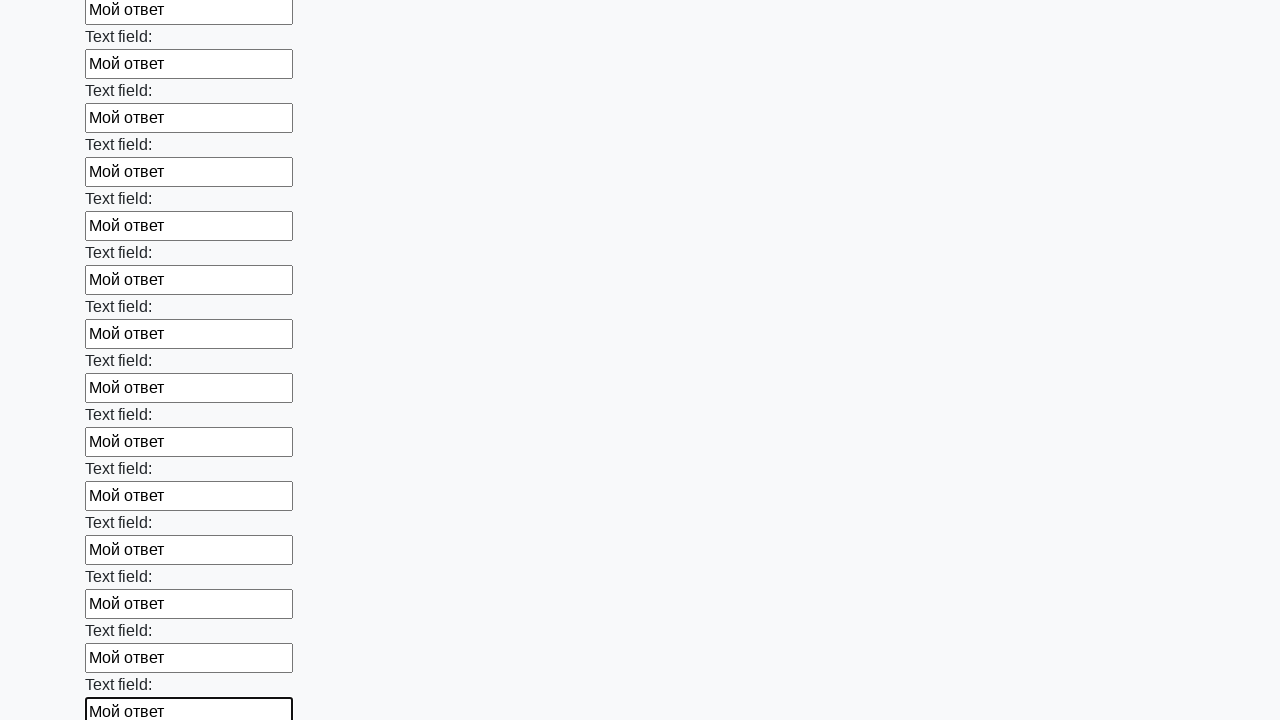

Filled an input field with 'Мой ответ' on input >> nth=63
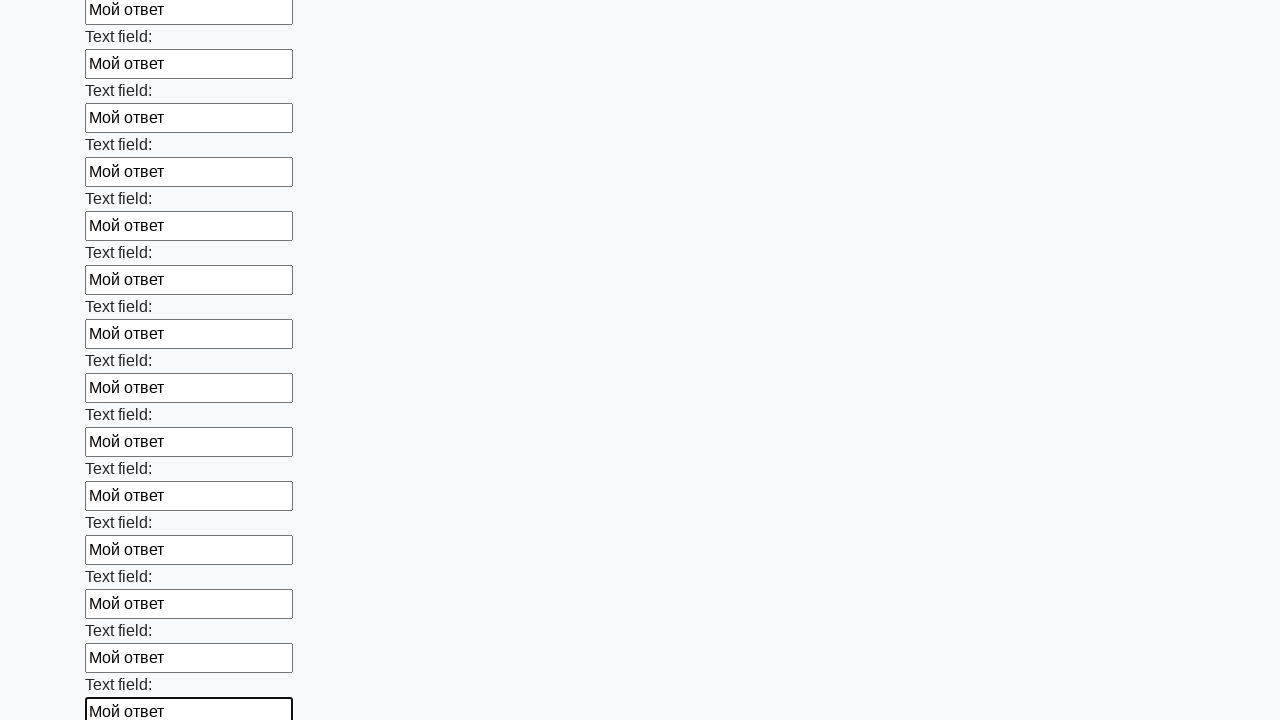

Filled an input field with 'Мой ответ' on input >> nth=64
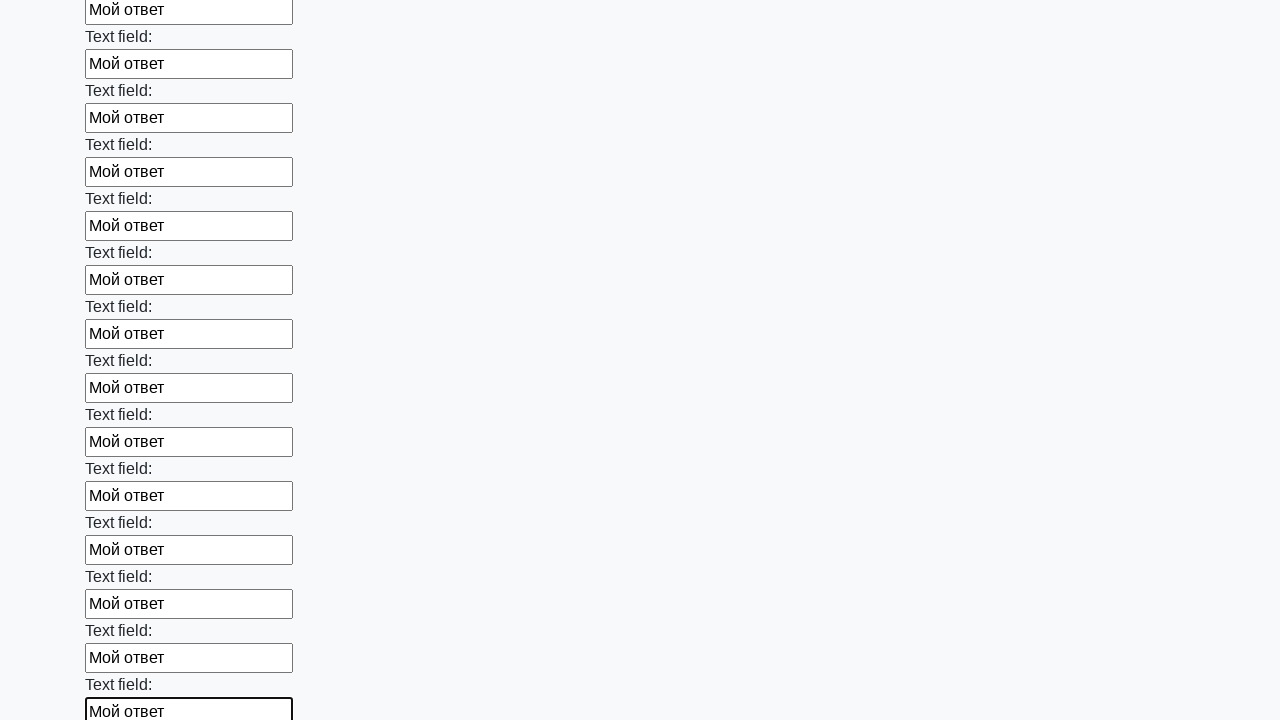

Filled an input field with 'Мой ответ' on input >> nth=65
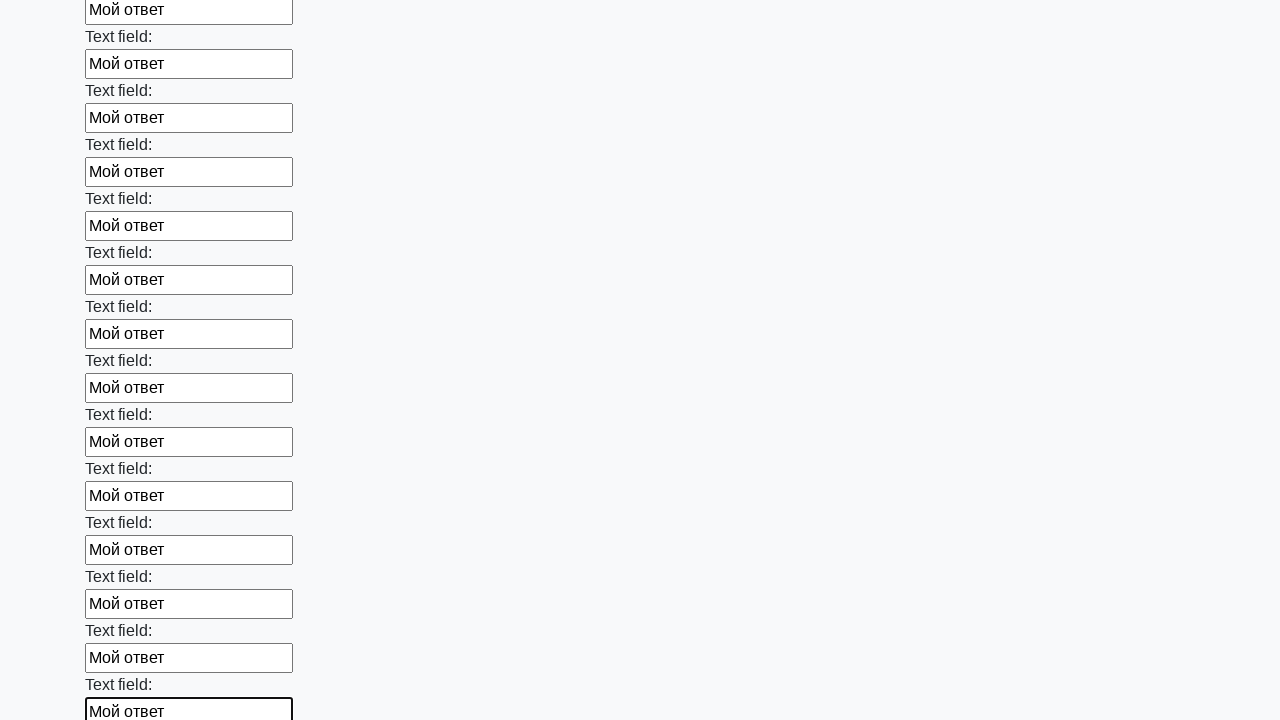

Filled an input field with 'Мой ответ' on input >> nth=66
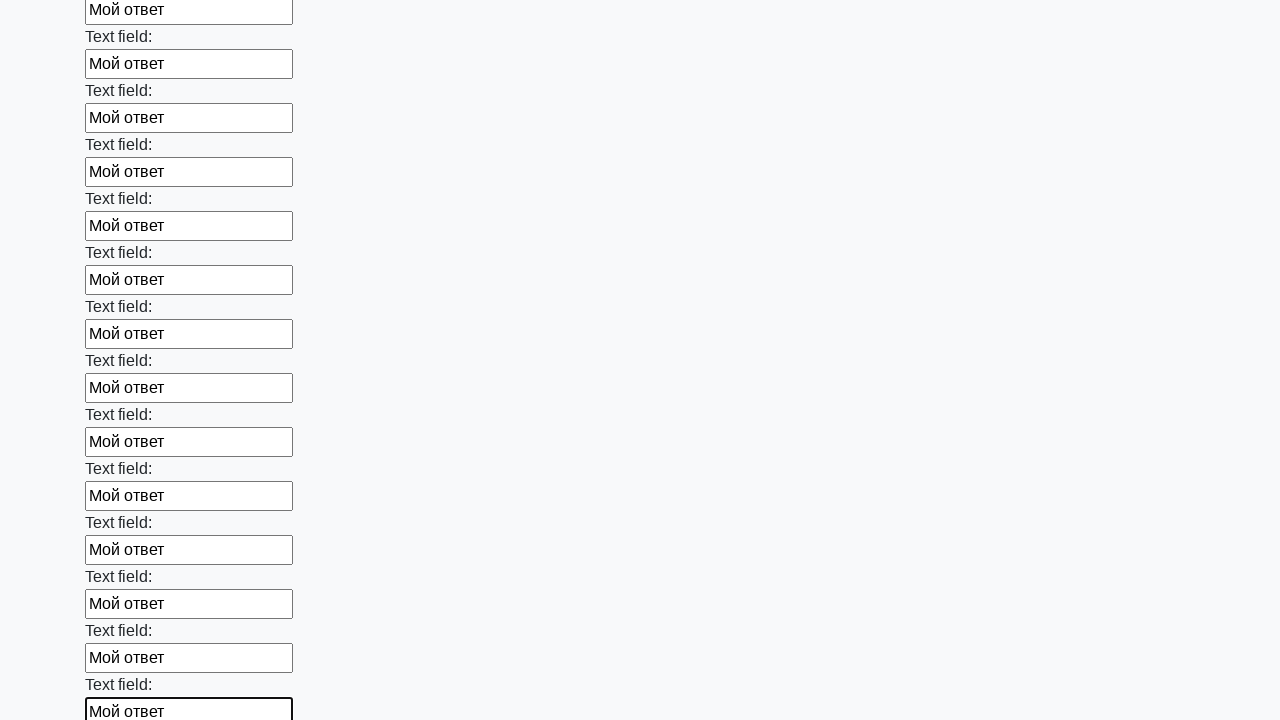

Filled an input field with 'Мой ответ' on input >> nth=67
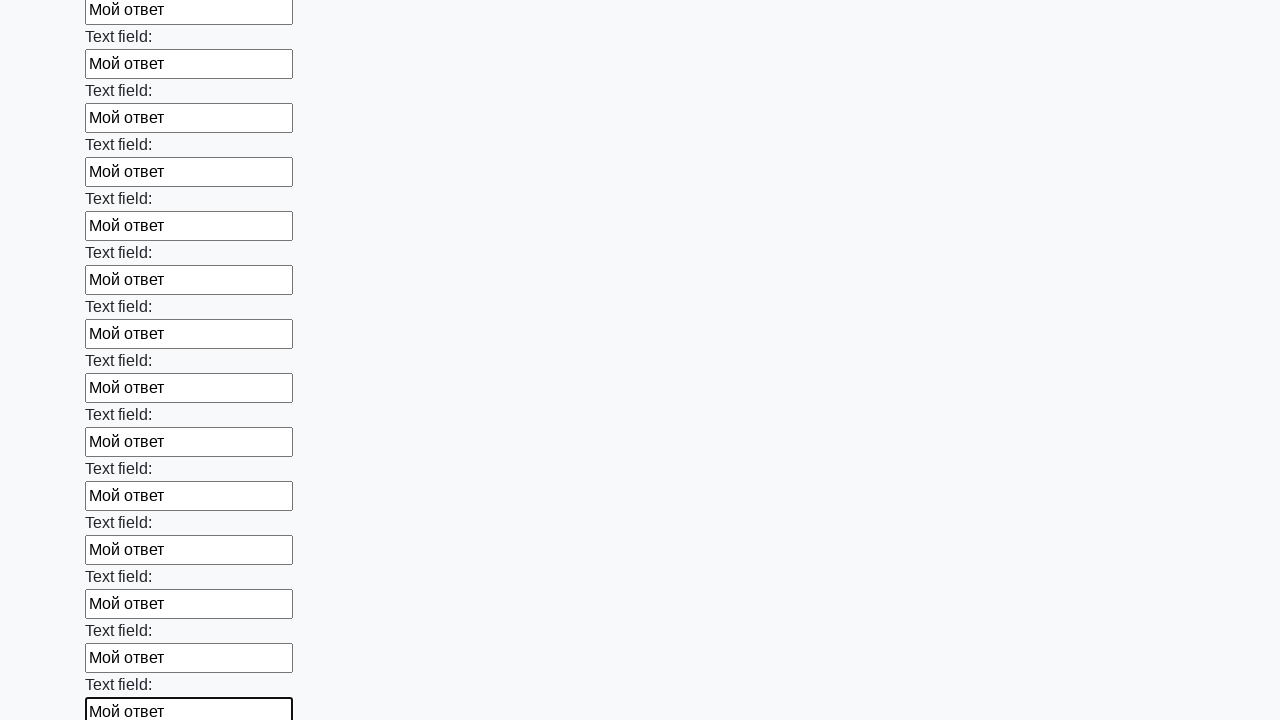

Filled an input field with 'Мой ответ' on input >> nth=68
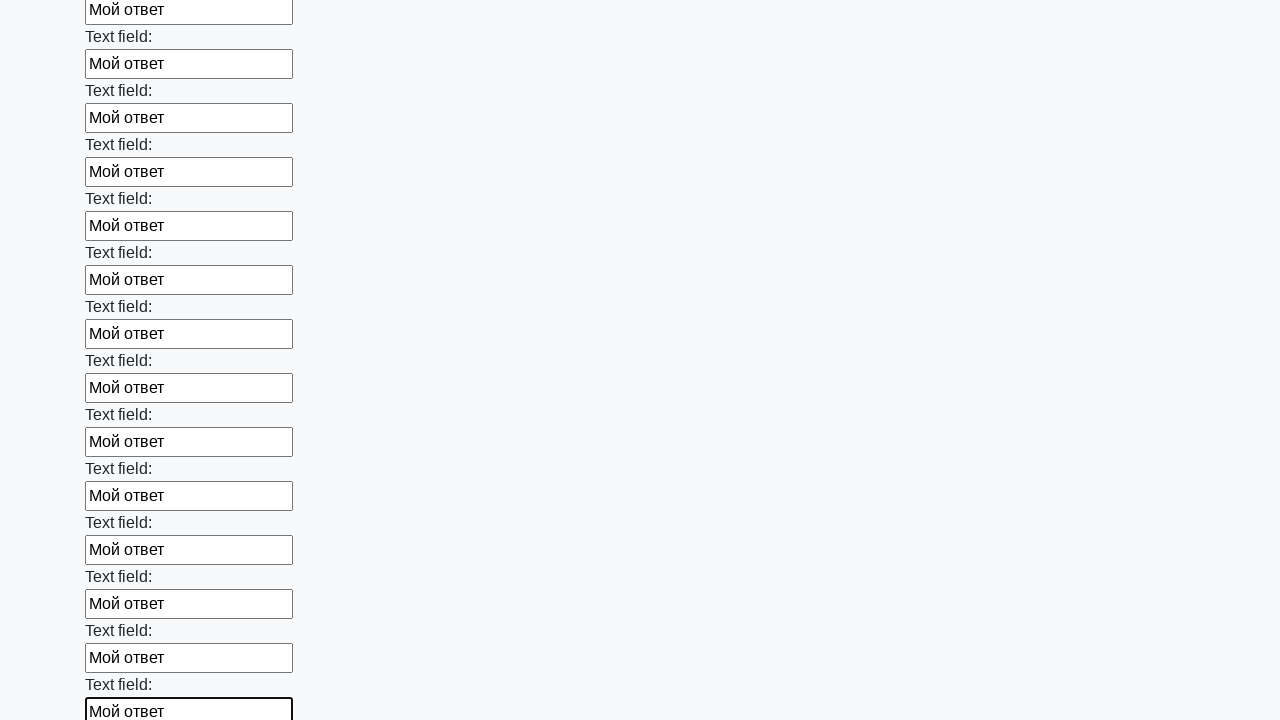

Filled an input field with 'Мой ответ' on input >> nth=69
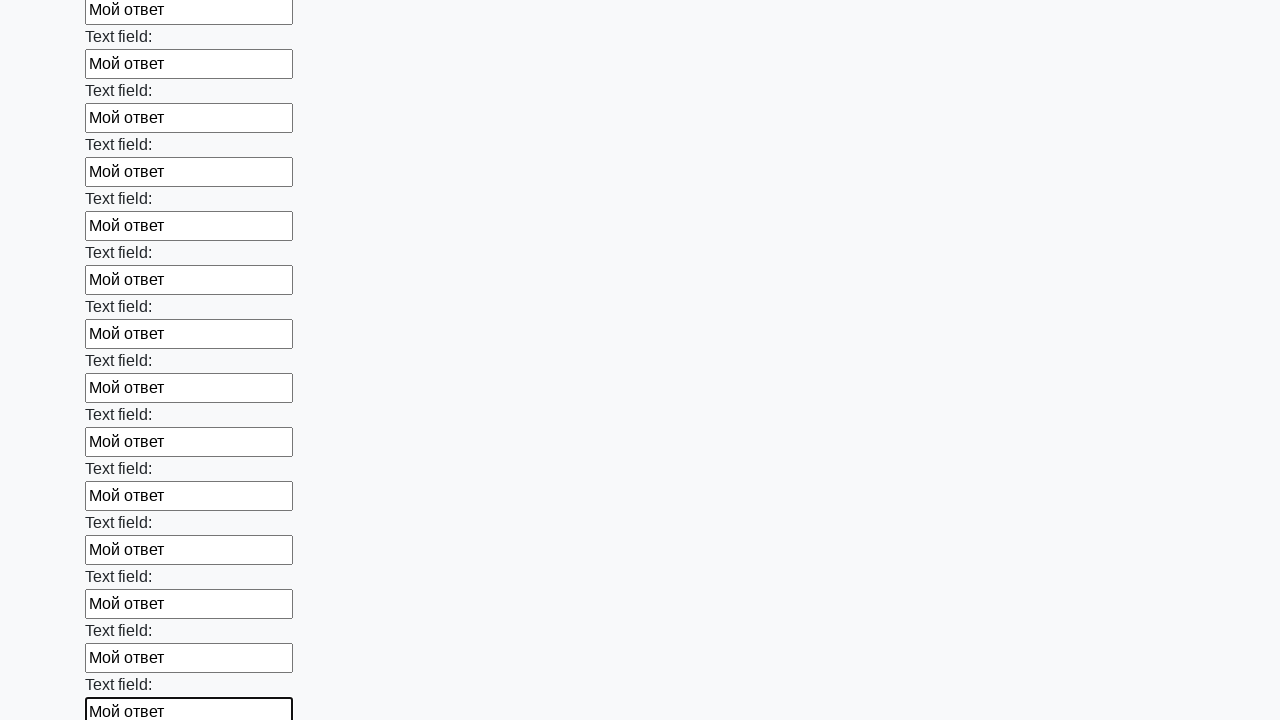

Filled an input field with 'Мой ответ' on input >> nth=70
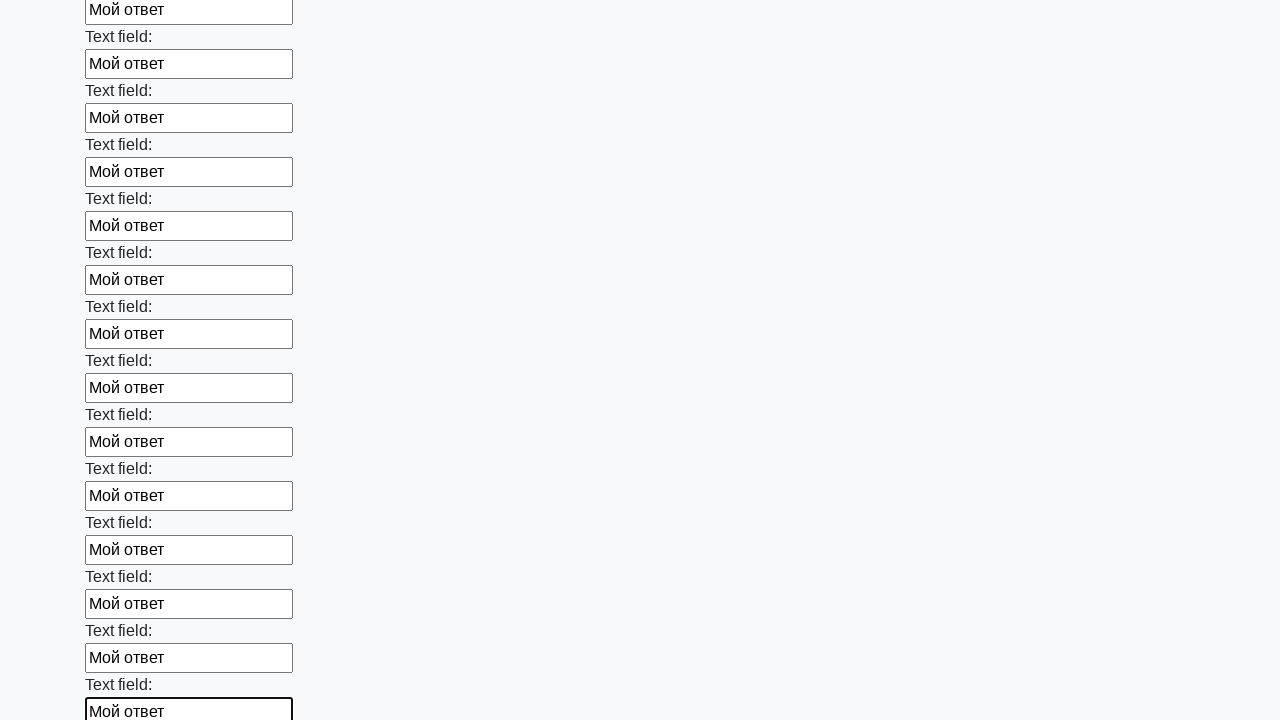

Filled an input field with 'Мой ответ' on input >> nth=71
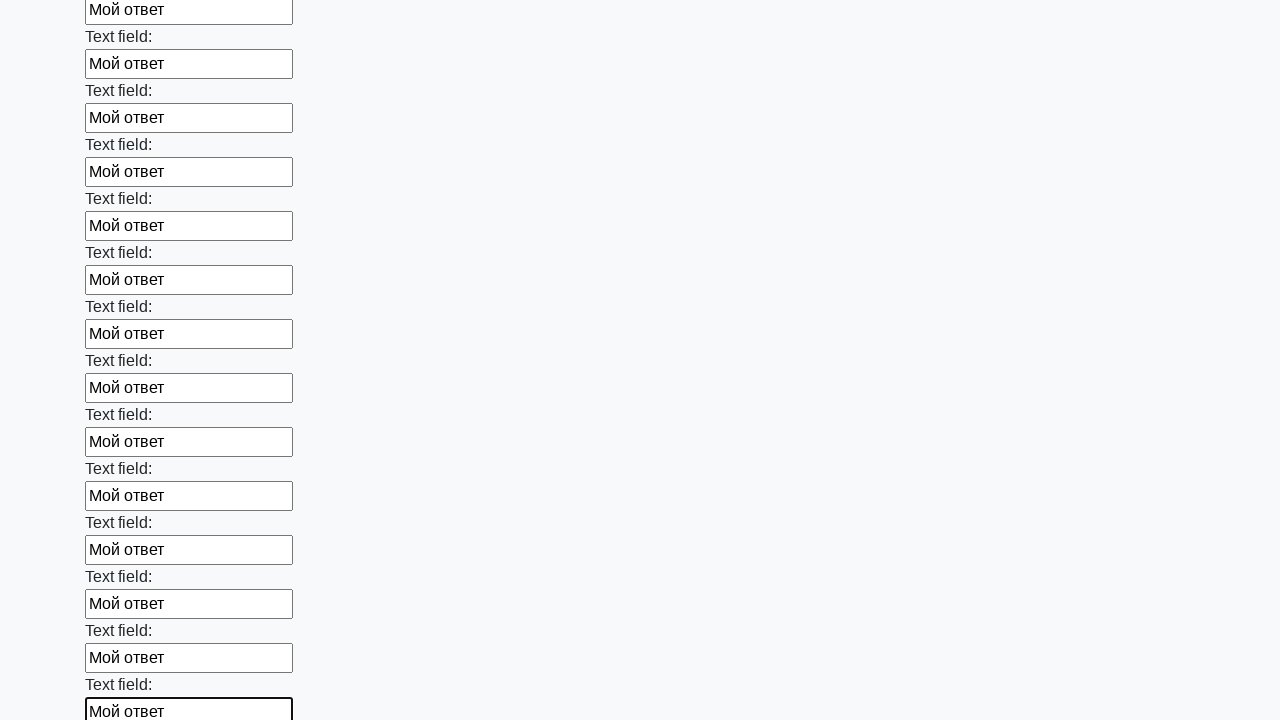

Filled an input field with 'Мой ответ' on input >> nth=72
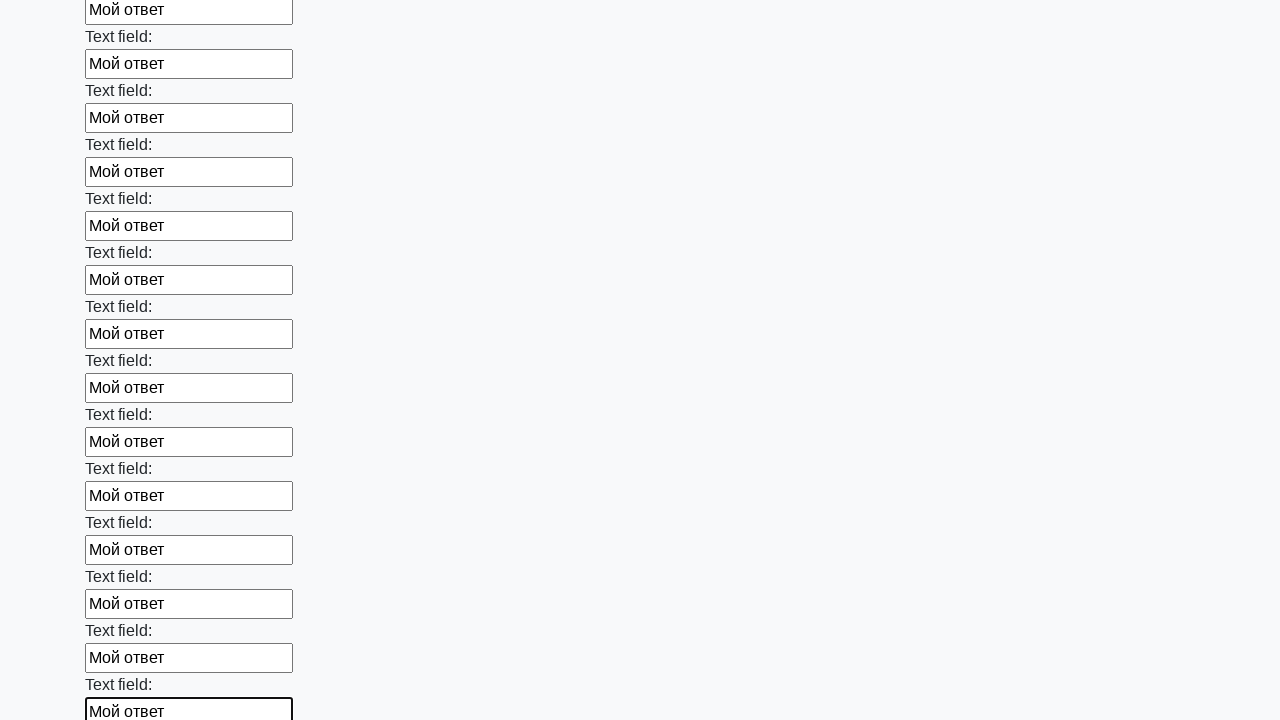

Filled an input field with 'Мой ответ' on input >> nth=73
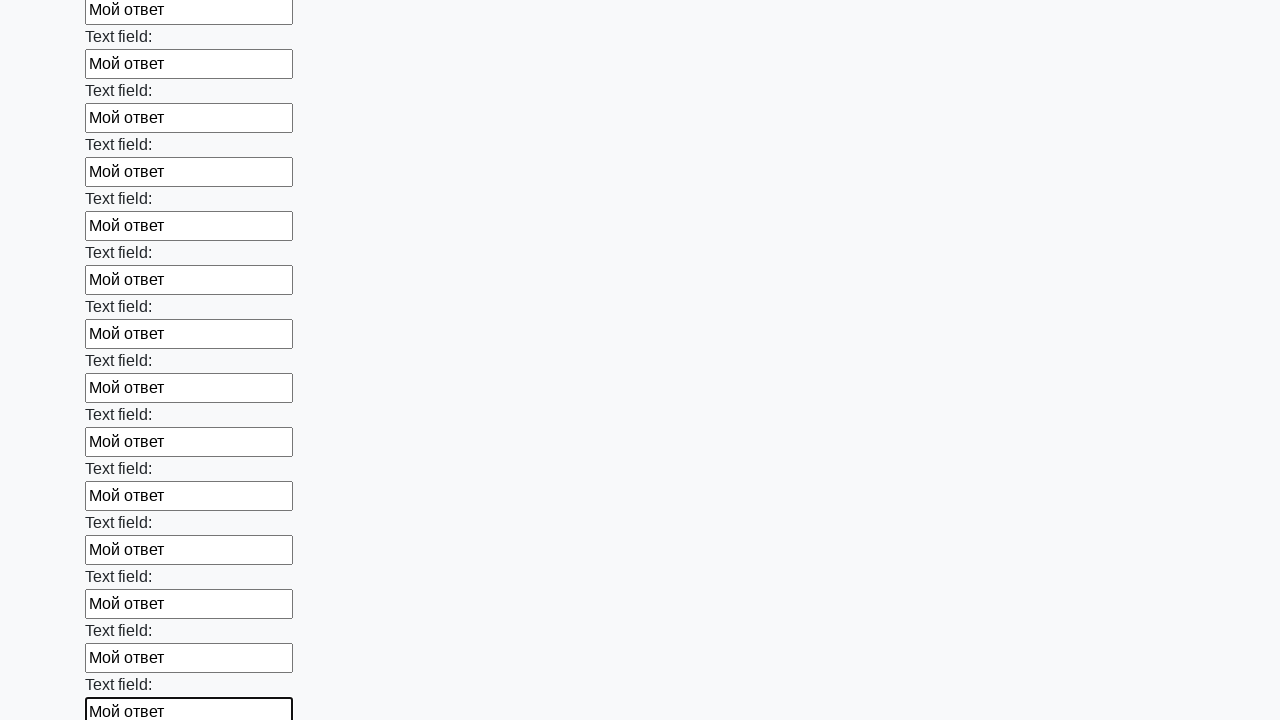

Filled an input field with 'Мой ответ' on input >> nth=74
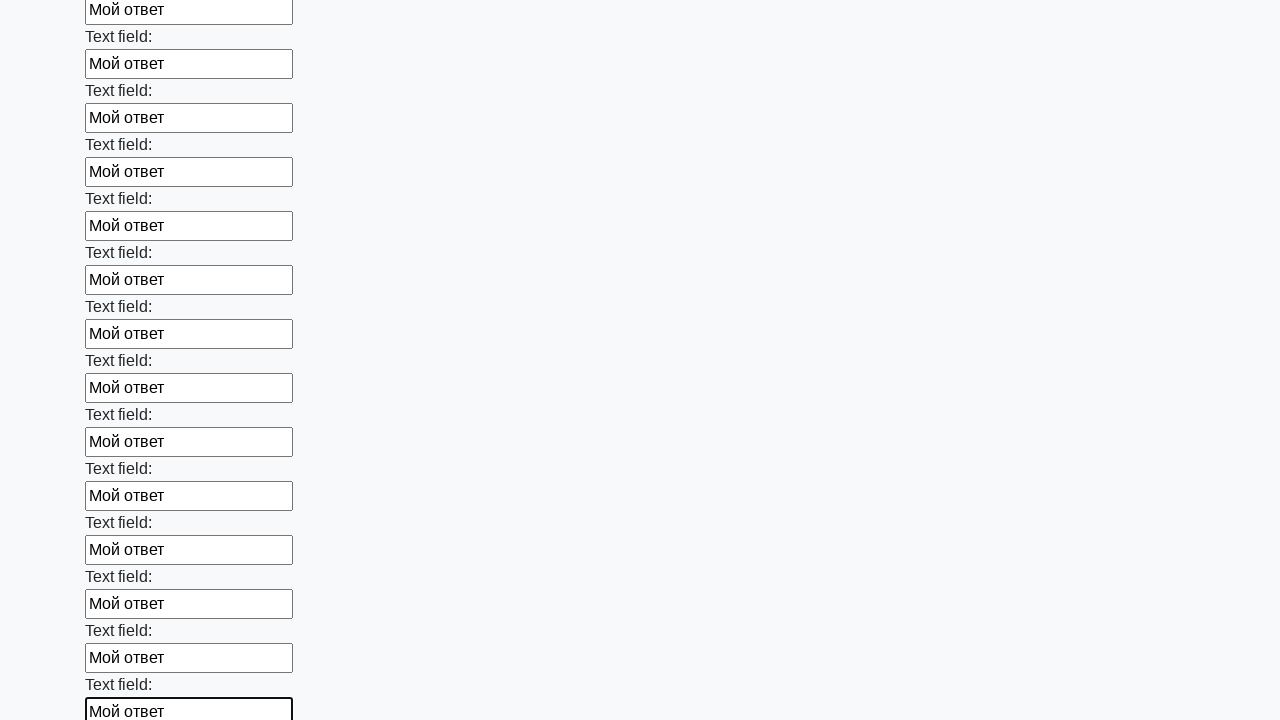

Filled an input field with 'Мой ответ' on input >> nth=75
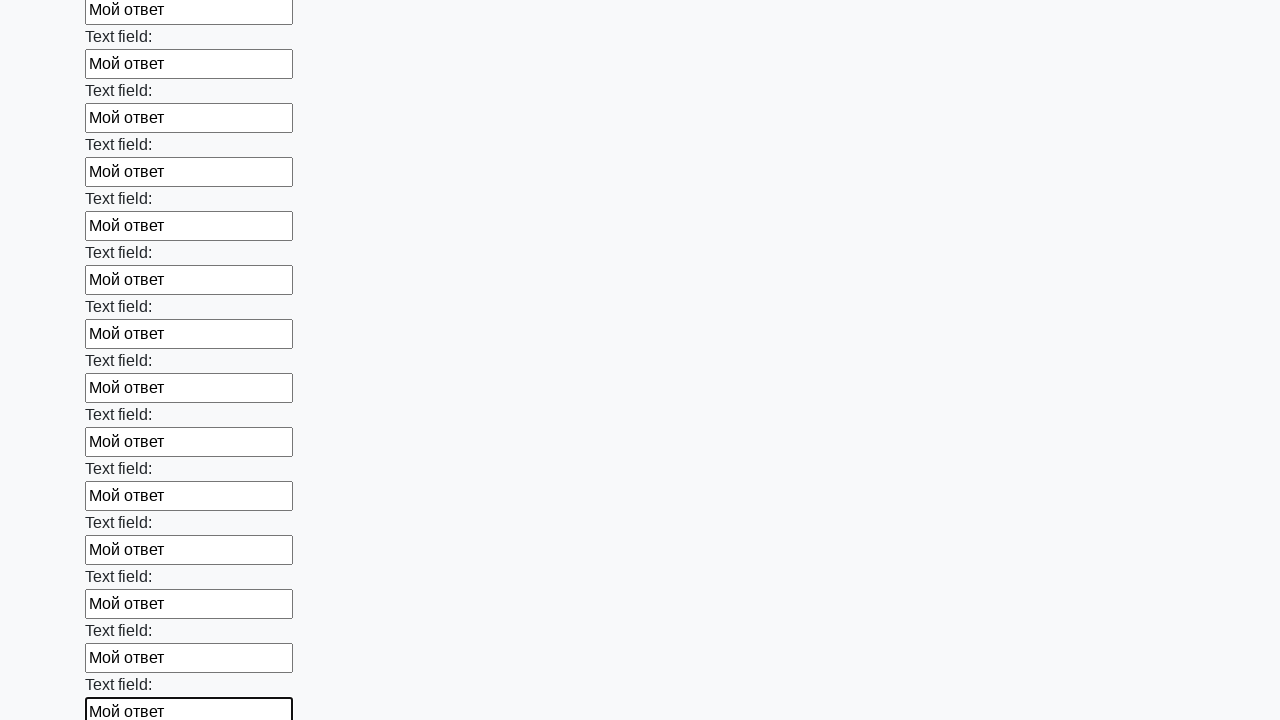

Filled an input field with 'Мой ответ' on input >> nth=76
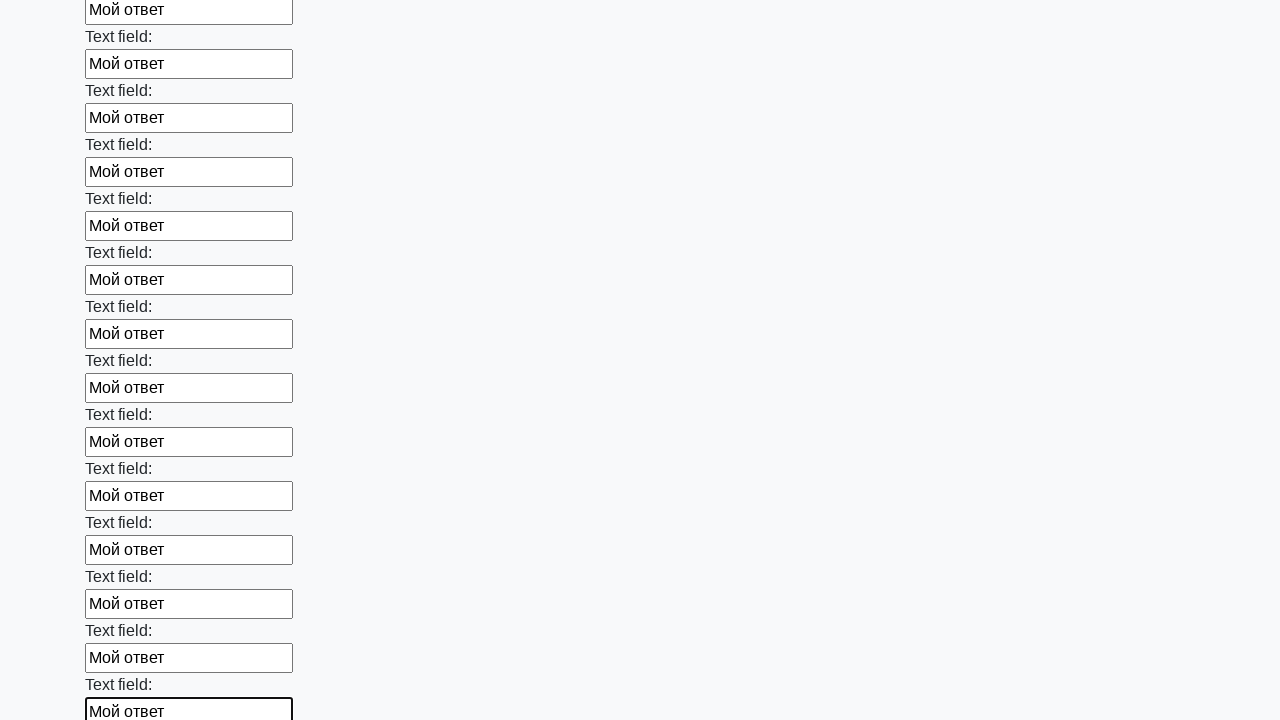

Filled an input field with 'Мой ответ' on input >> nth=77
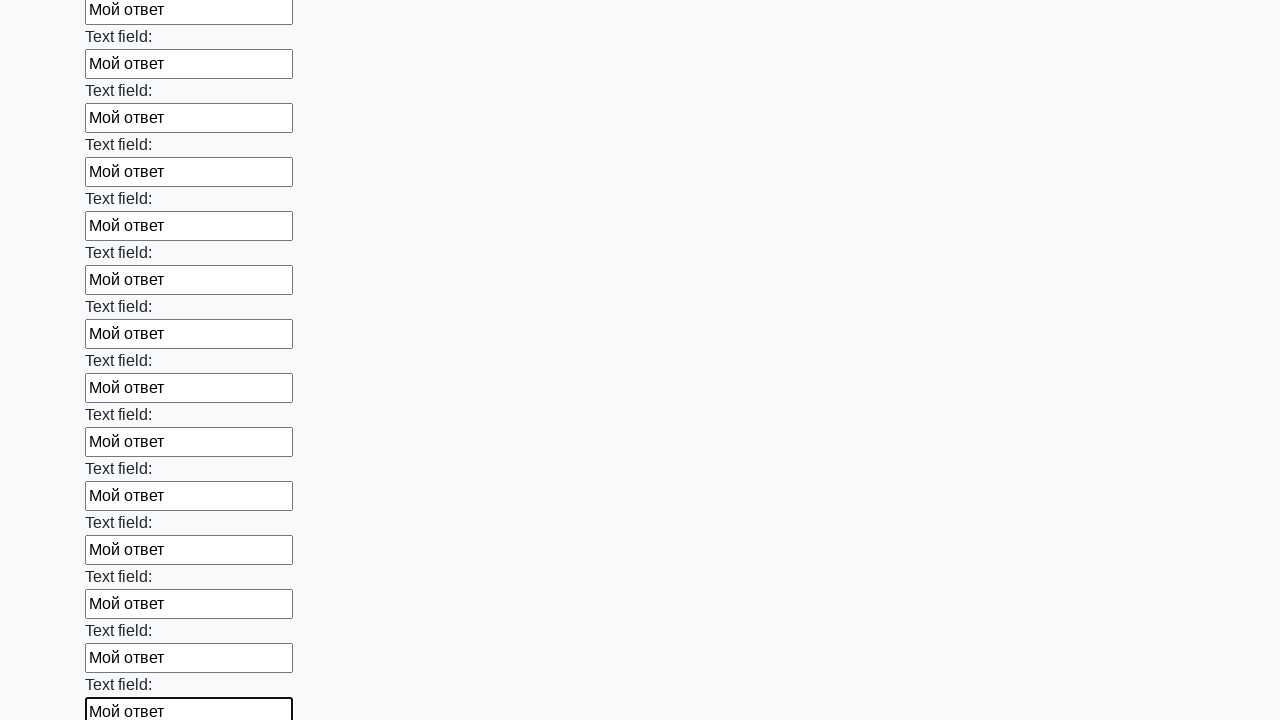

Filled an input field with 'Мой ответ' on input >> nth=78
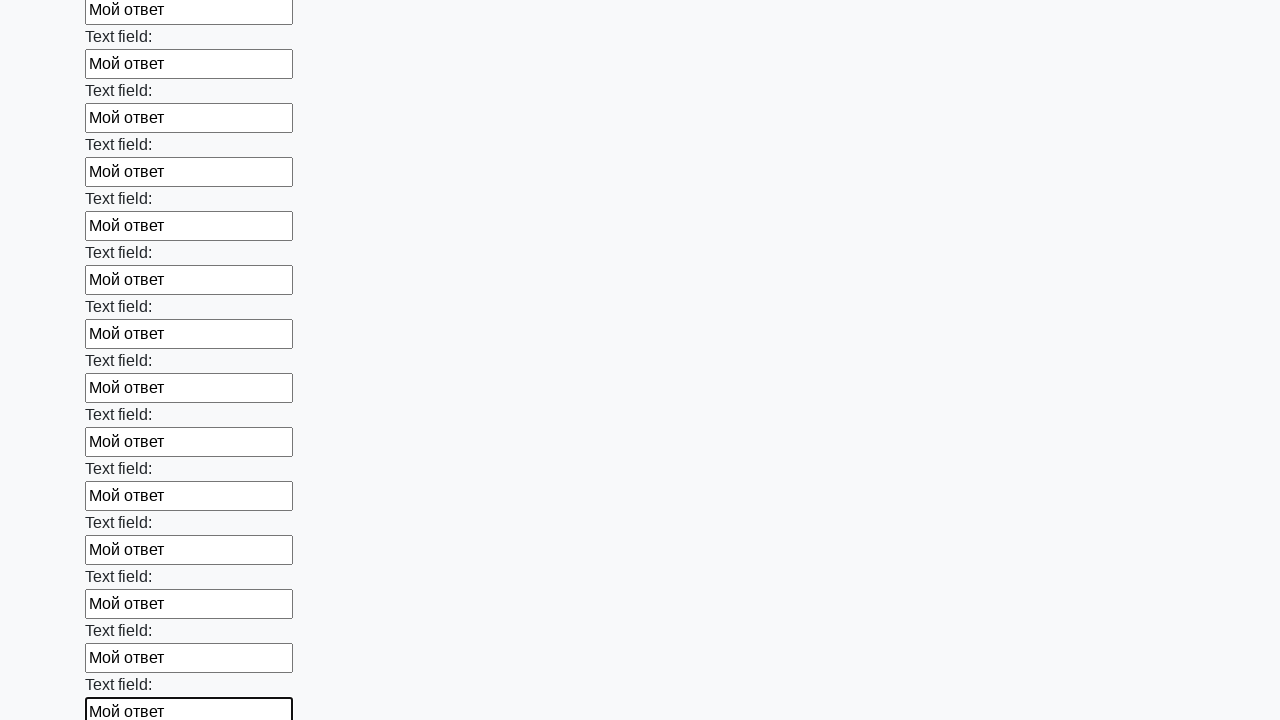

Filled an input field with 'Мой ответ' on input >> nth=79
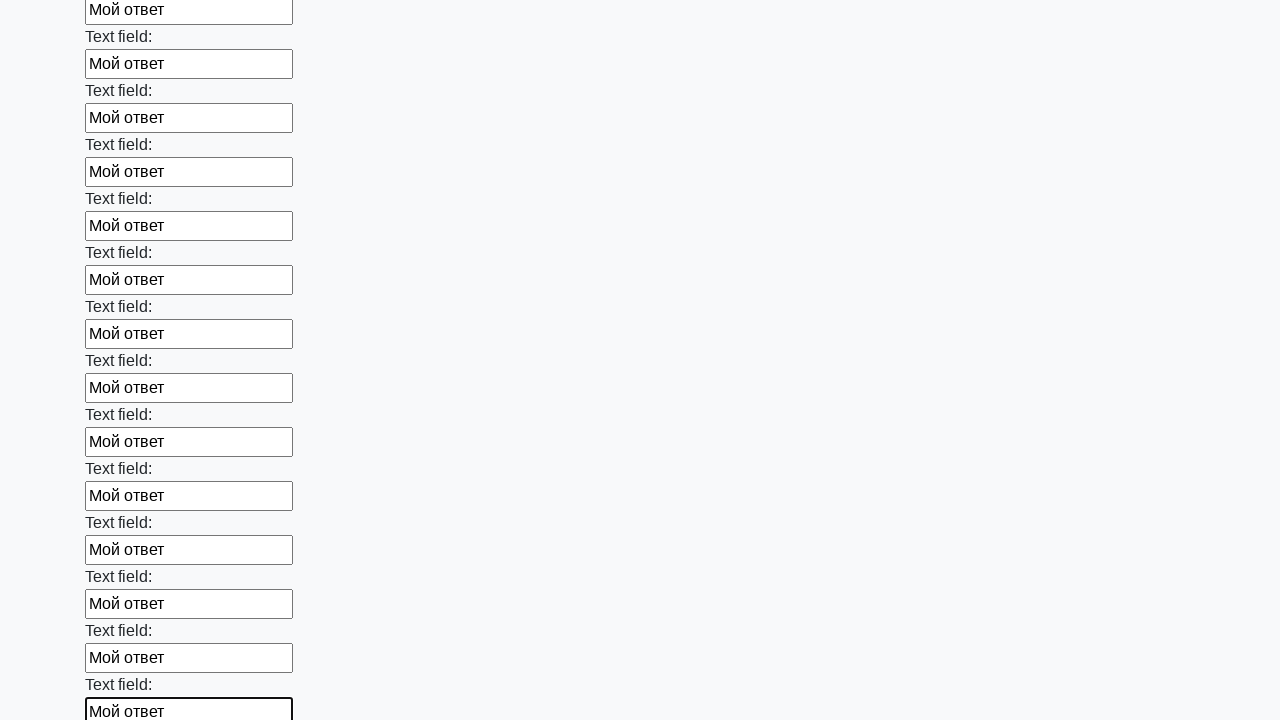

Filled an input field with 'Мой ответ' on input >> nth=80
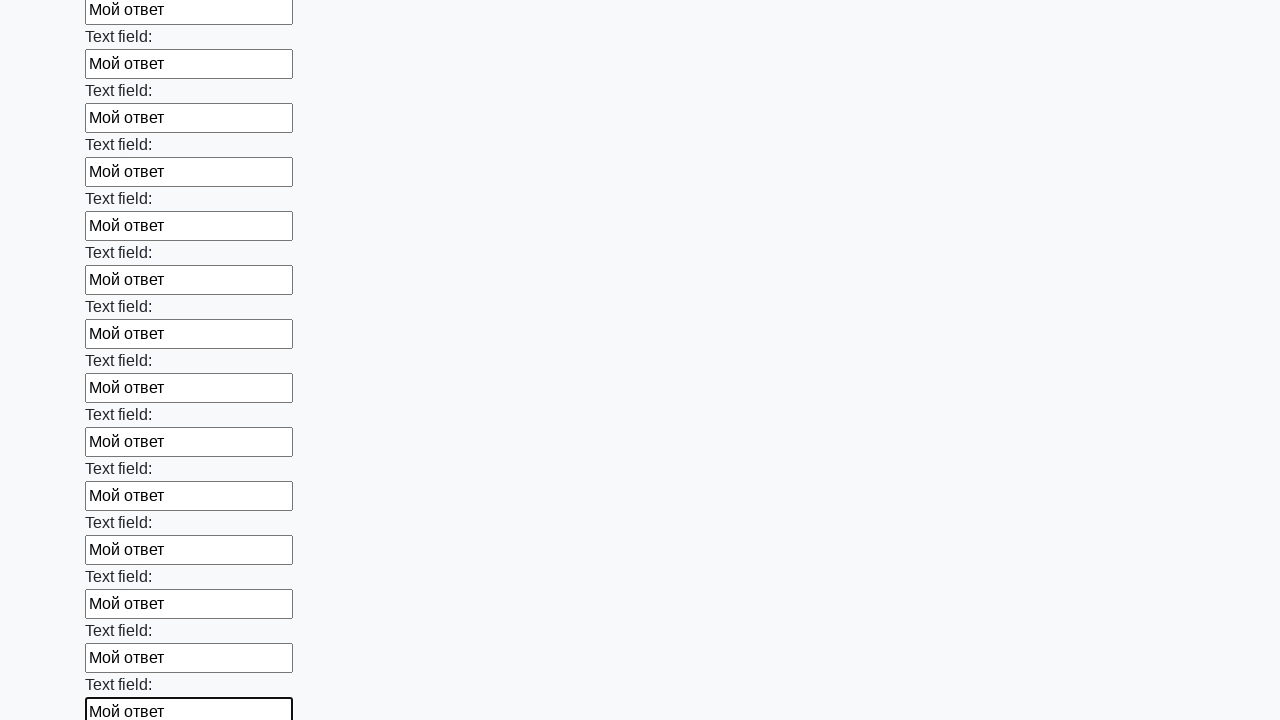

Filled an input field with 'Мой ответ' on input >> nth=81
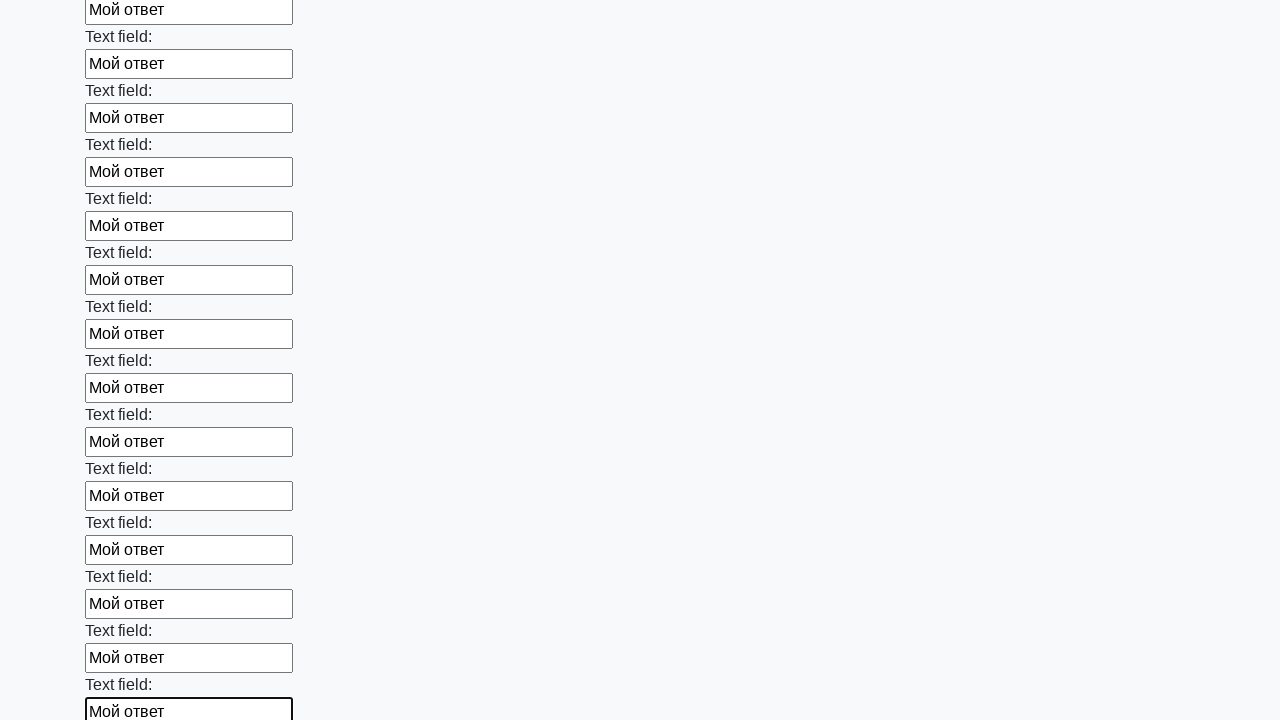

Filled an input field with 'Мой ответ' on input >> nth=82
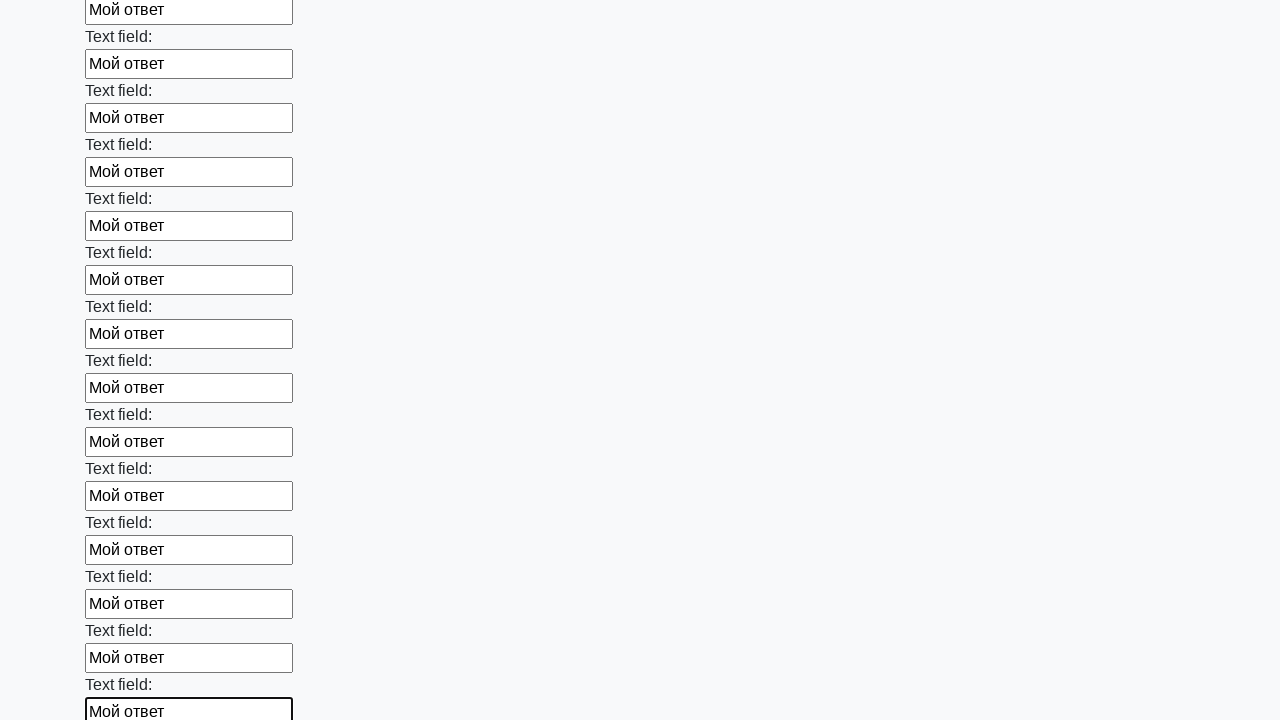

Filled an input field with 'Мой ответ' on input >> nth=83
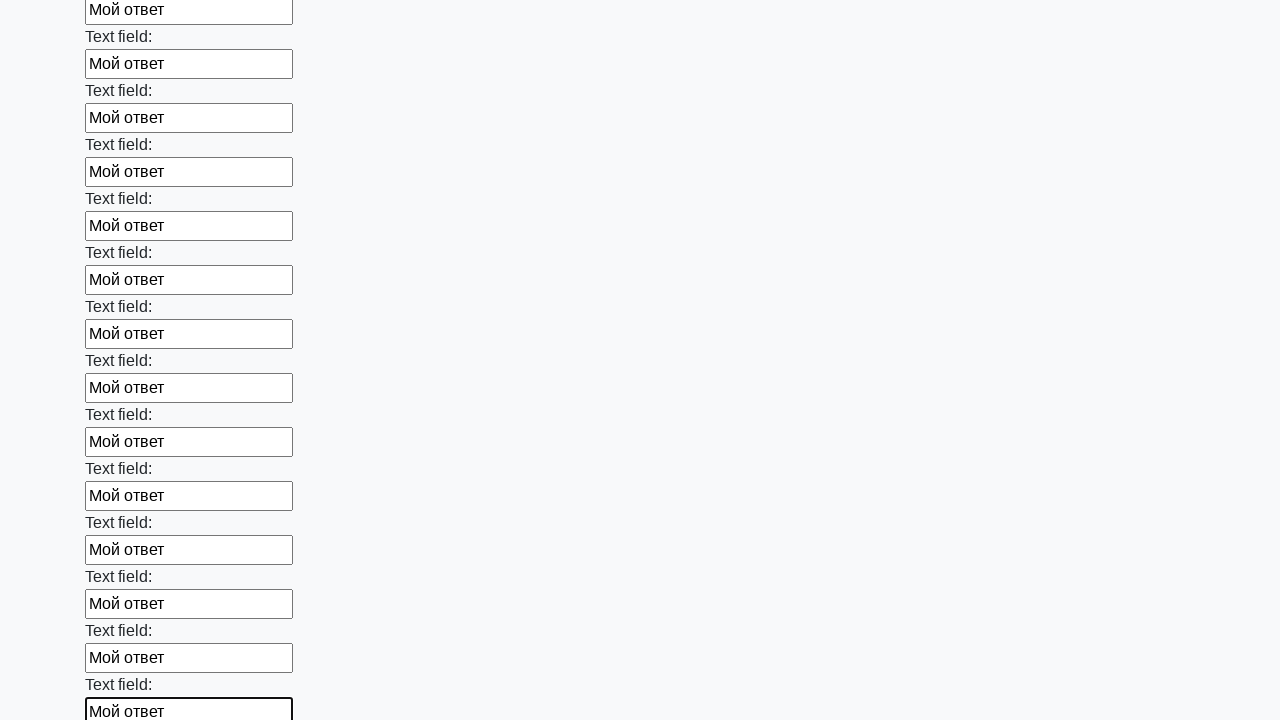

Filled an input field with 'Мой ответ' on input >> nth=84
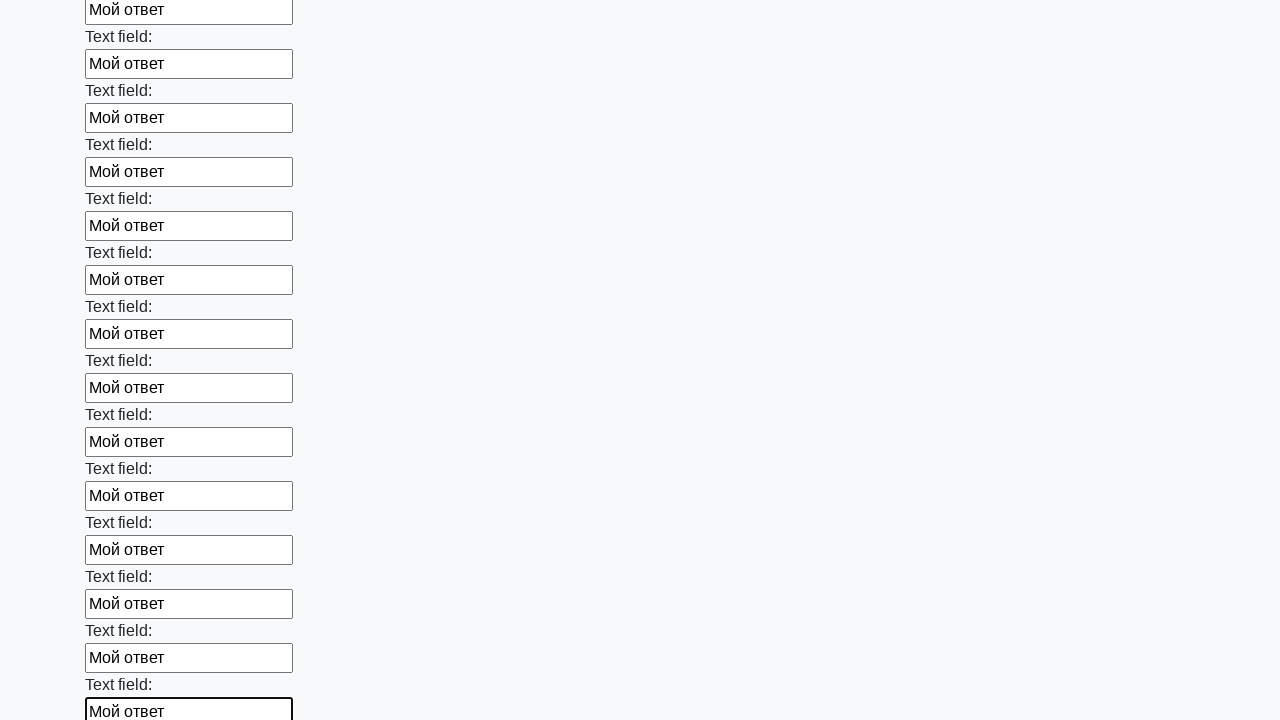

Filled an input field with 'Мой ответ' on input >> nth=85
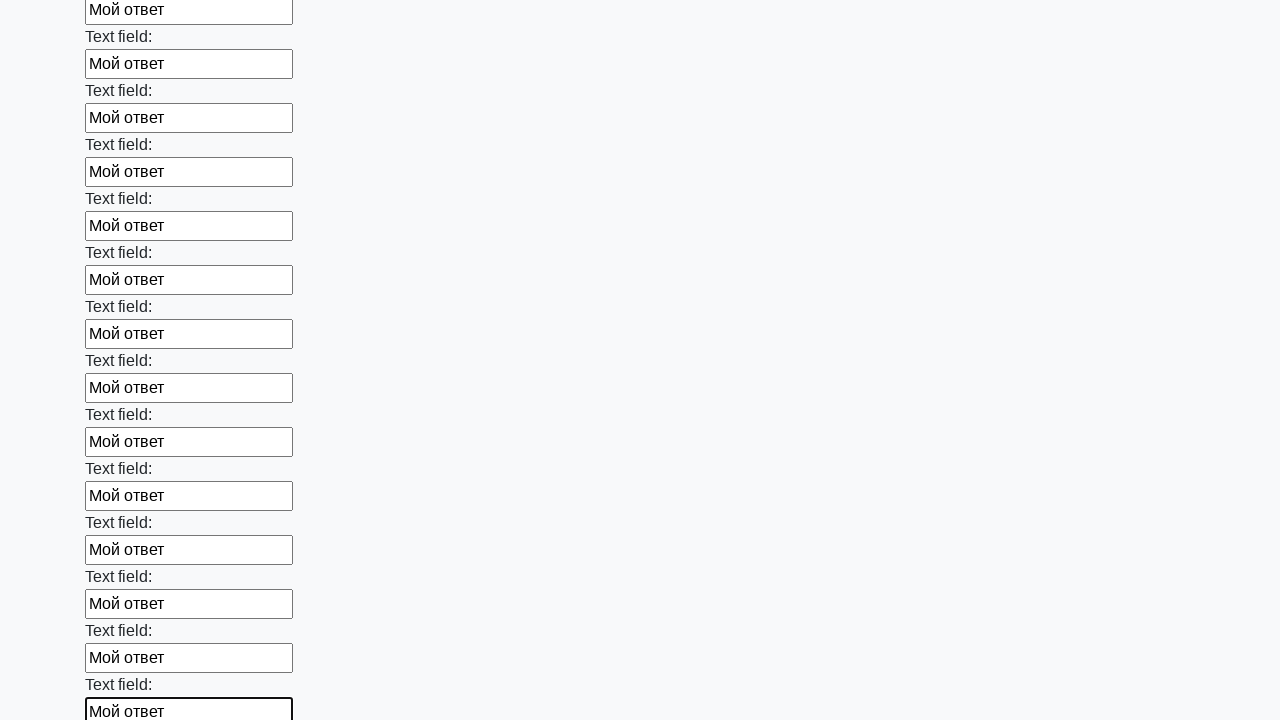

Filled an input field with 'Мой ответ' on input >> nth=86
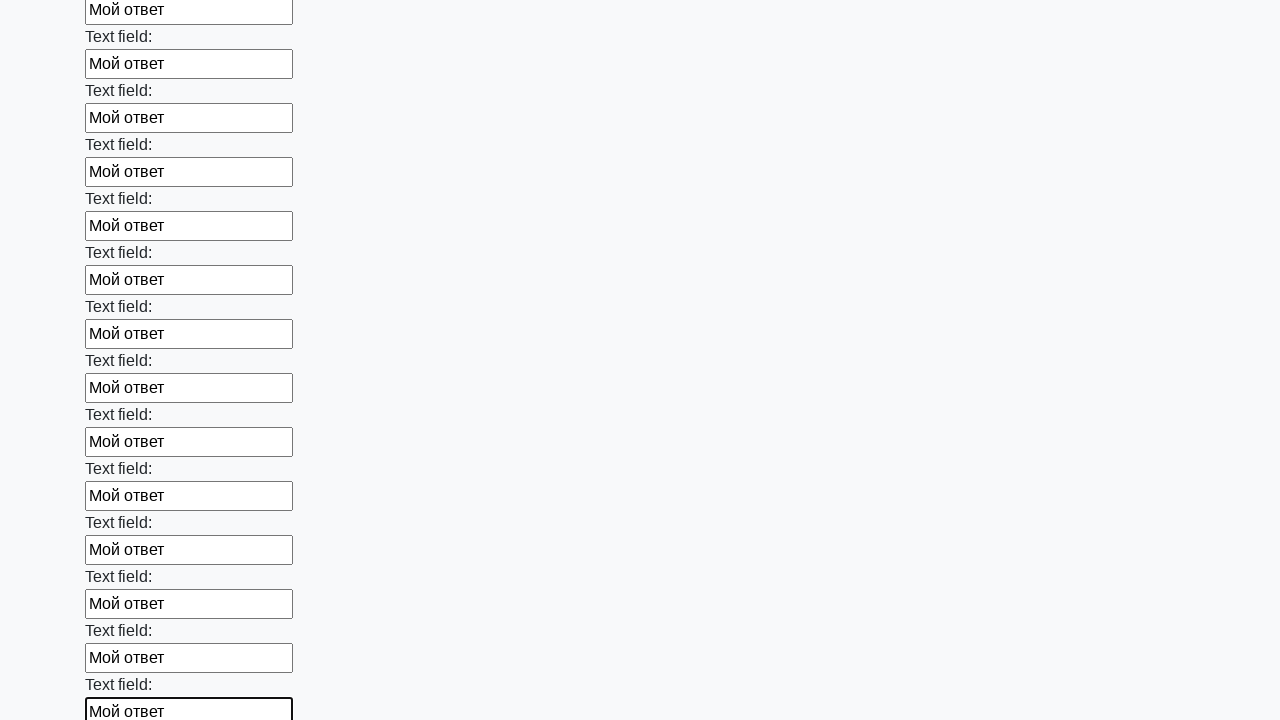

Filled an input field with 'Мой ответ' on input >> nth=87
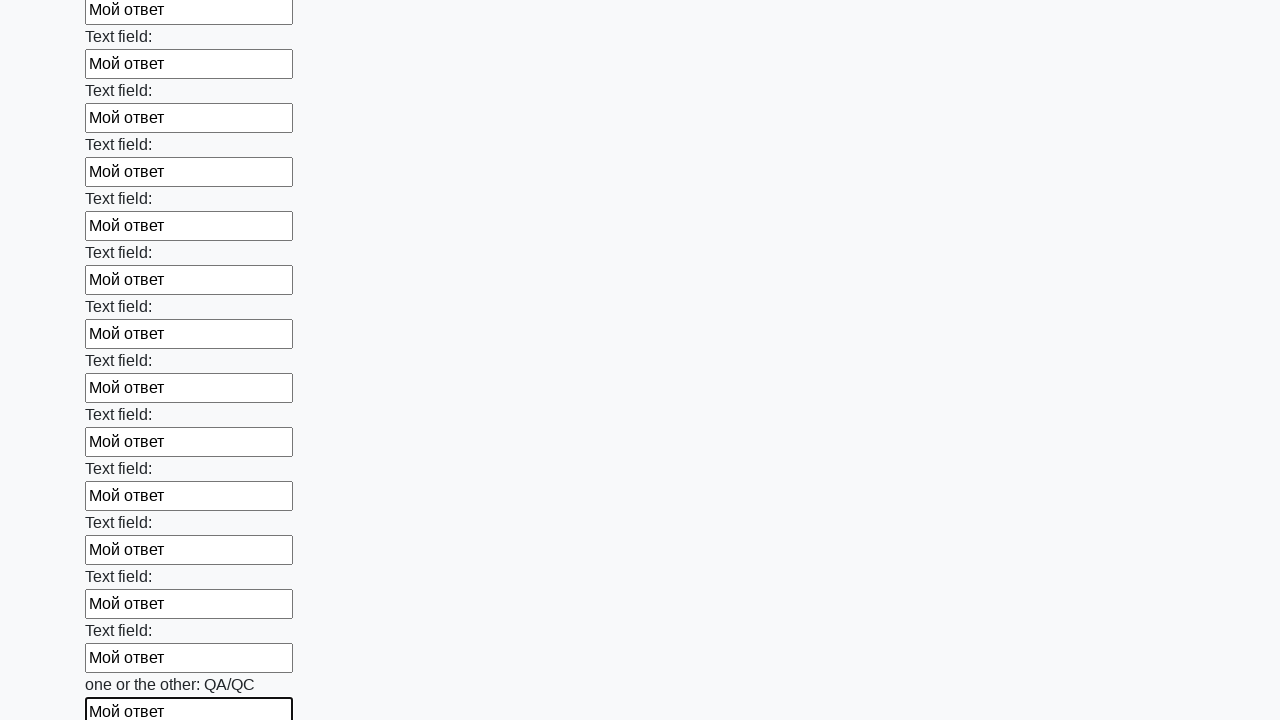

Filled an input field with 'Мой ответ' on input >> nth=88
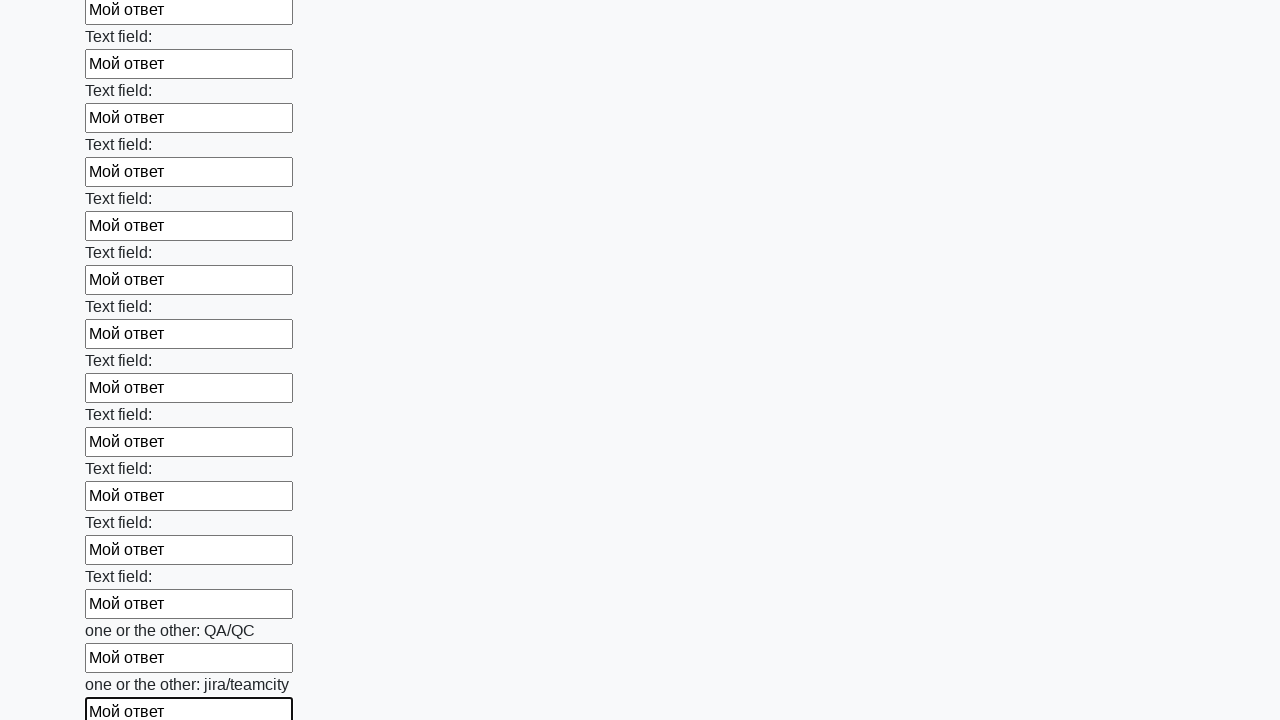

Filled an input field with 'Мой ответ' on input >> nth=89
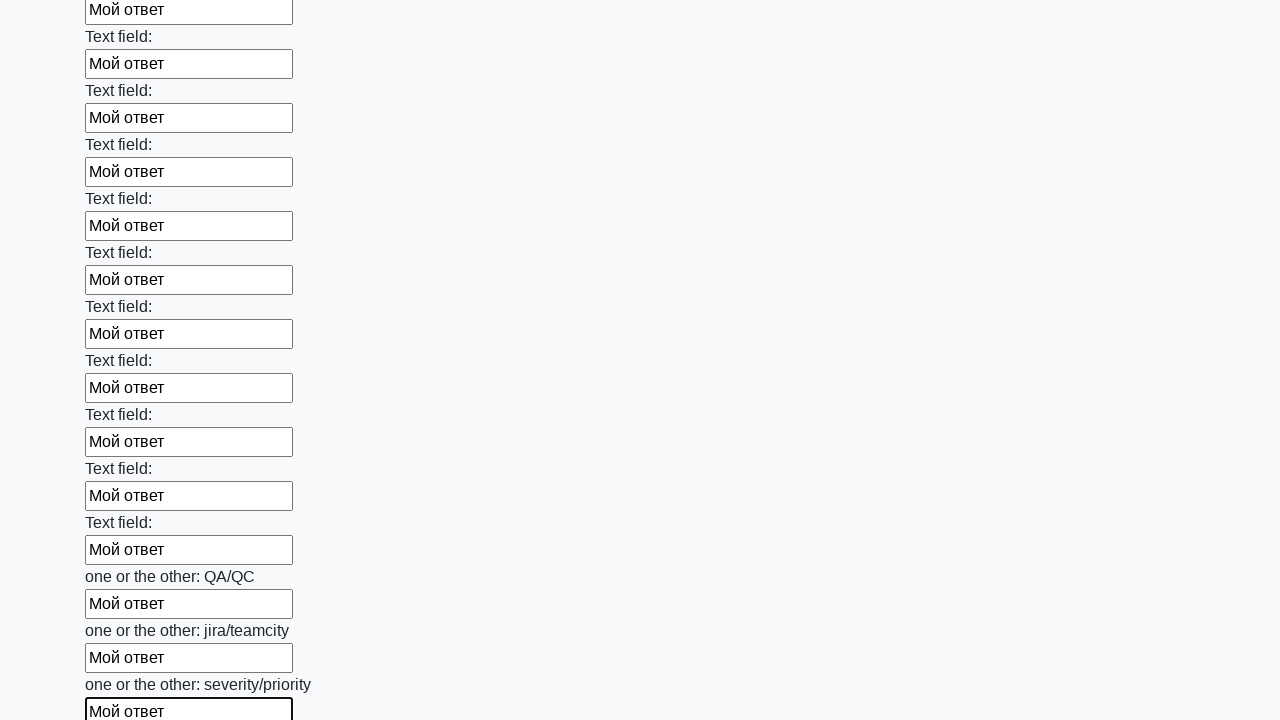

Filled an input field with 'Мой ответ' on input >> nth=90
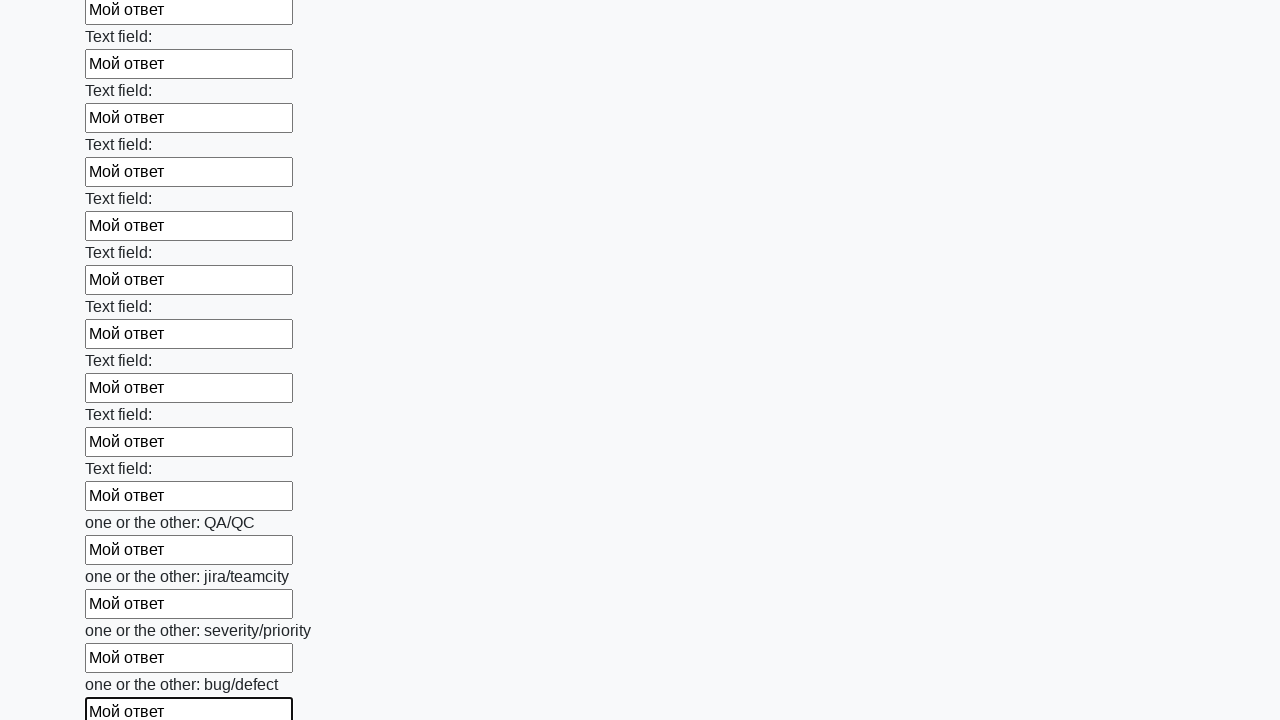

Filled an input field with 'Мой ответ' on input >> nth=91
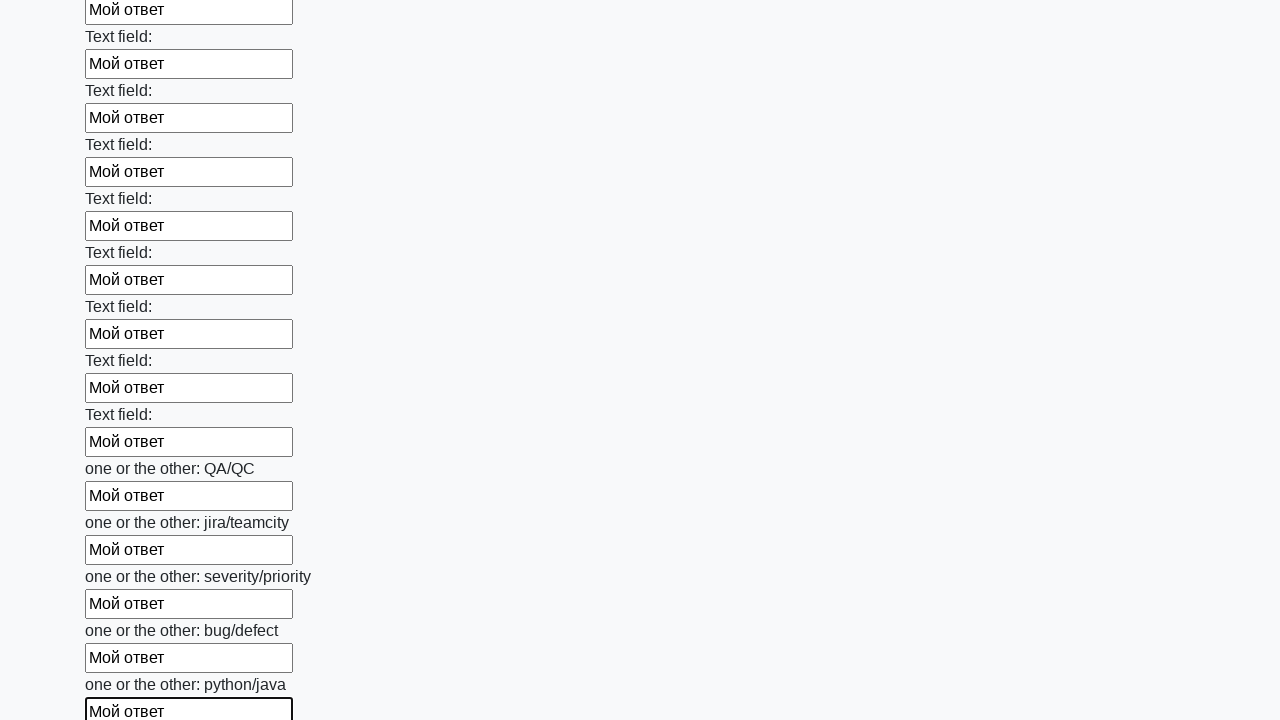

Filled an input field with 'Мой ответ' on input >> nth=92
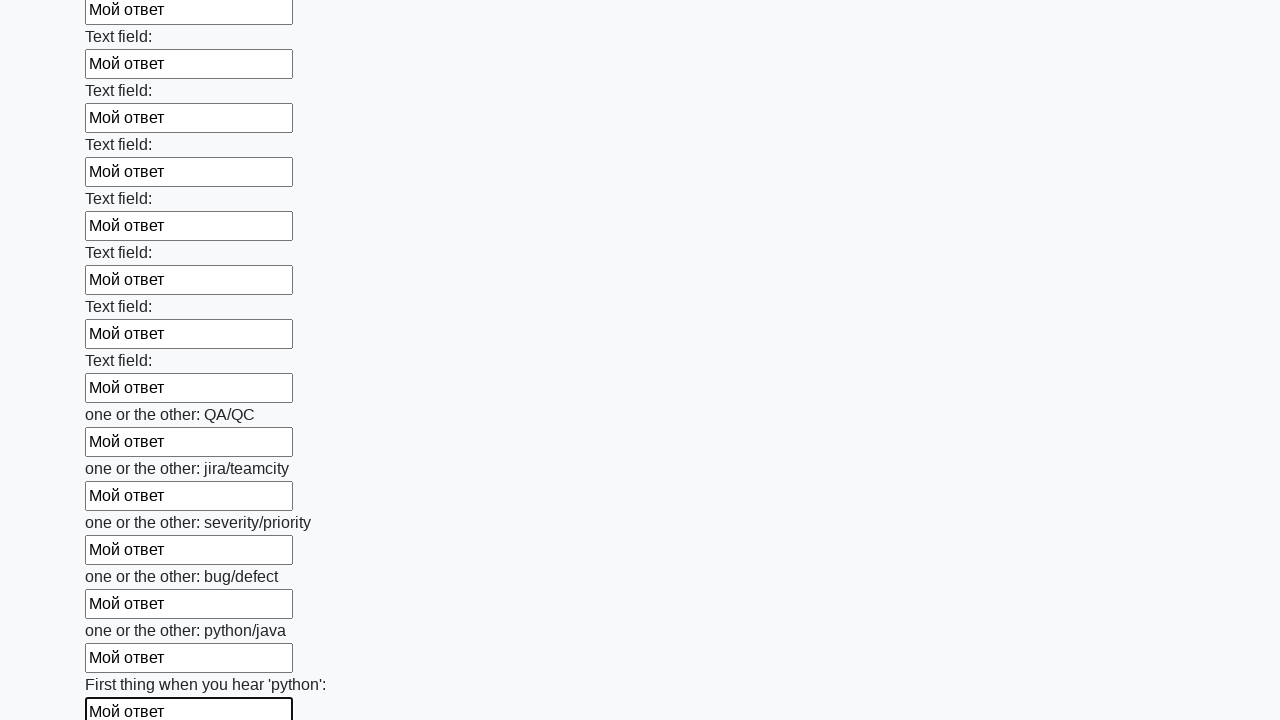

Filled an input field with 'Мой ответ' on input >> nth=93
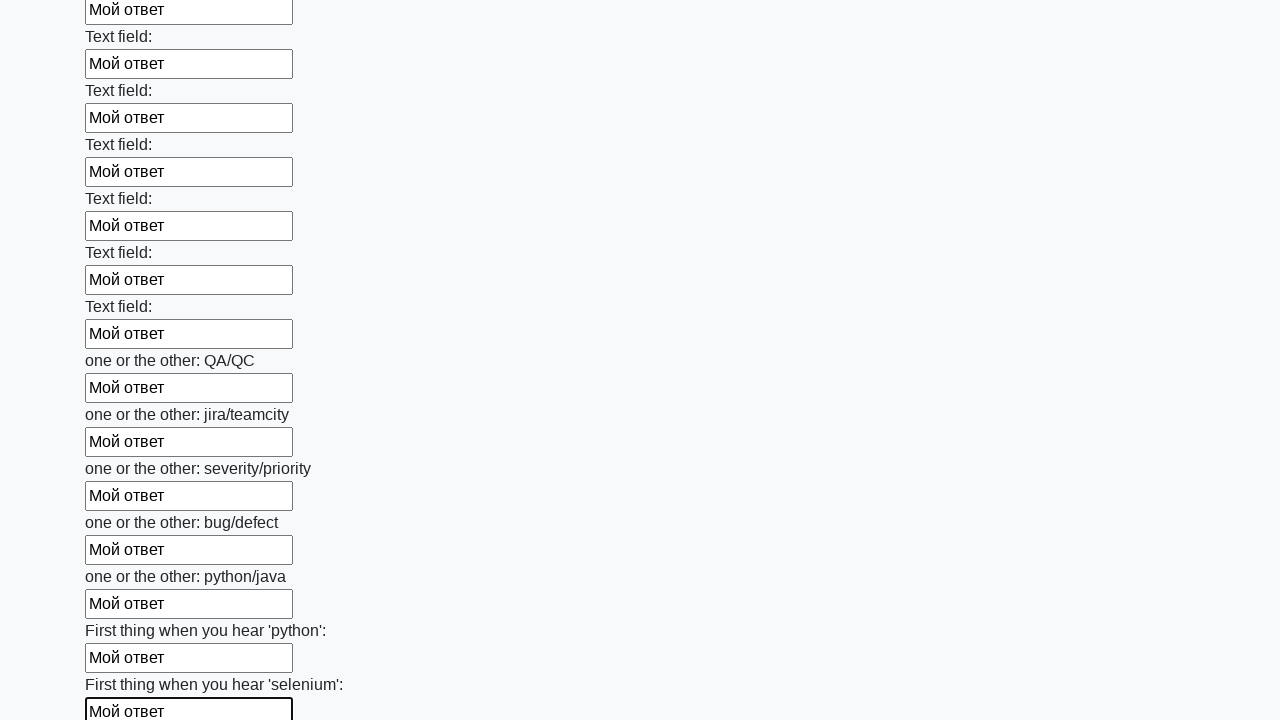

Filled an input field with 'Мой ответ' on input >> nth=94
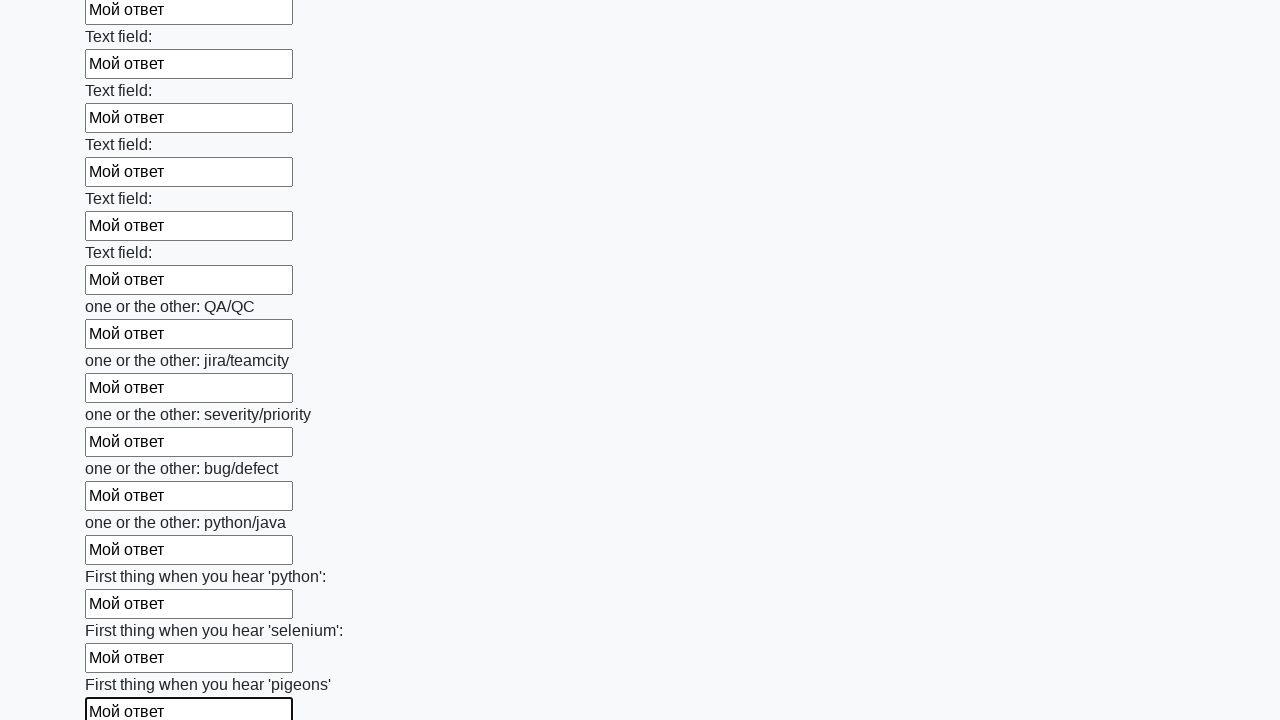

Filled an input field with 'Мой ответ' on input >> nth=95
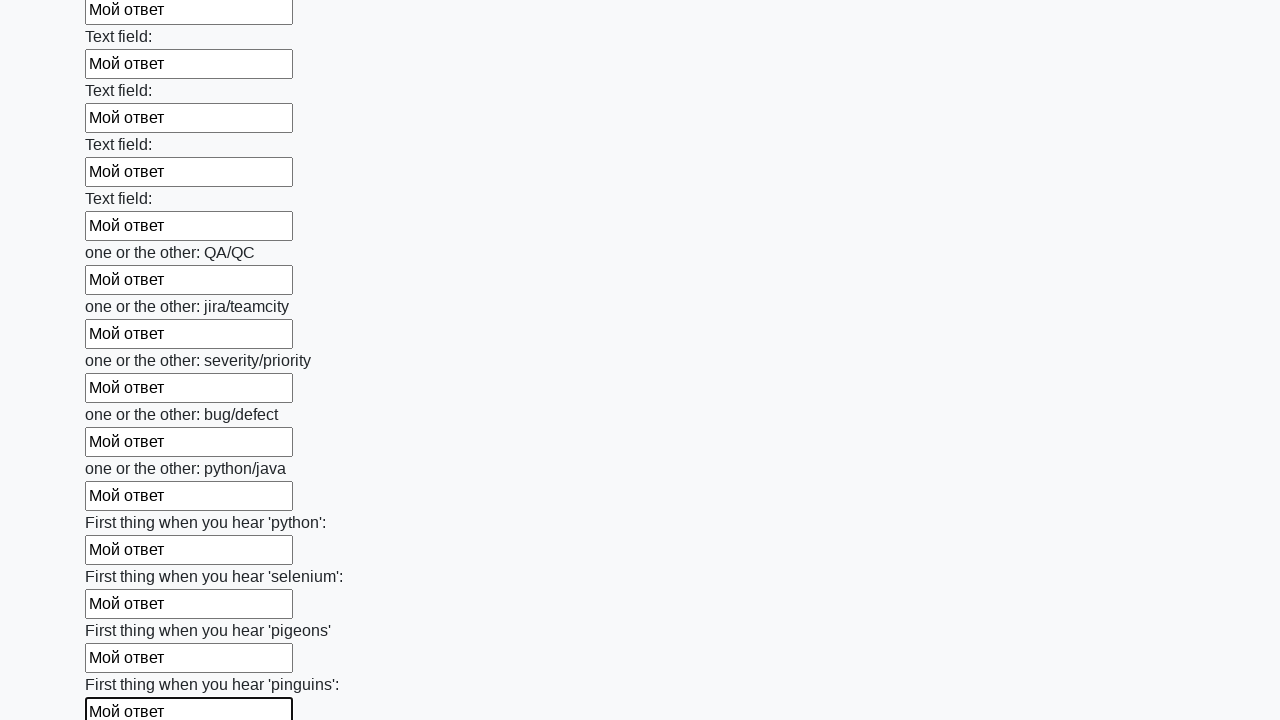

Filled an input field with 'Мой ответ' on input >> nth=96
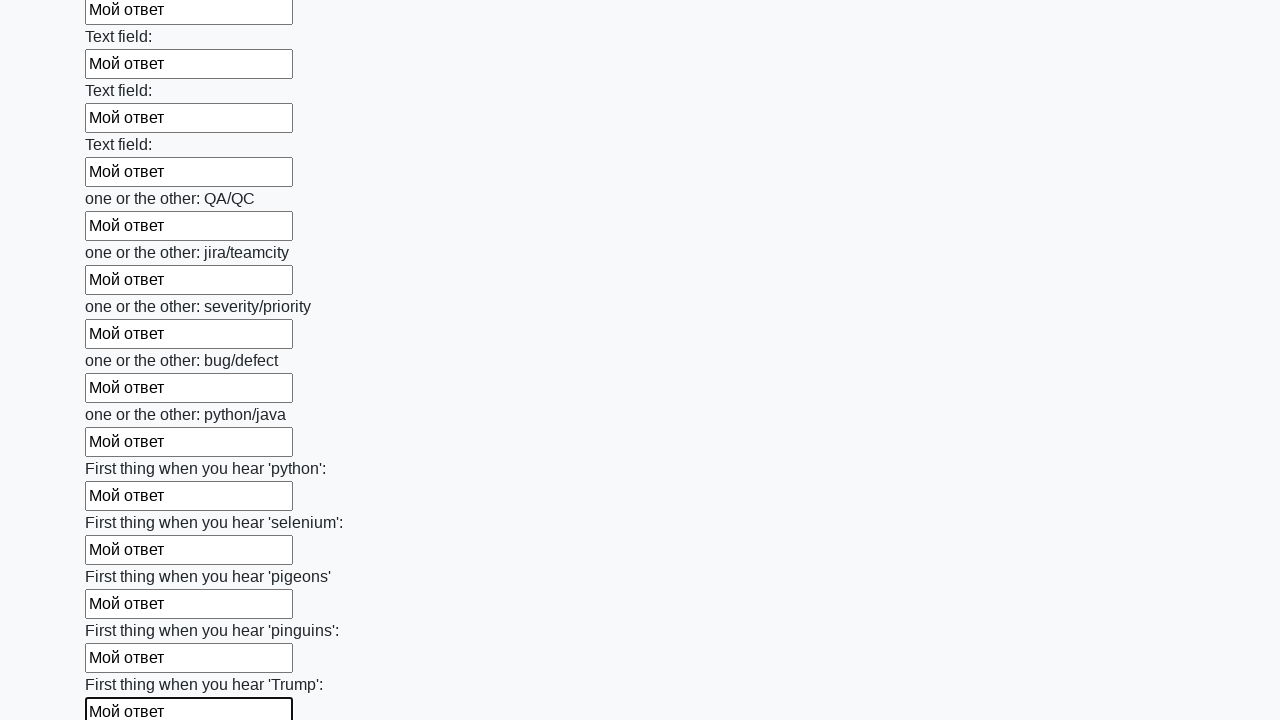

Filled an input field with 'Мой ответ' on input >> nth=97
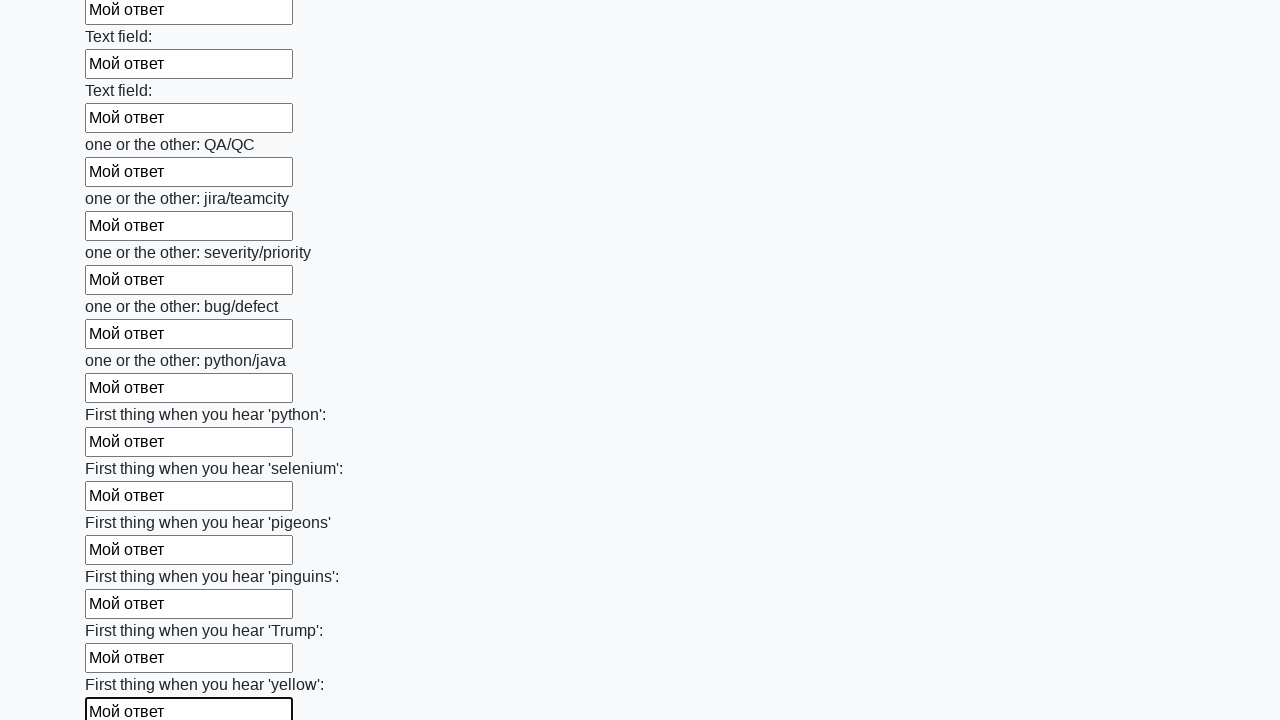

Filled an input field with 'Мой ответ' on input >> nth=98
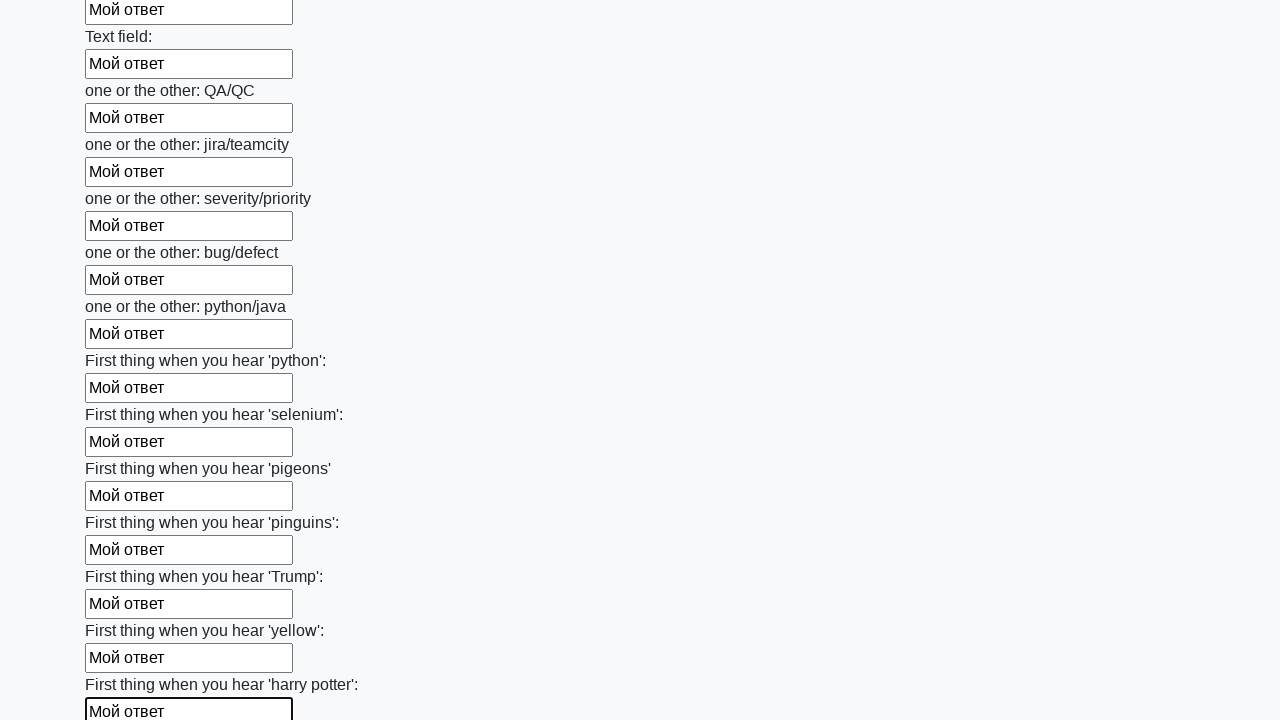

Filled an input field with 'Мой ответ' on input >> nth=99
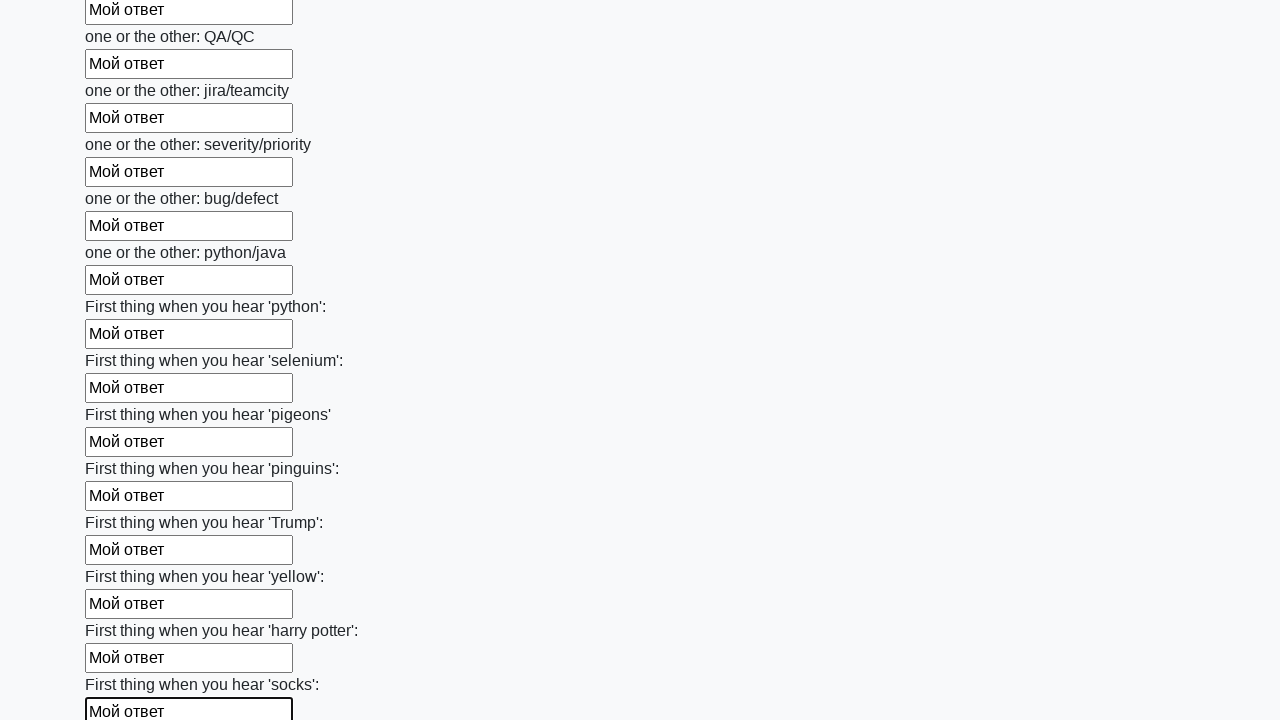

Clicked the submit button at (123, 611) on button.btn
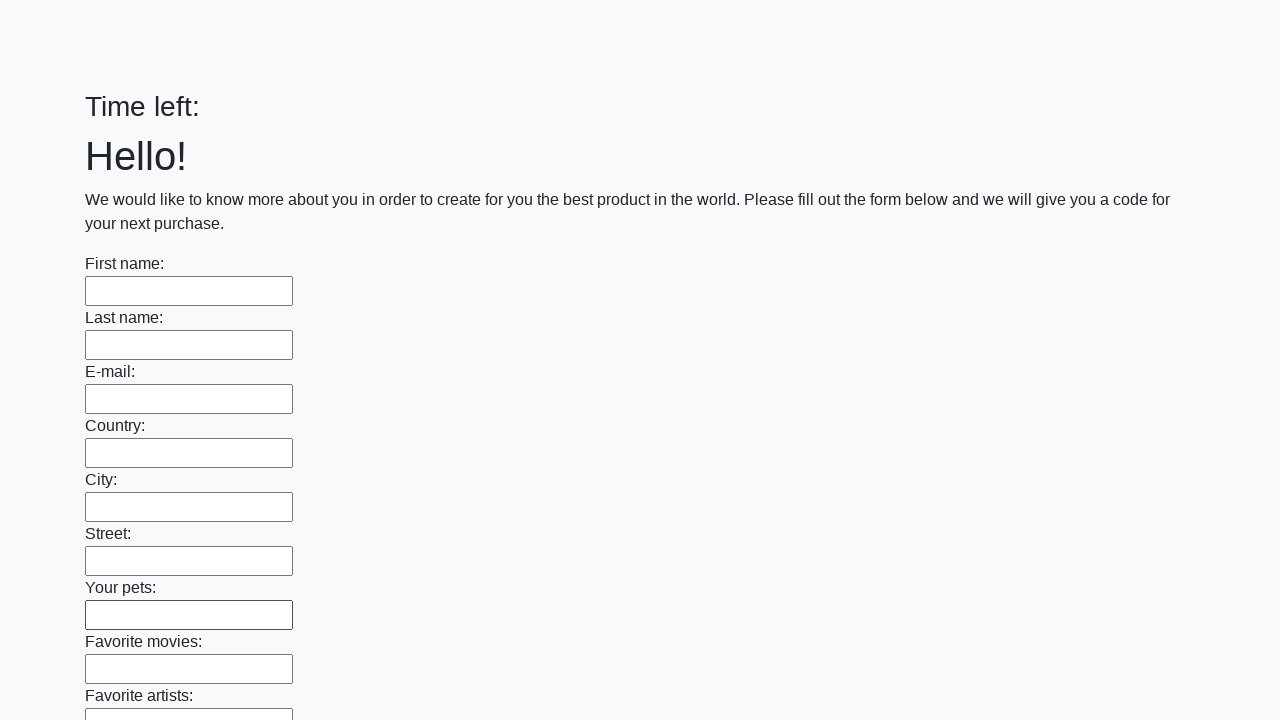

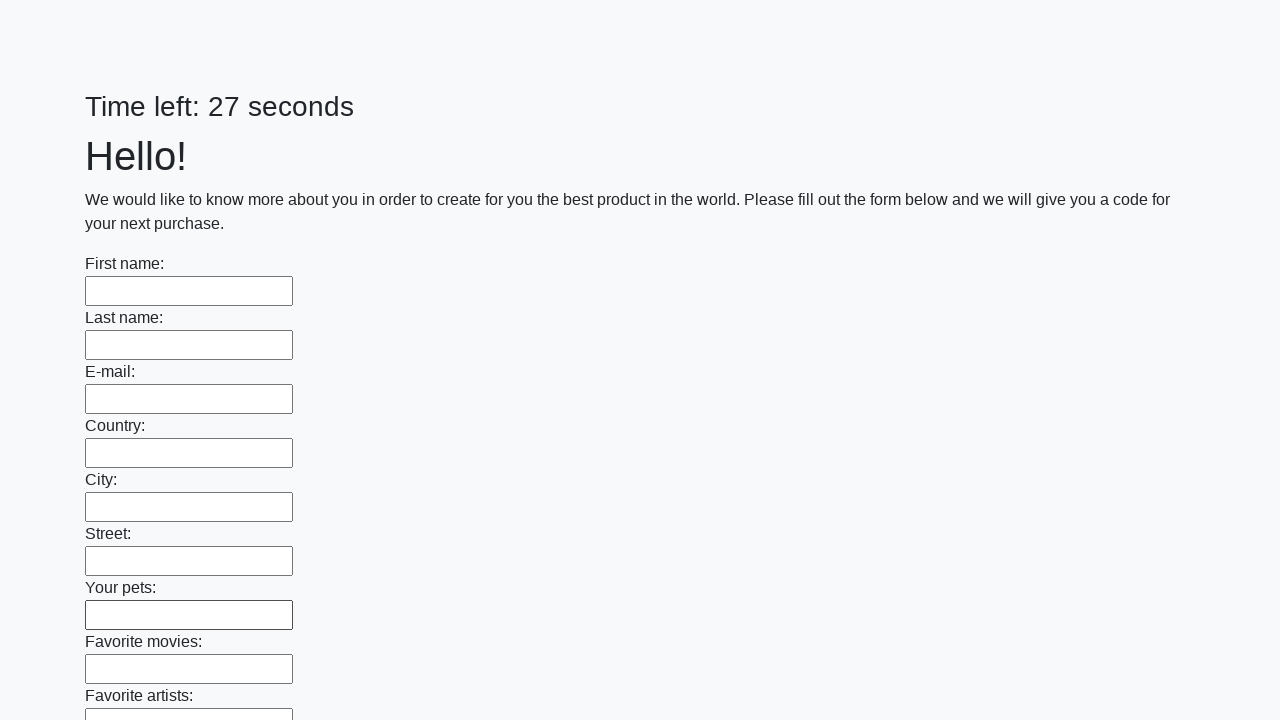